Tests table functionality on a practice automation site by verifying the number of rows and columns, then navigating through pagination pages and interacting with table data.

Starting URL: https://testautomationpractice.blogspot.com/p/playwrightpractice.html

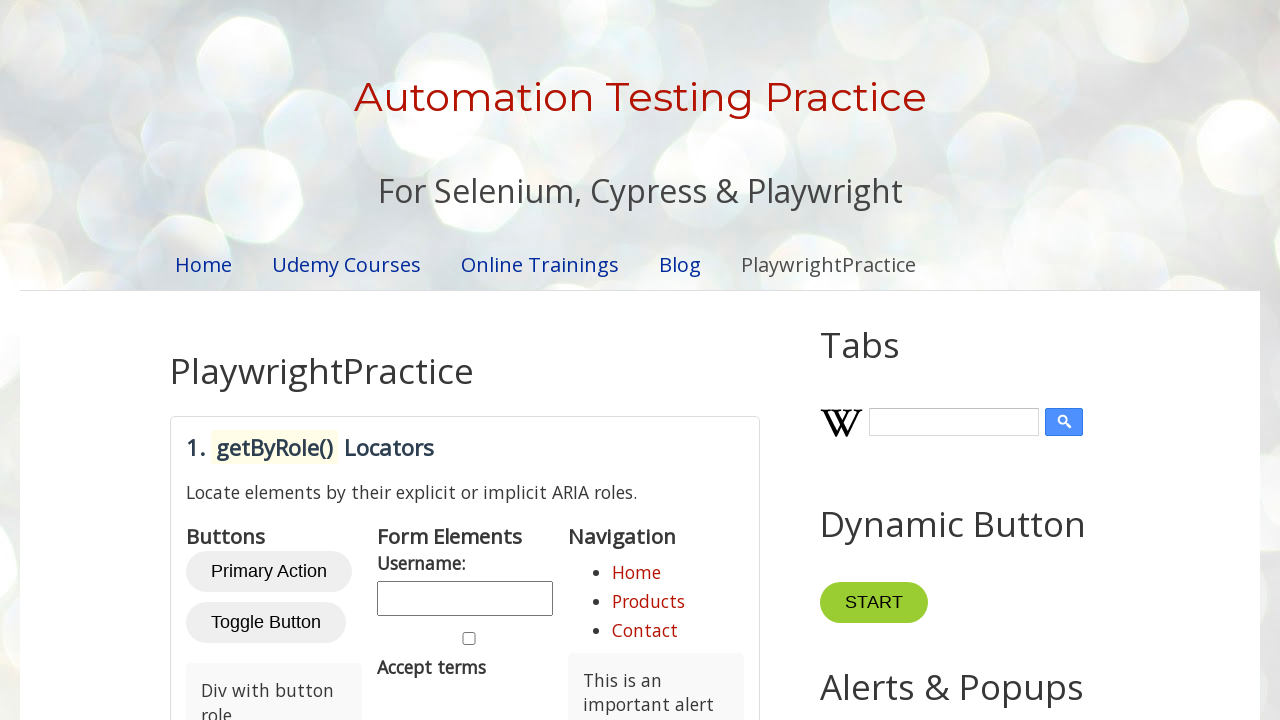

Waited for product table to load
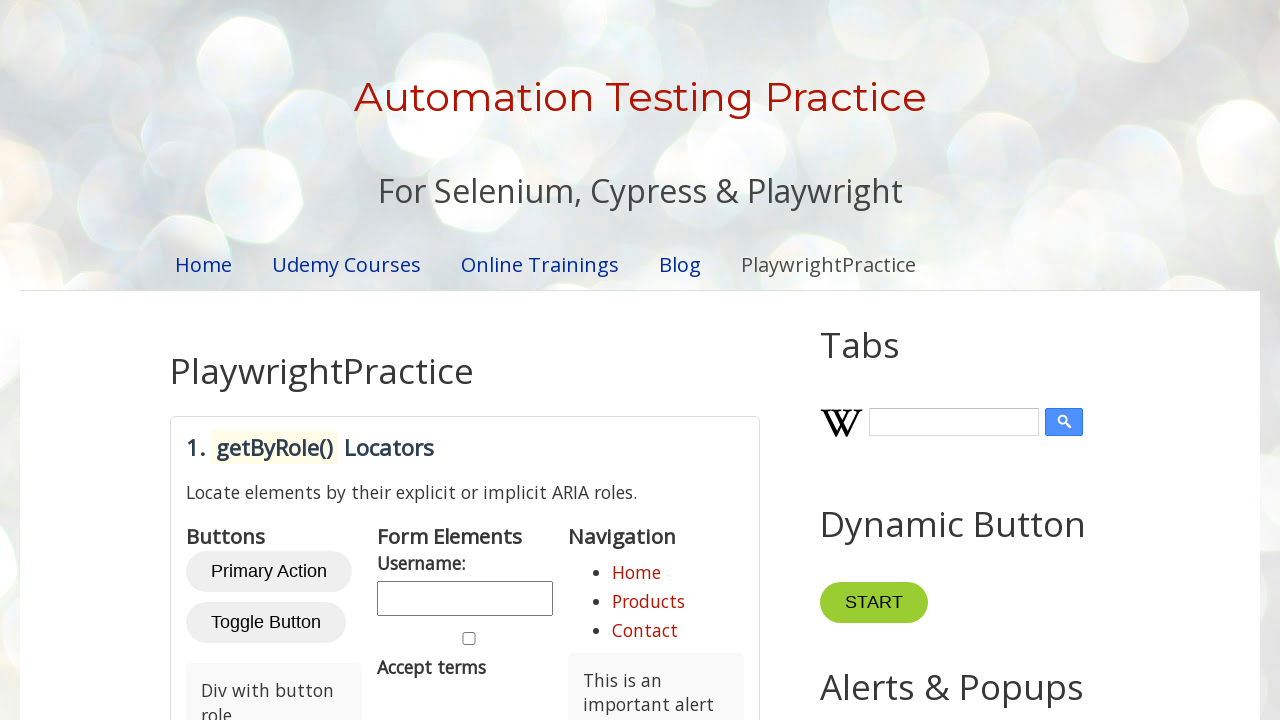

Located product table element
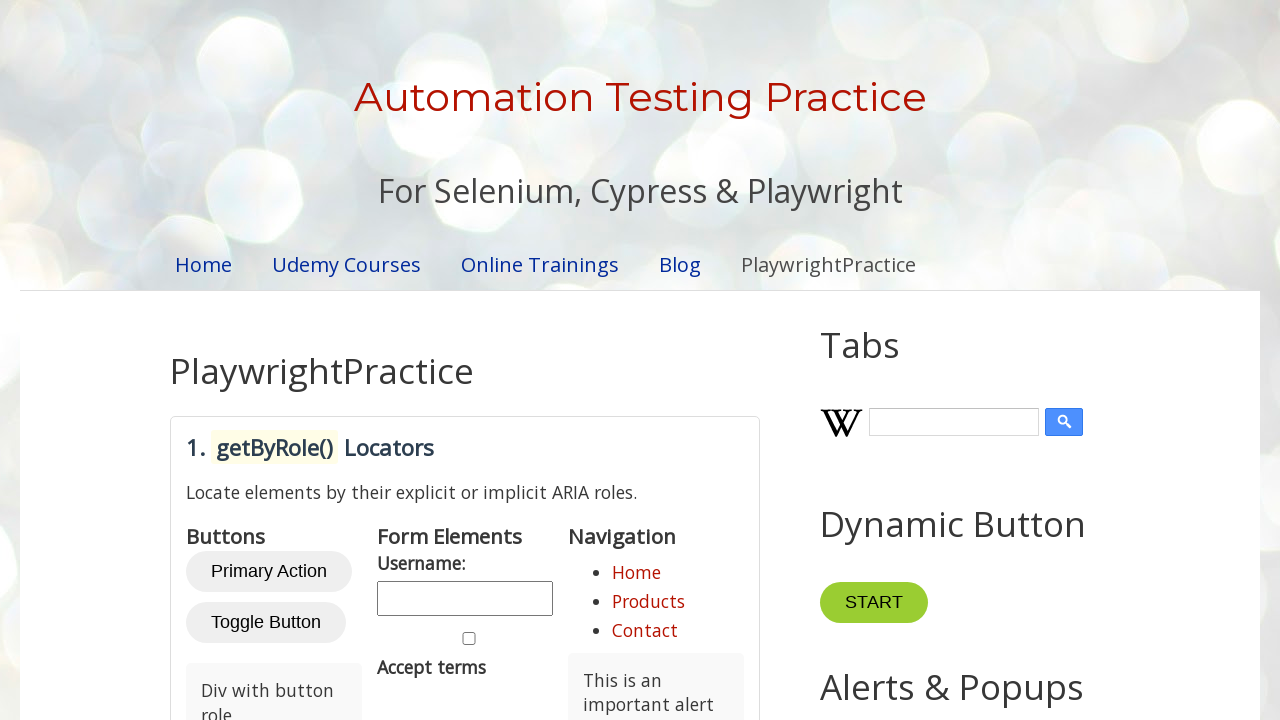

Located all table rows
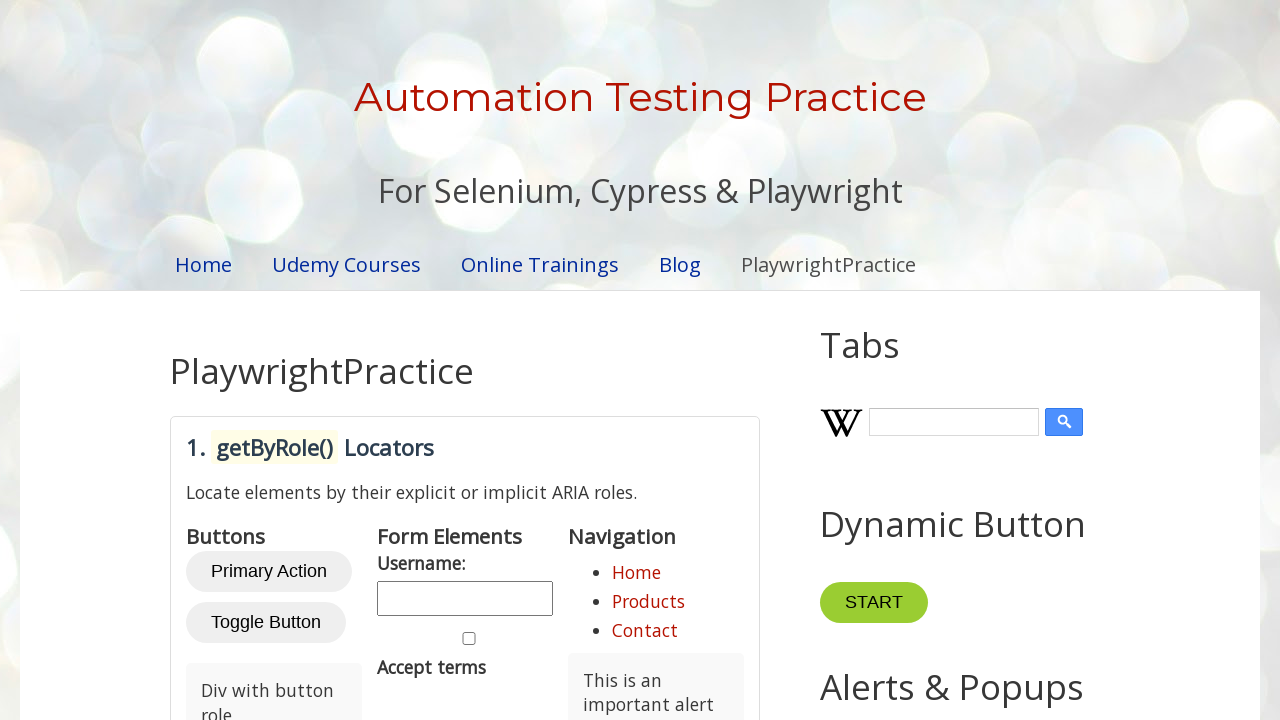

Located all table column headers
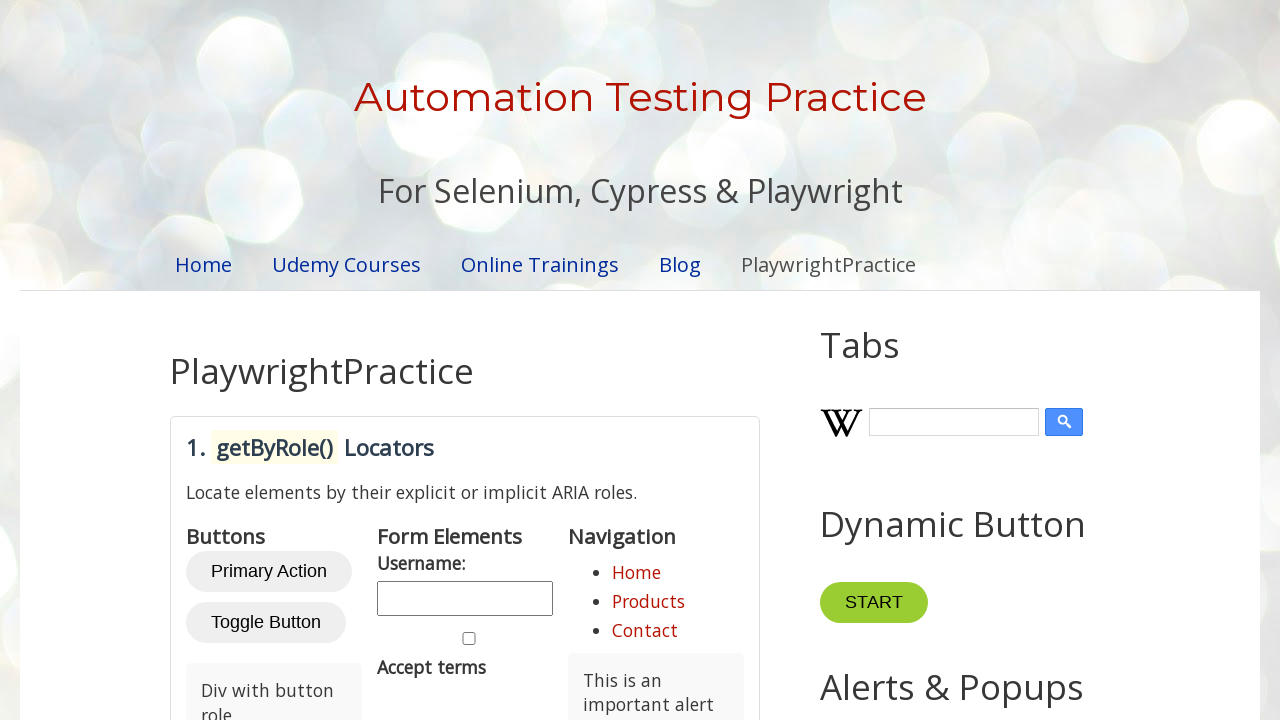

Verified table has 4 columns
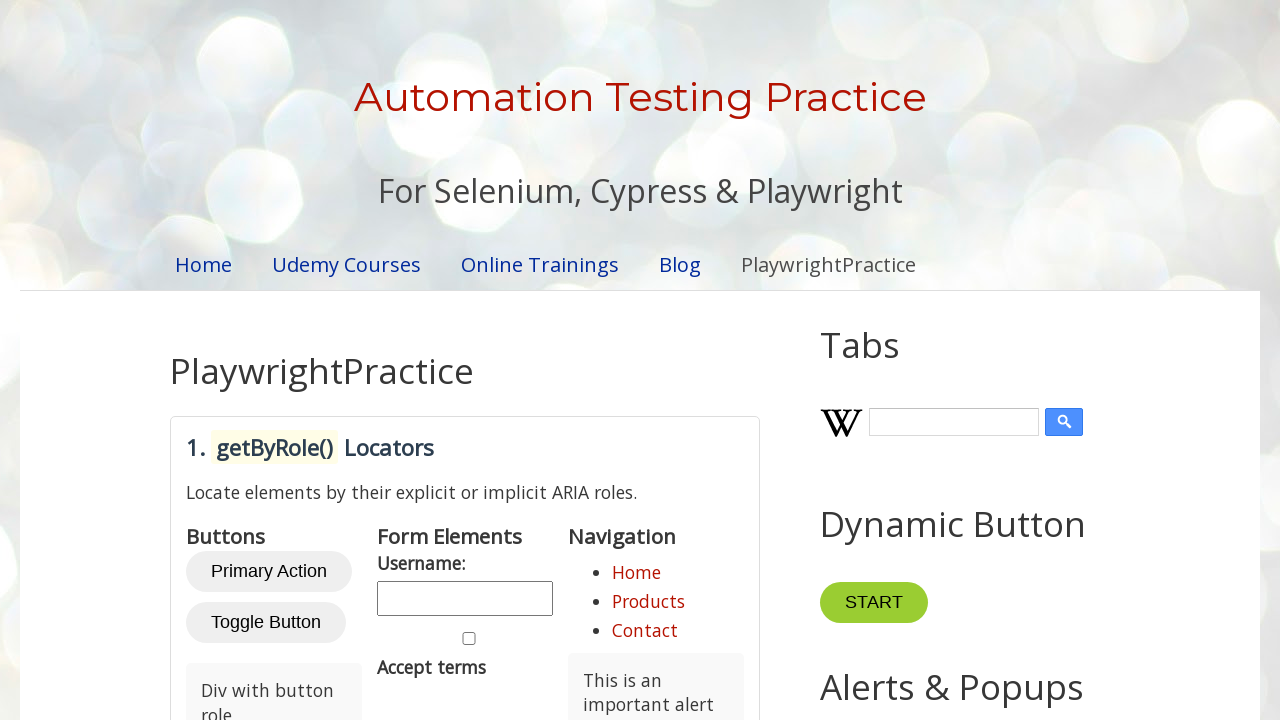

Verified table has 5 rows
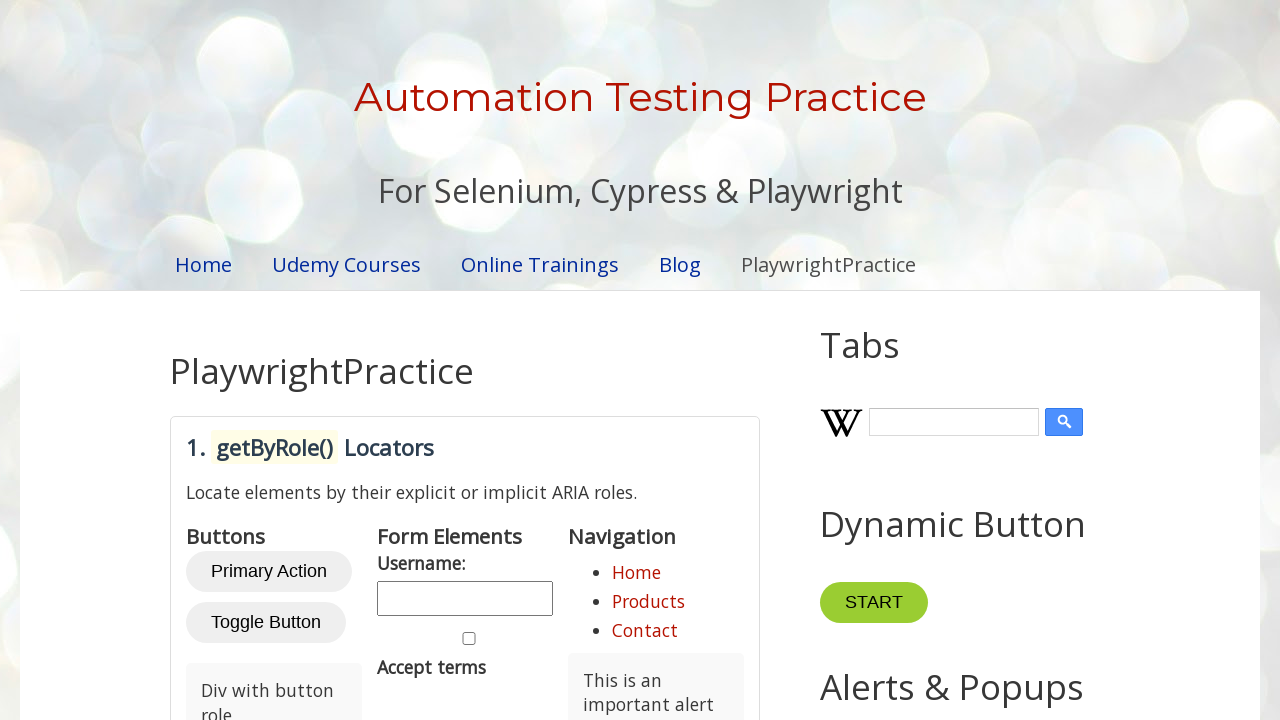

Located pagination links
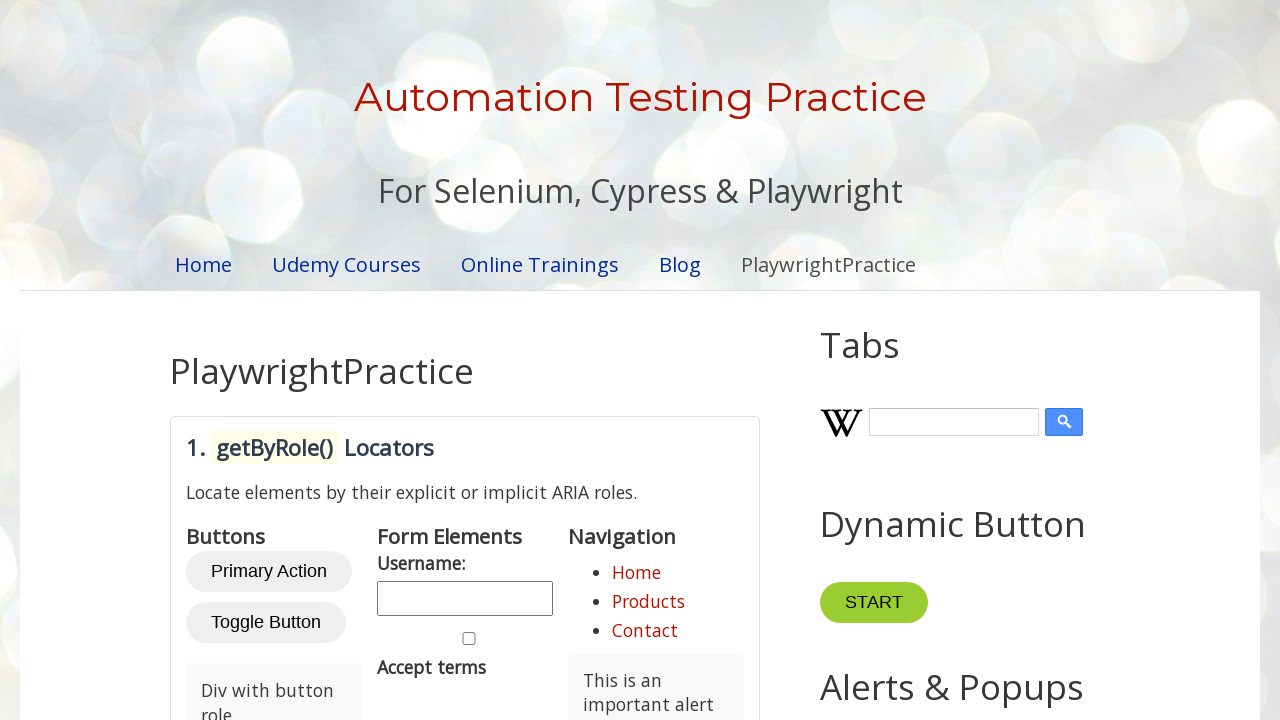

Found 4 pagination links
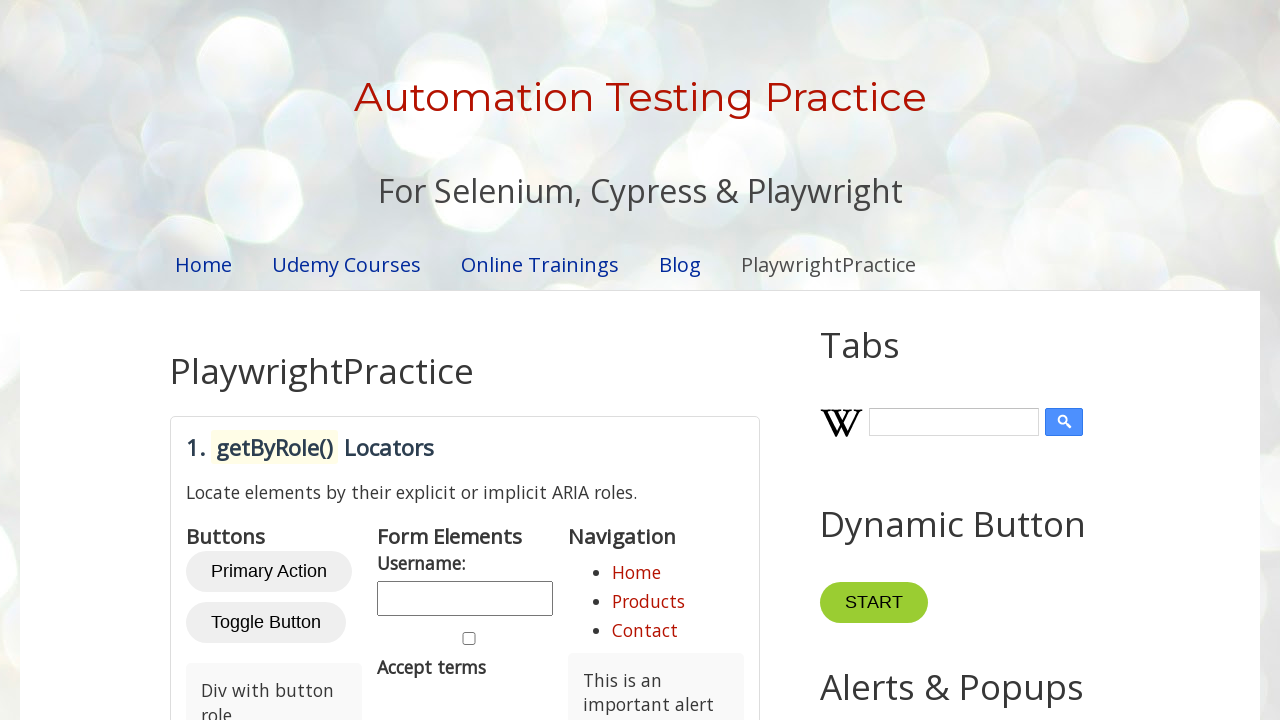

Located row 0 on pagination page 0
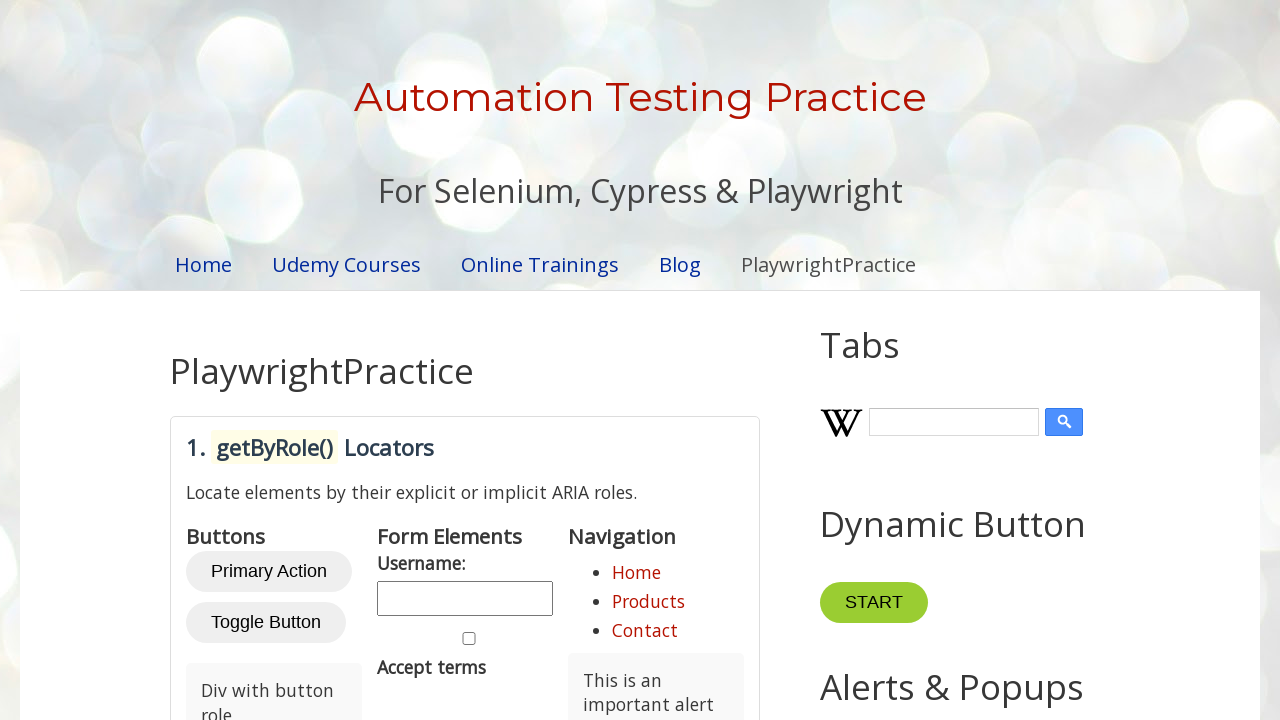

Located all cells in row 0
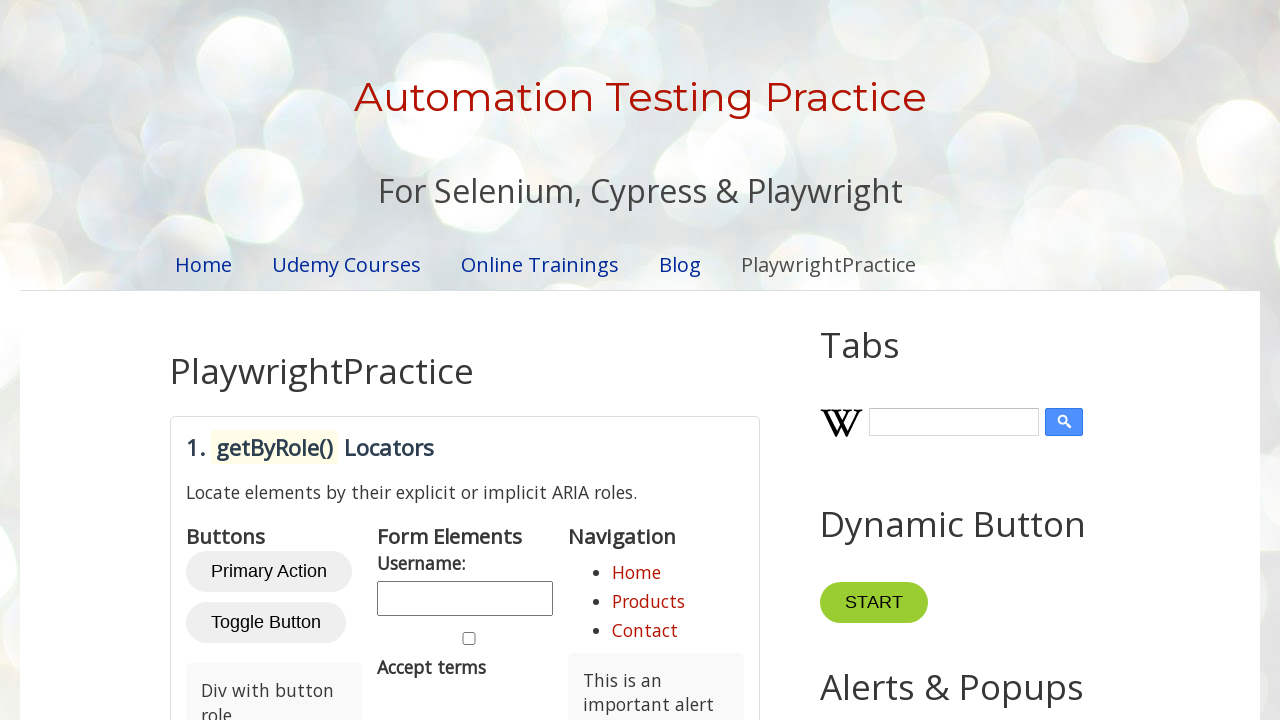

Verified cell visibility at row 0, column 0
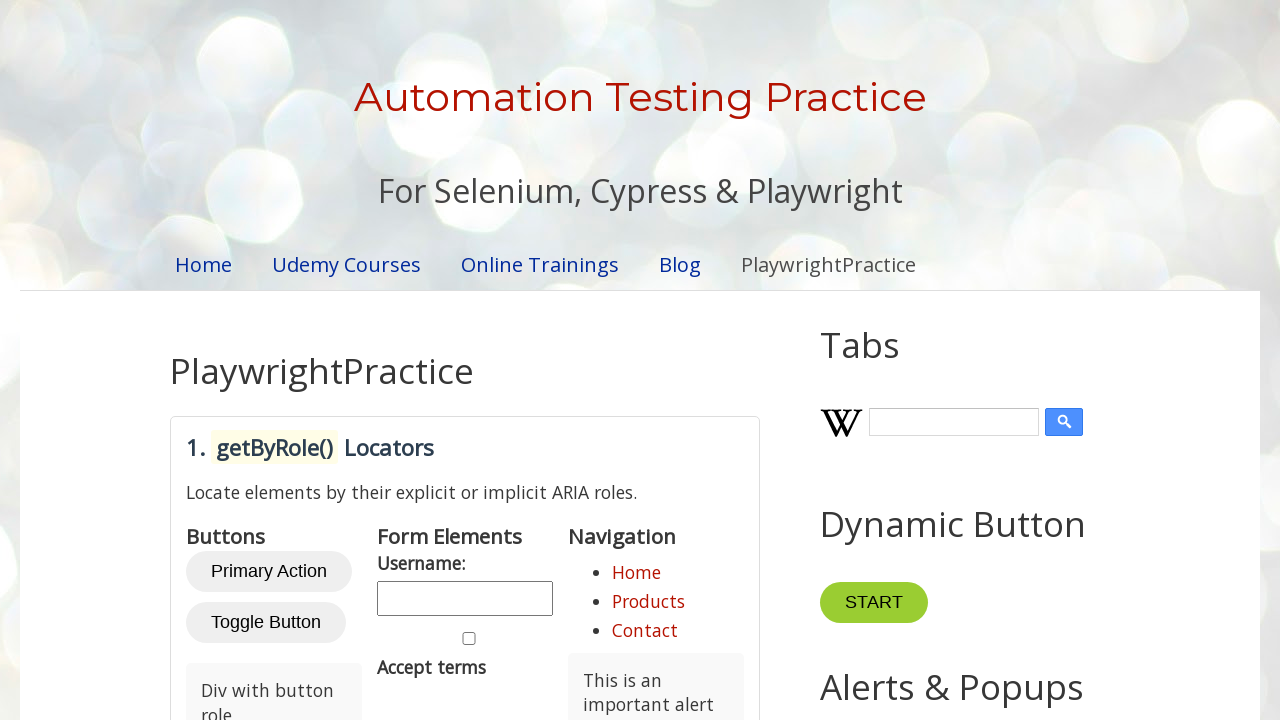

Verified cell visibility at row 0, column 1
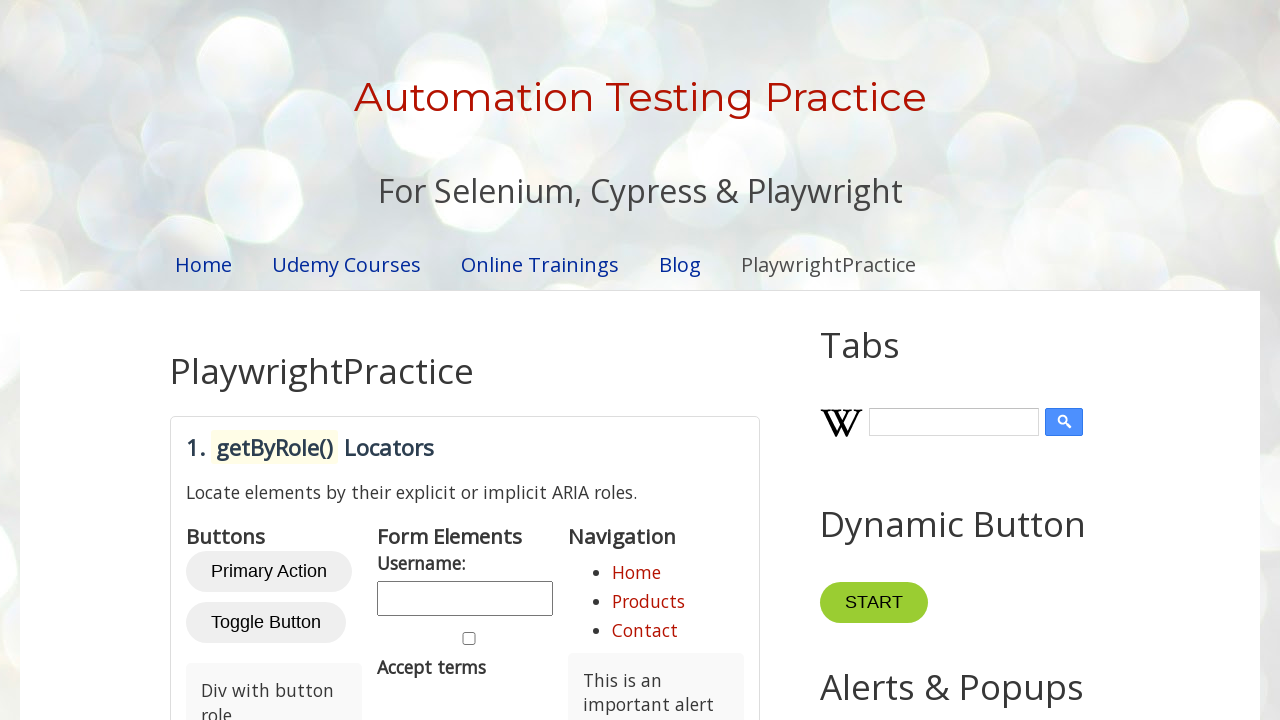

Verified cell visibility at row 0, column 2
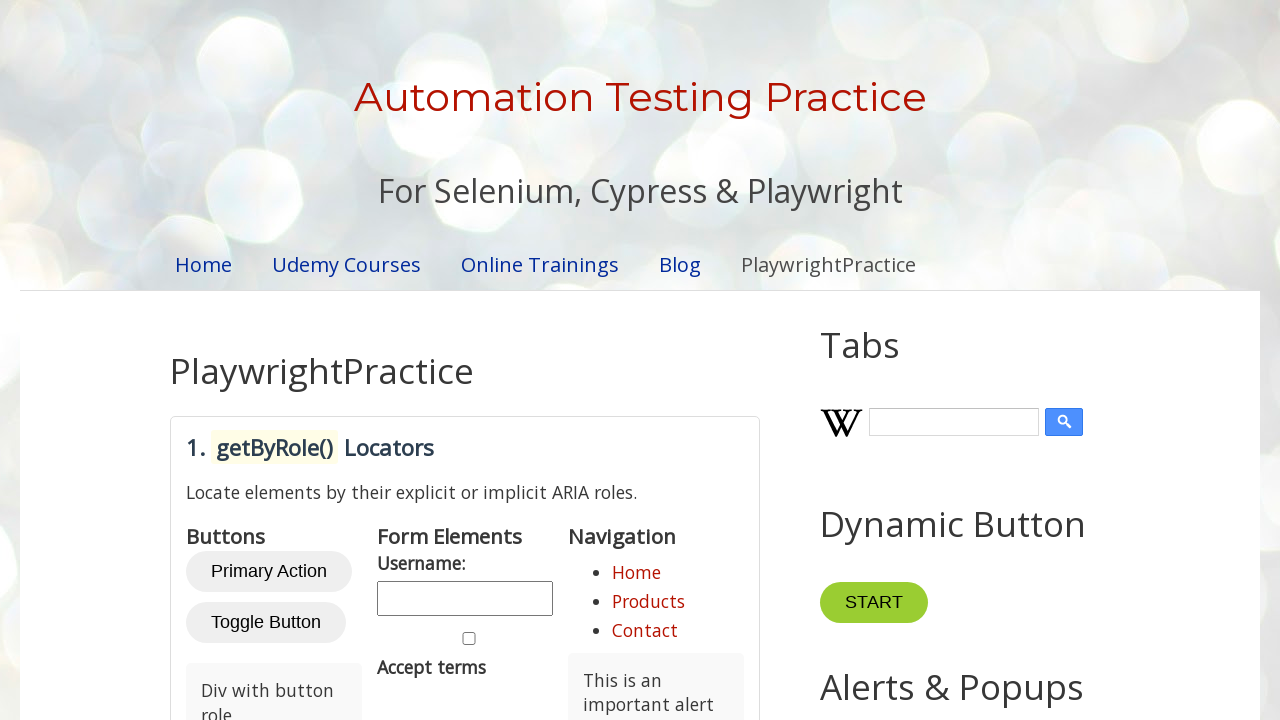

Located row 1 on pagination page 0
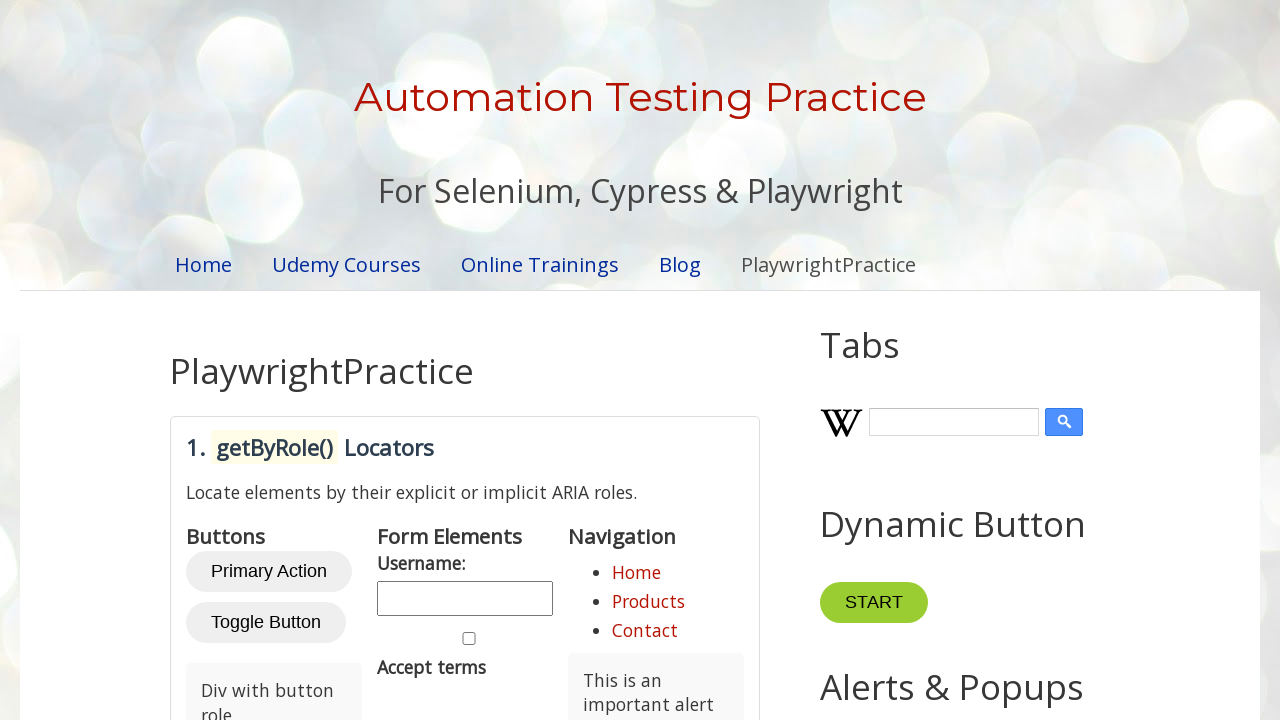

Located all cells in row 1
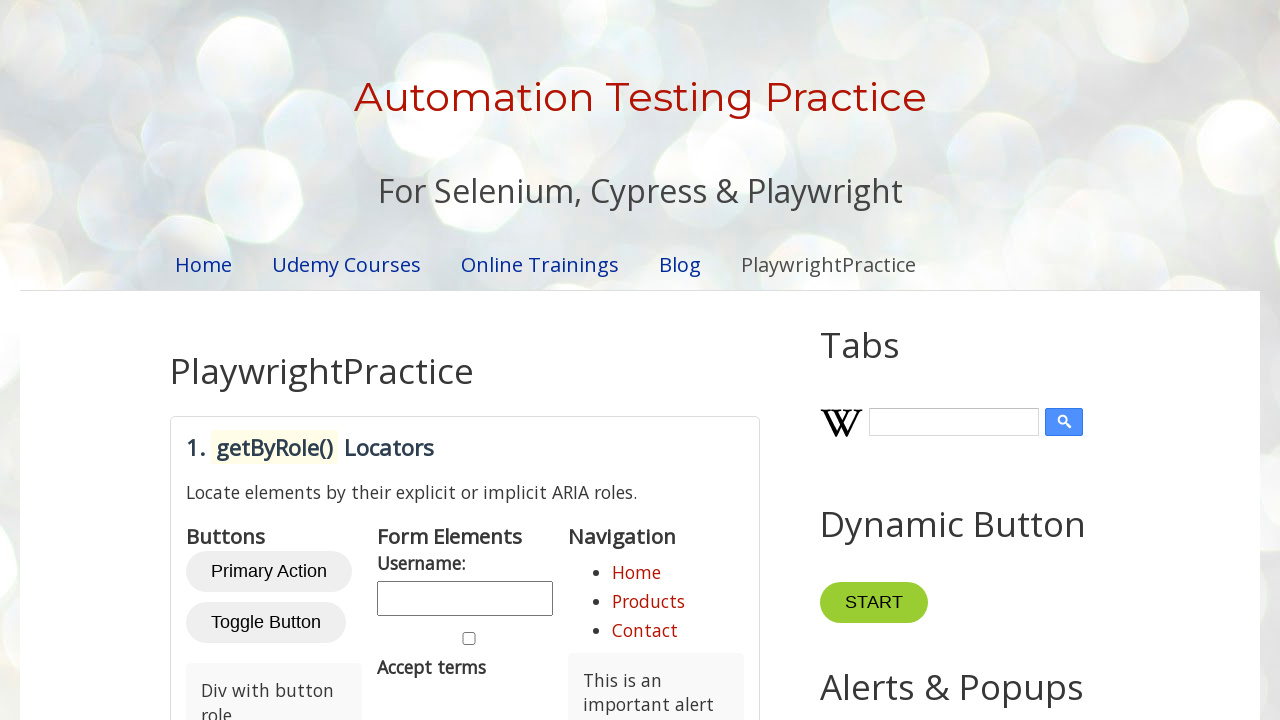

Verified cell visibility at row 1, column 0
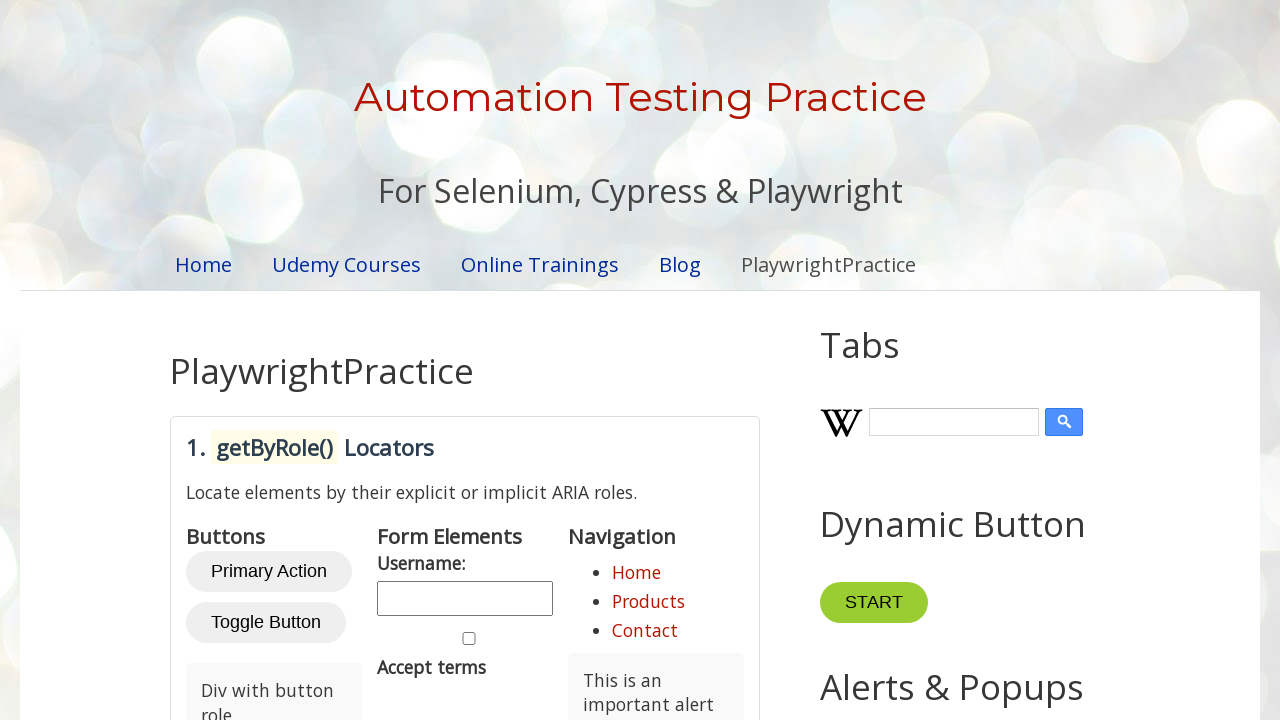

Verified cell visibility at row 1, column 1
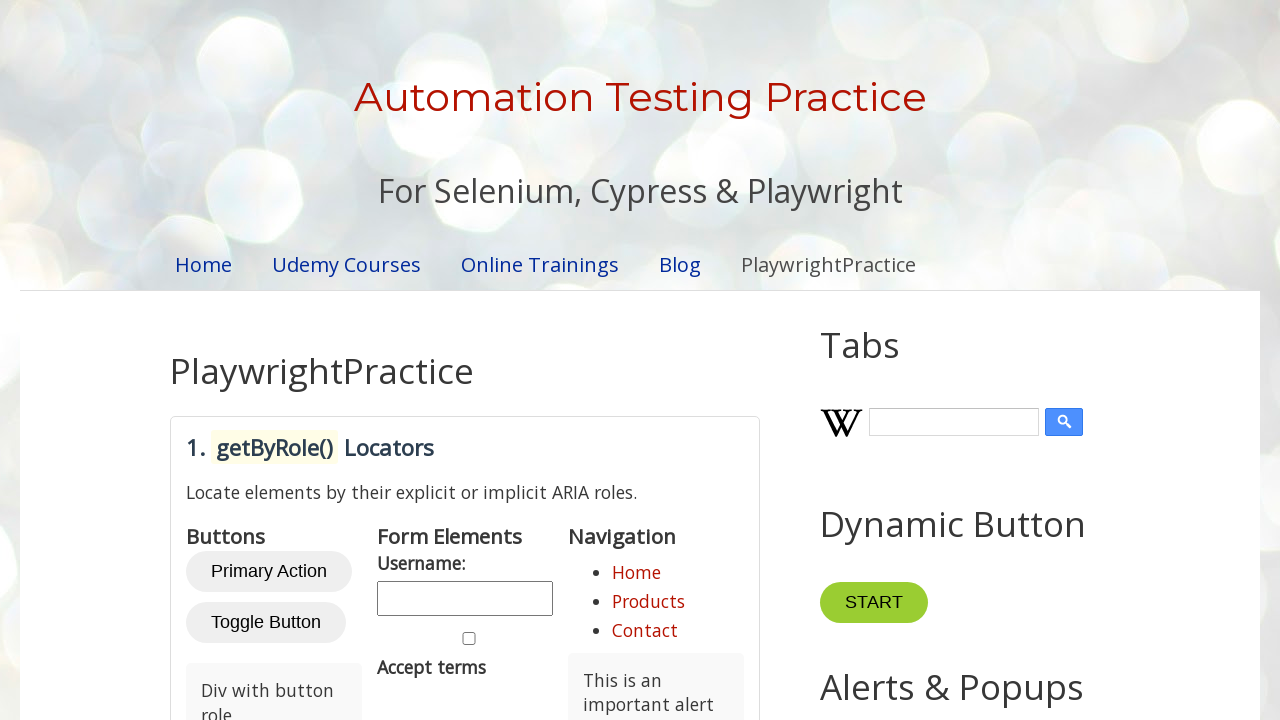

Verified cell visibility at row 1, column 2
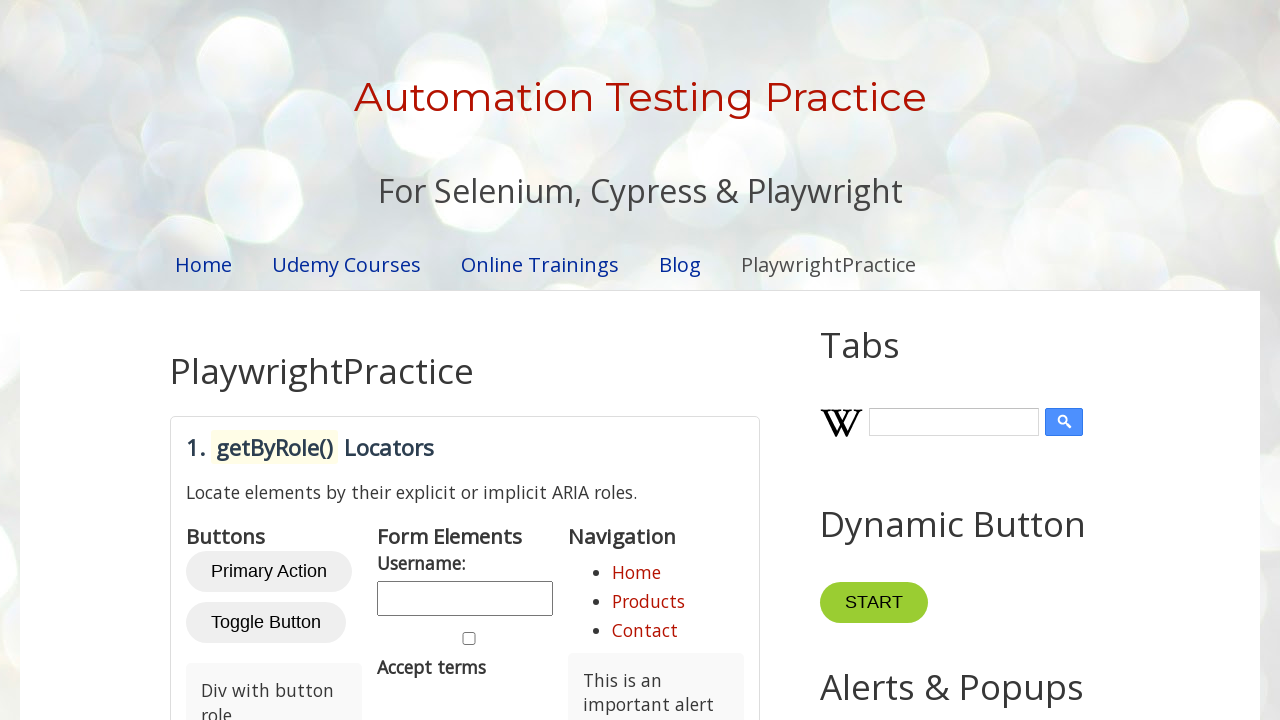

Located row 2 on pagination page 0
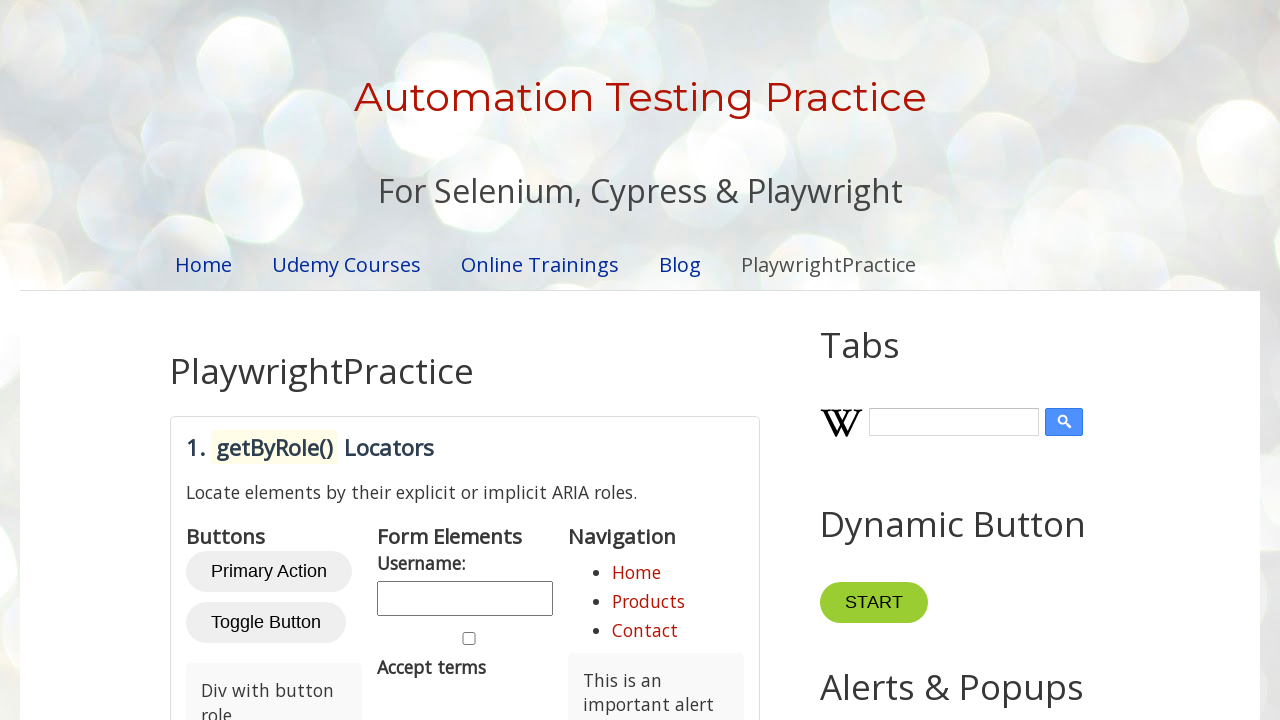

Located all cells in row 2
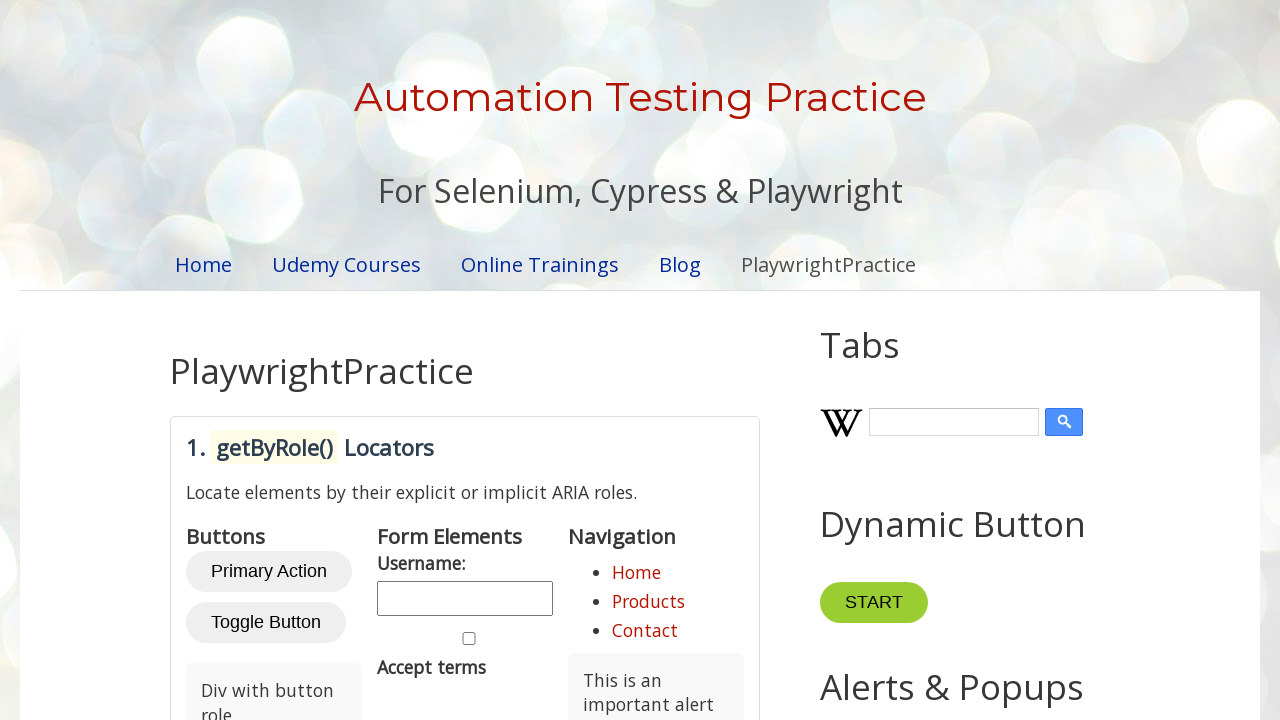

Verified cell visibility at row 2, column 0
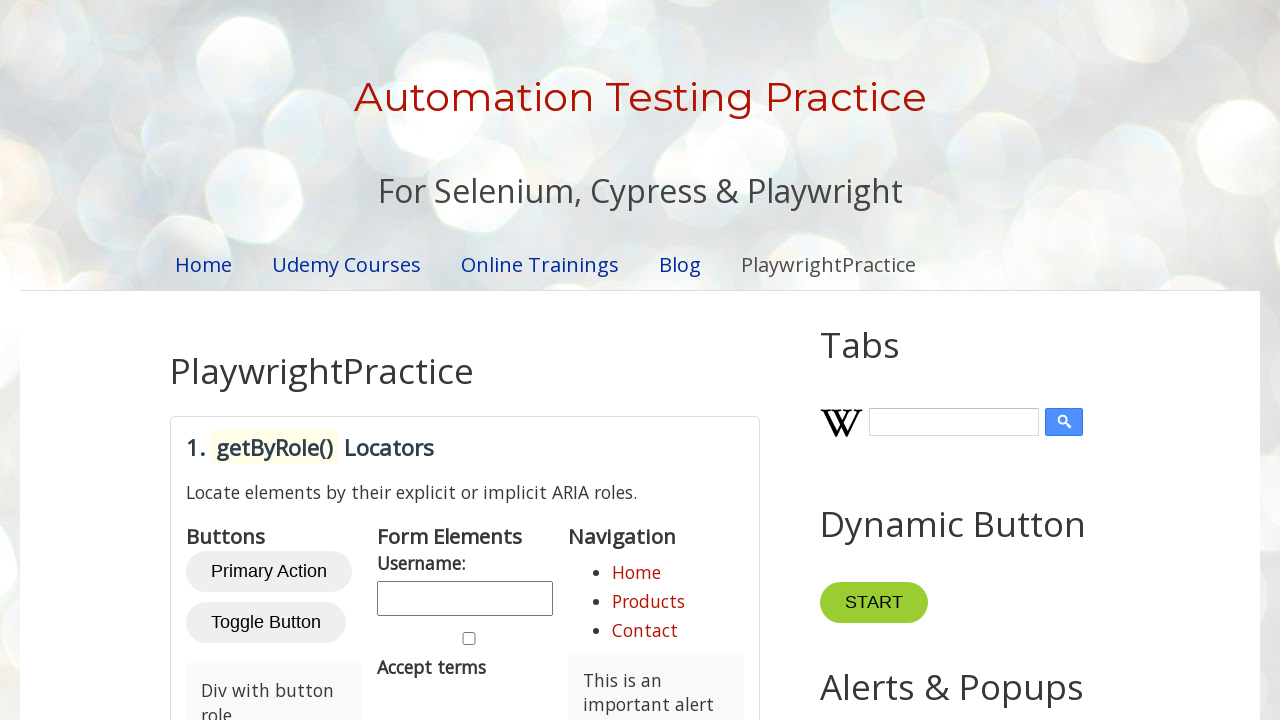

Verified cell visibility at row 2, column 1
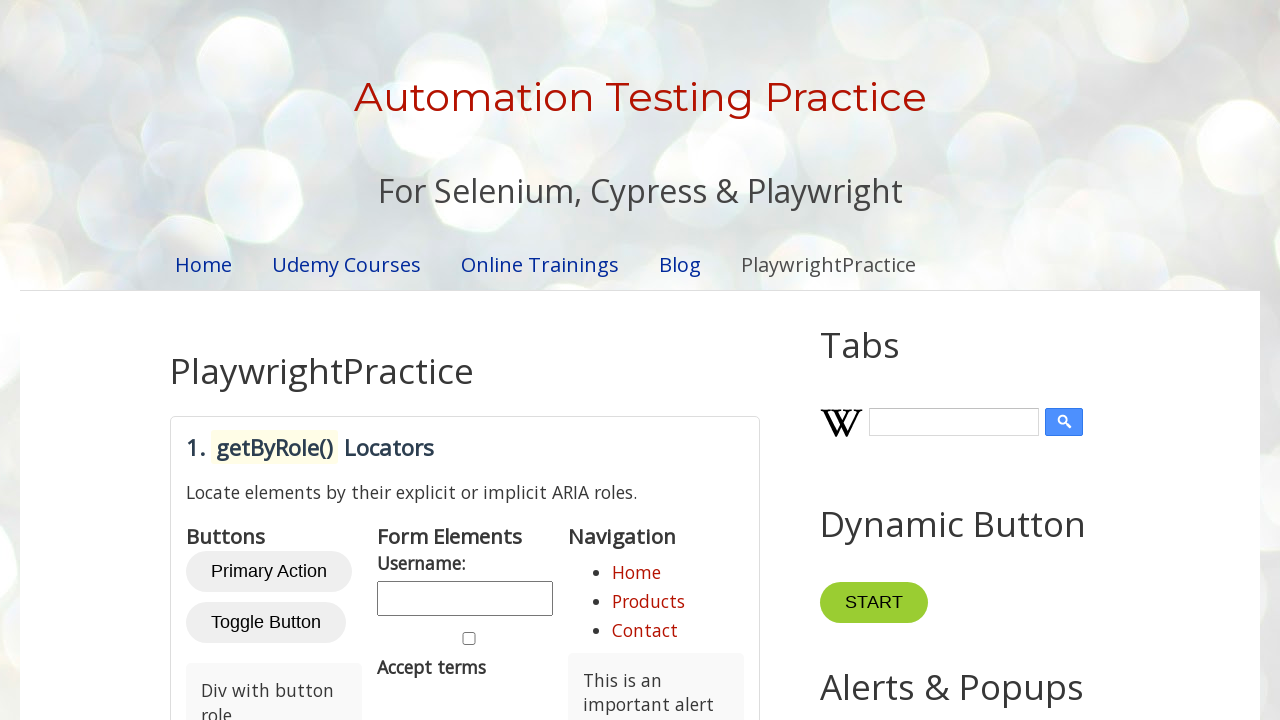

Verified cell visibility at row 2, column 2
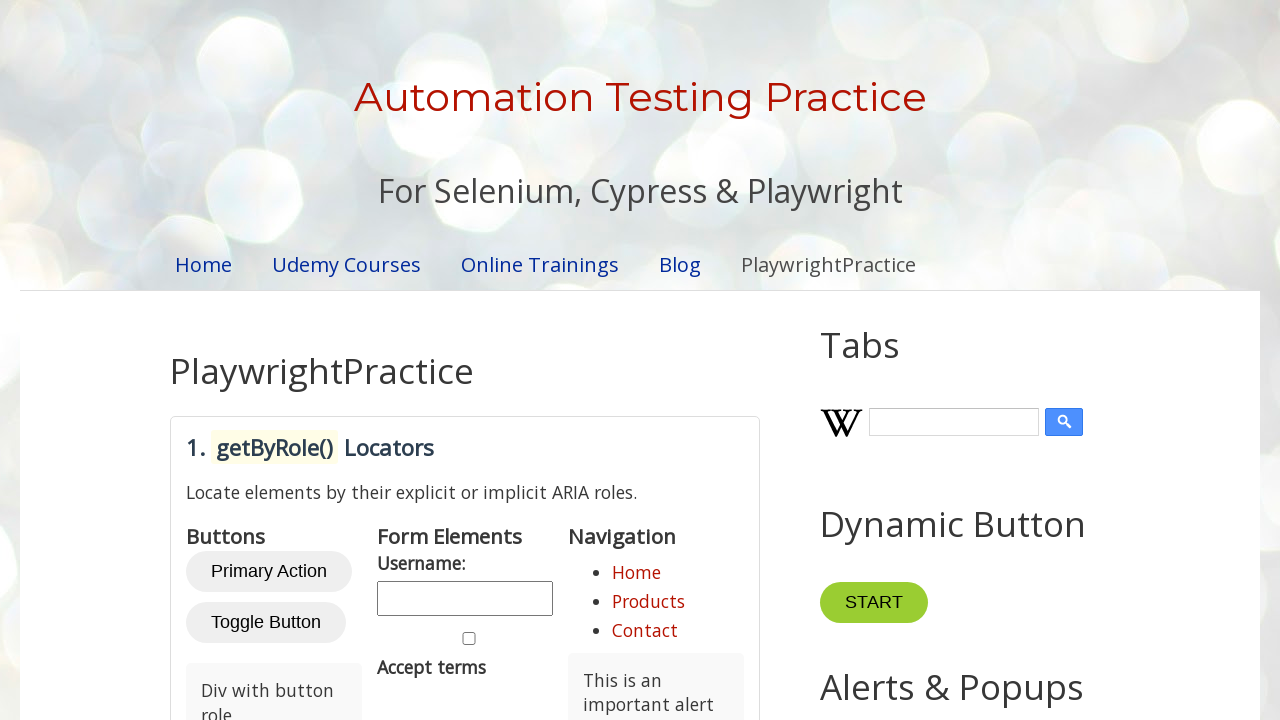

Located row 3 on pagination page 0
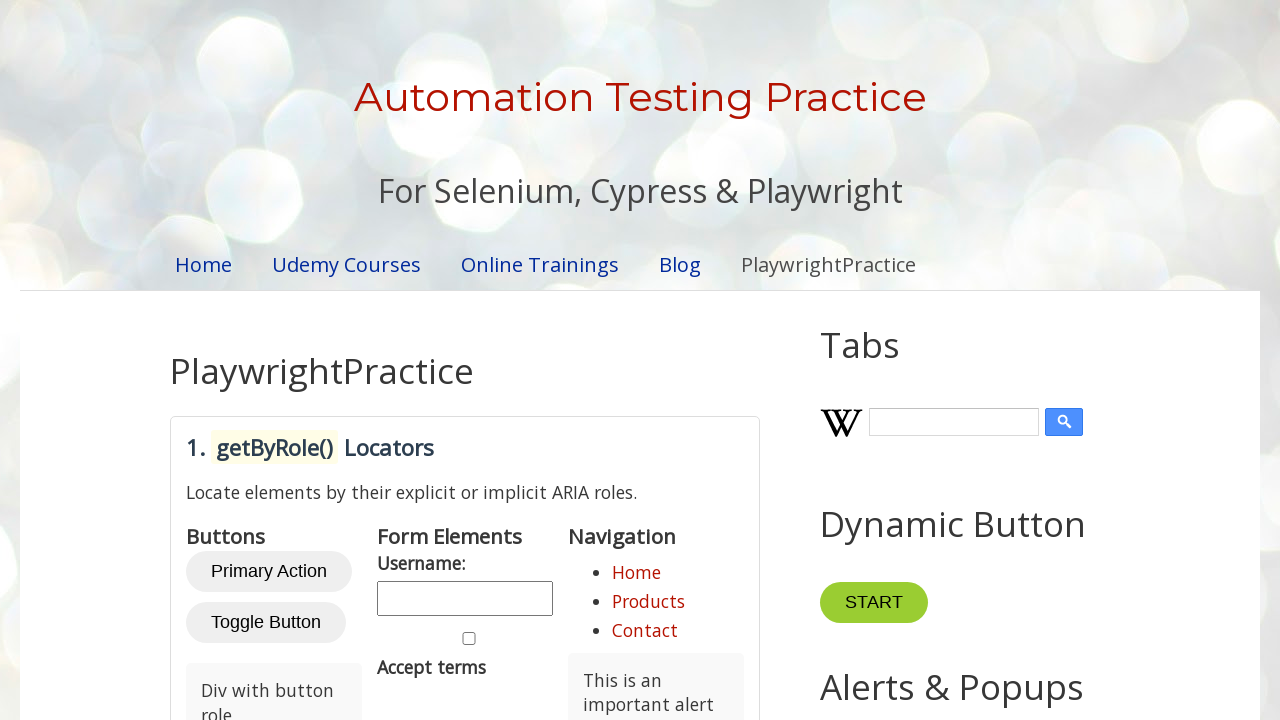

Located all cells in row 3
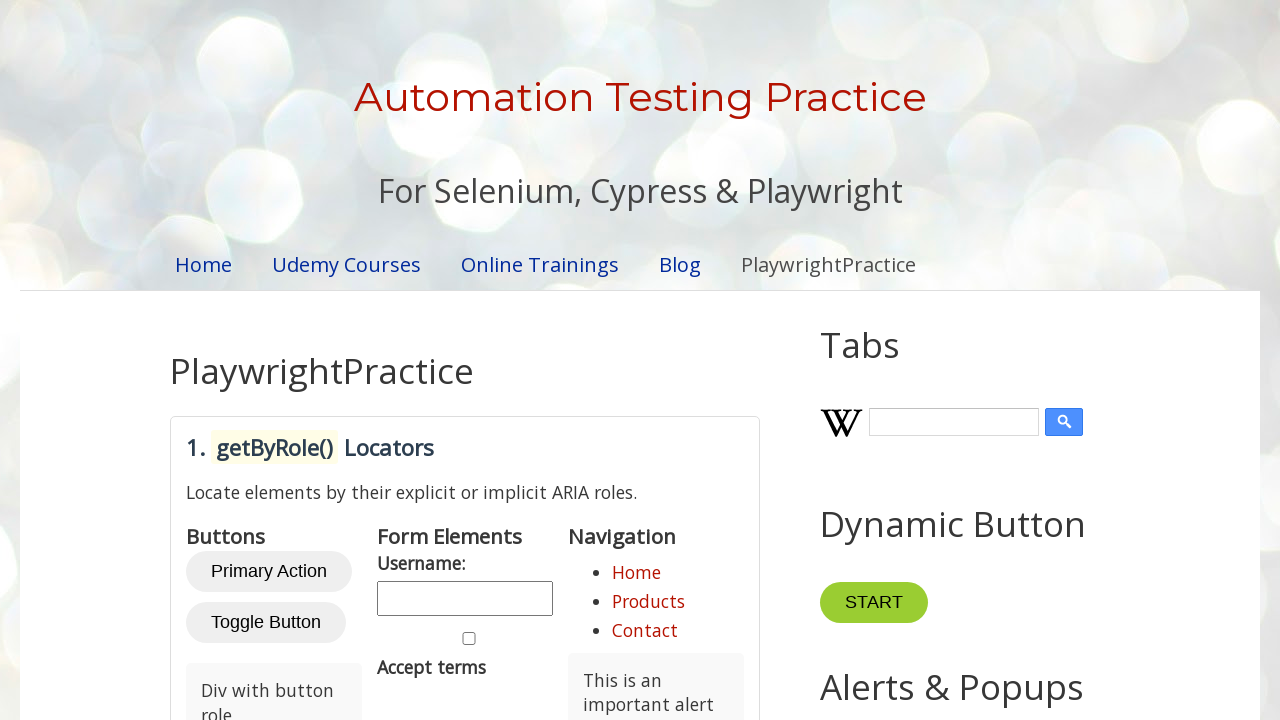

Verified cell visibility at row 3, column 0
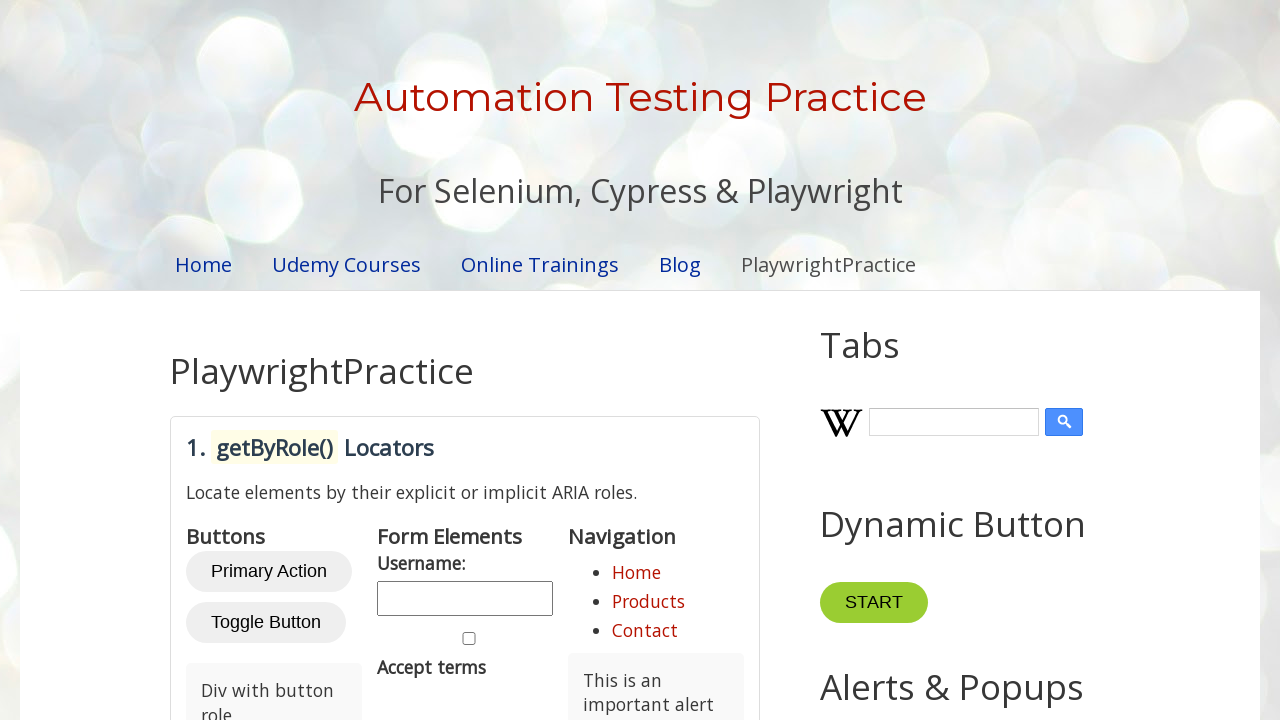

Verified cell visibility at row 3, column 1
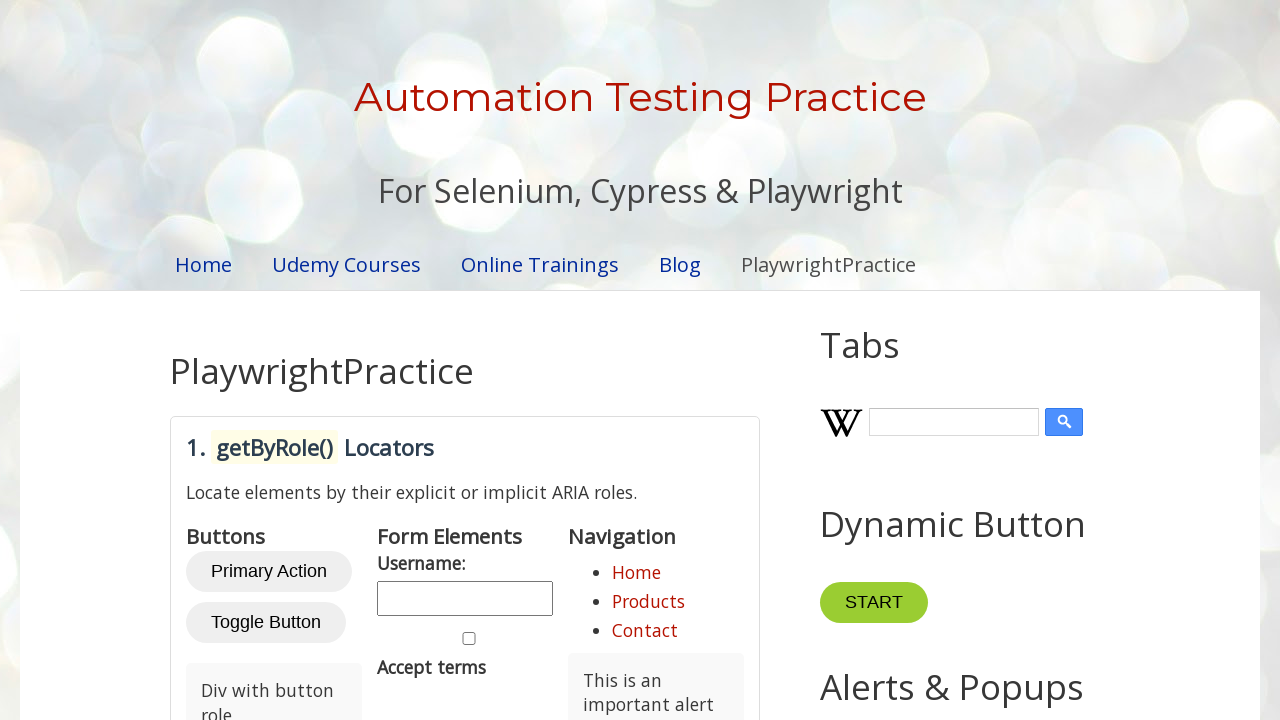

Verified cell visibility at row 3, column 2
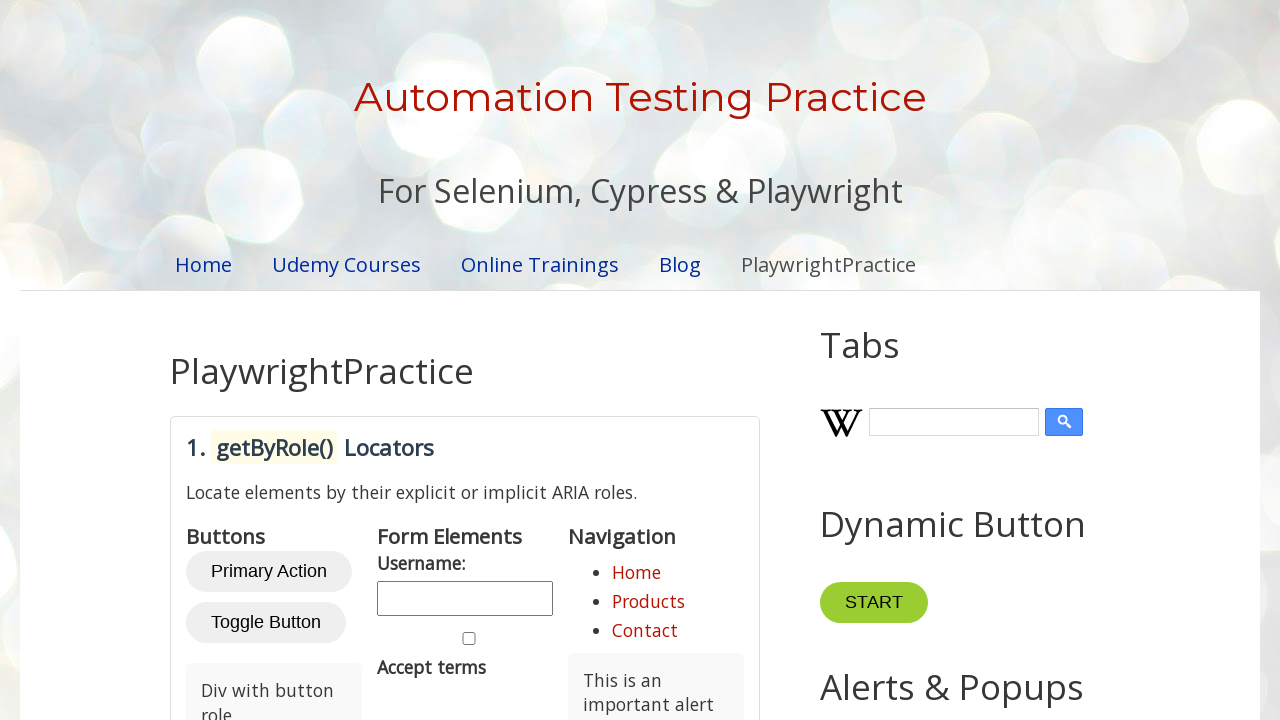

Located row 4 on pagination page 0
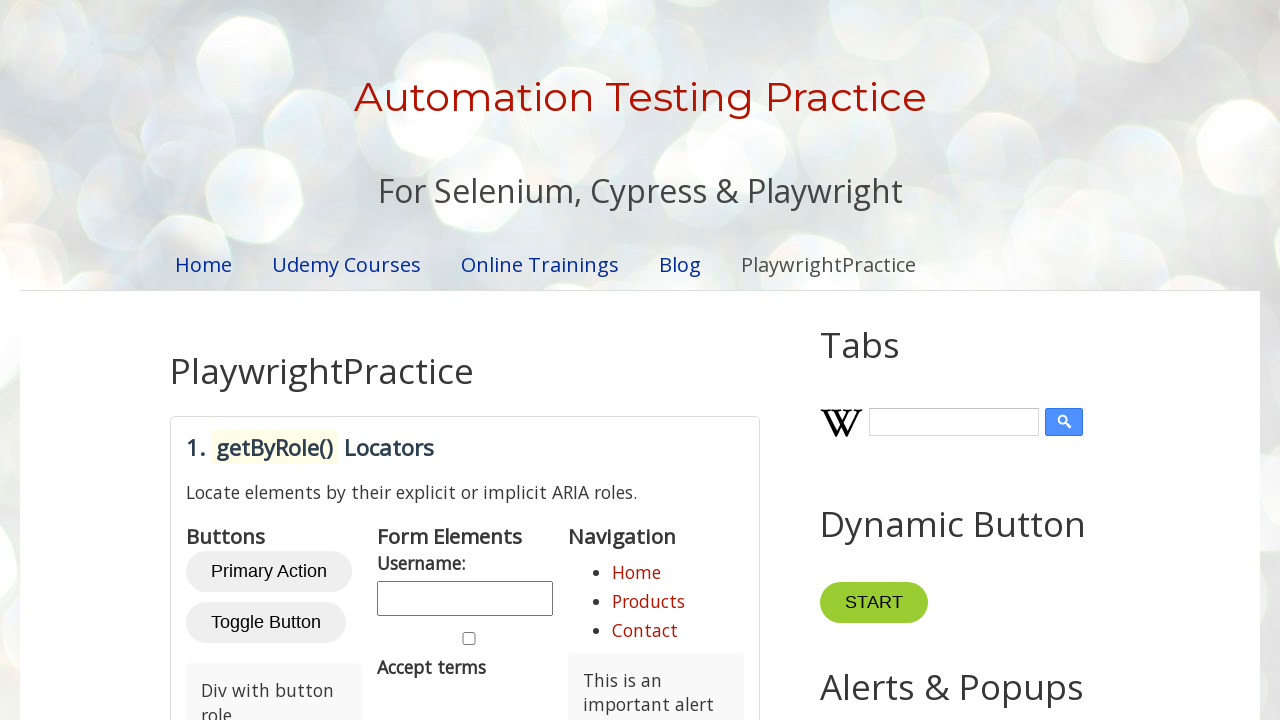

Located all cells in row 4
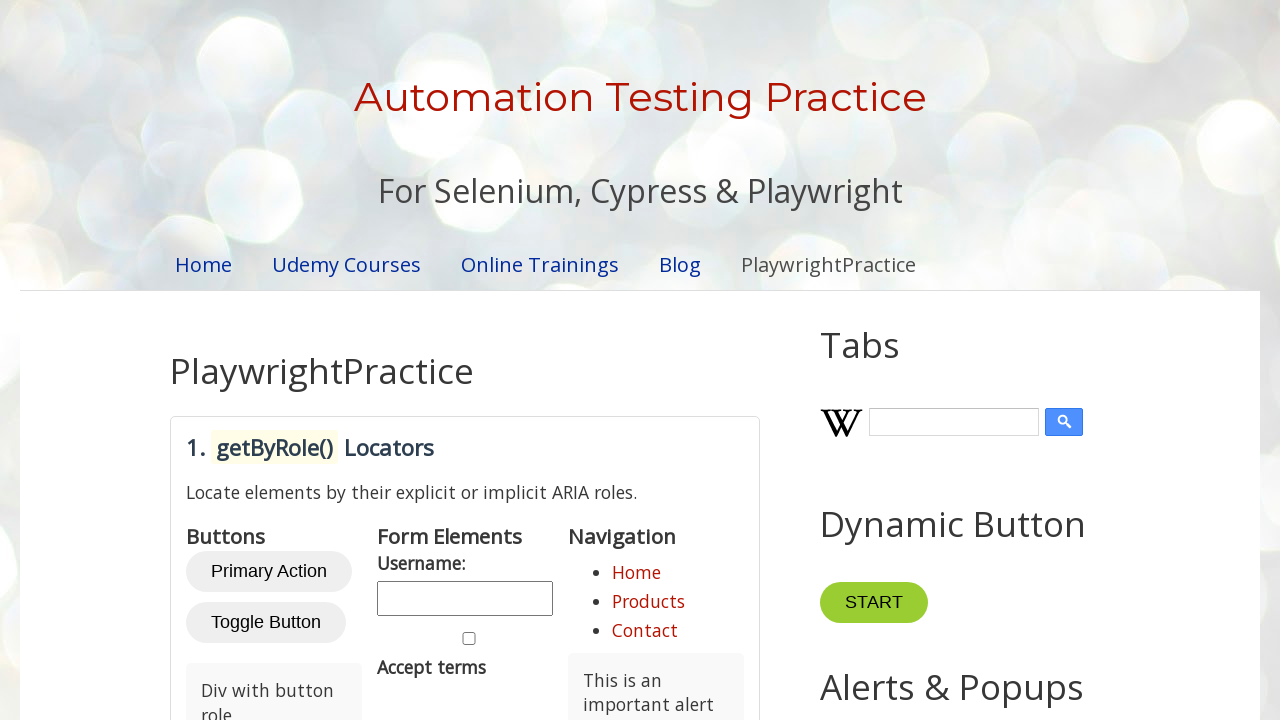

Verified cell visibility at row 4, column 0
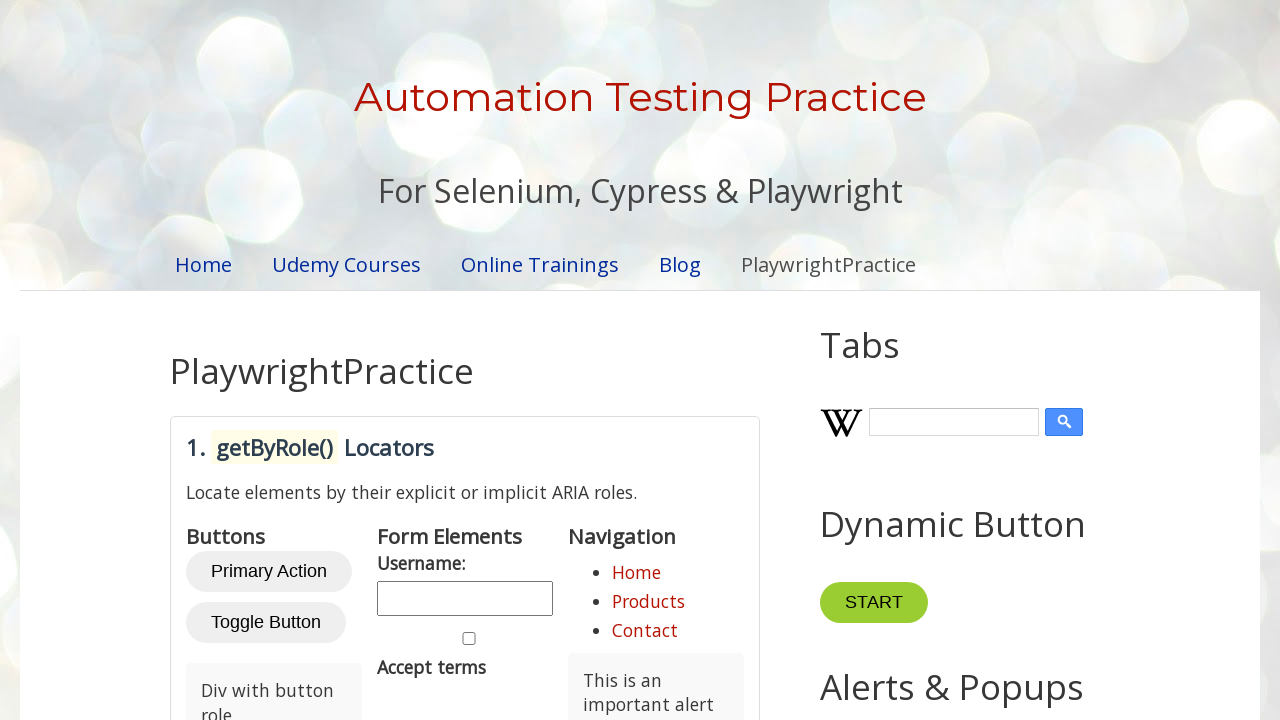

Verified cell visibility at row 4, column 1
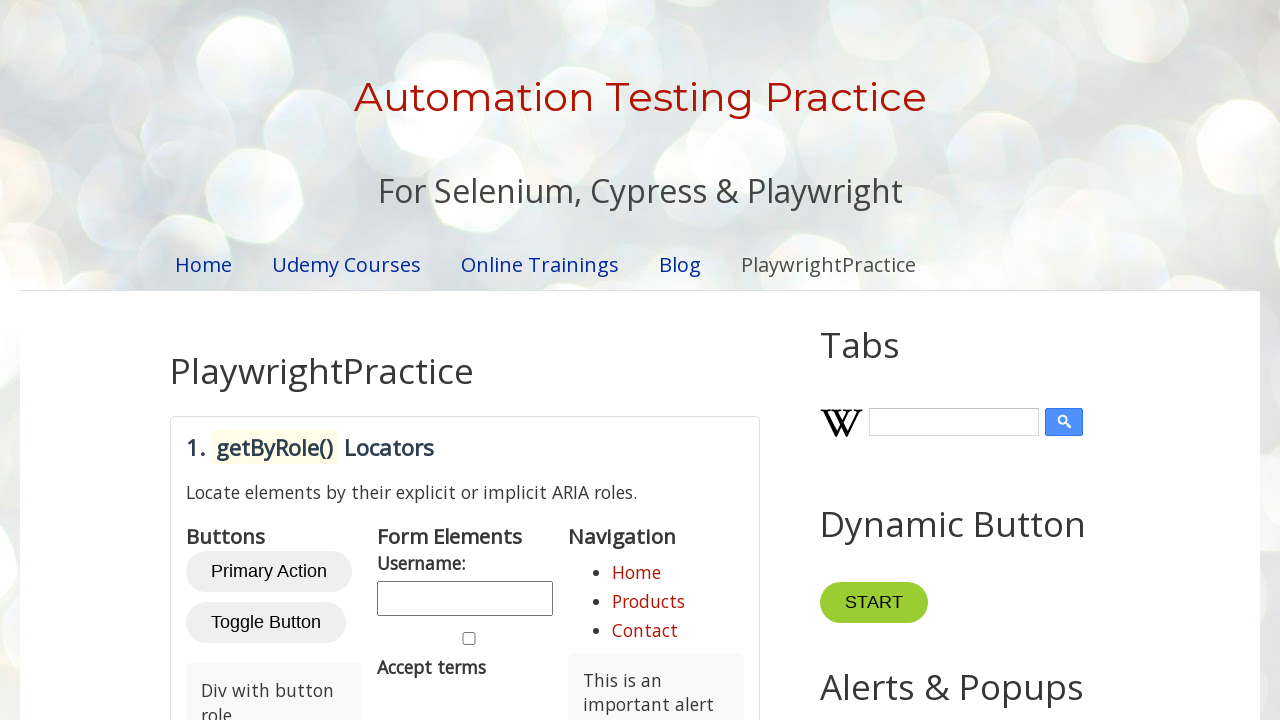

Verified cell visibility at row 4, column 2
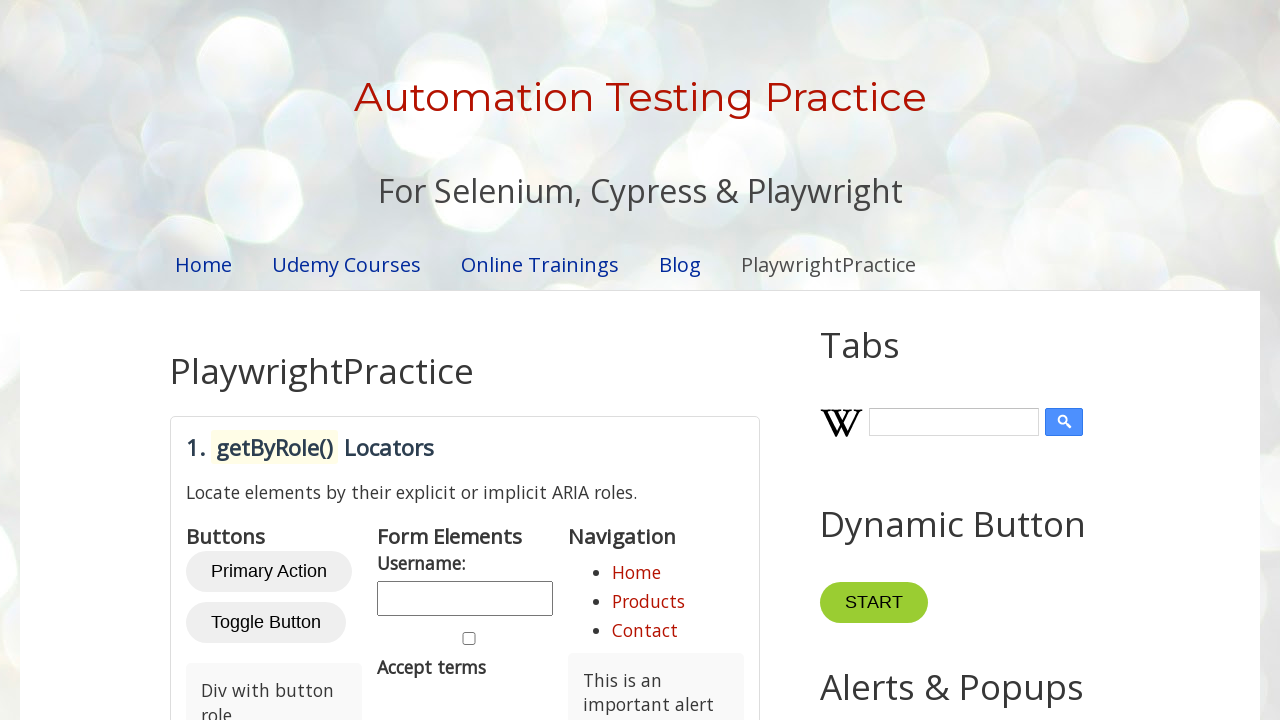

Clicked pagination link 1 to navigate to next page at (446, 360) on #pagination li a >> nth=1
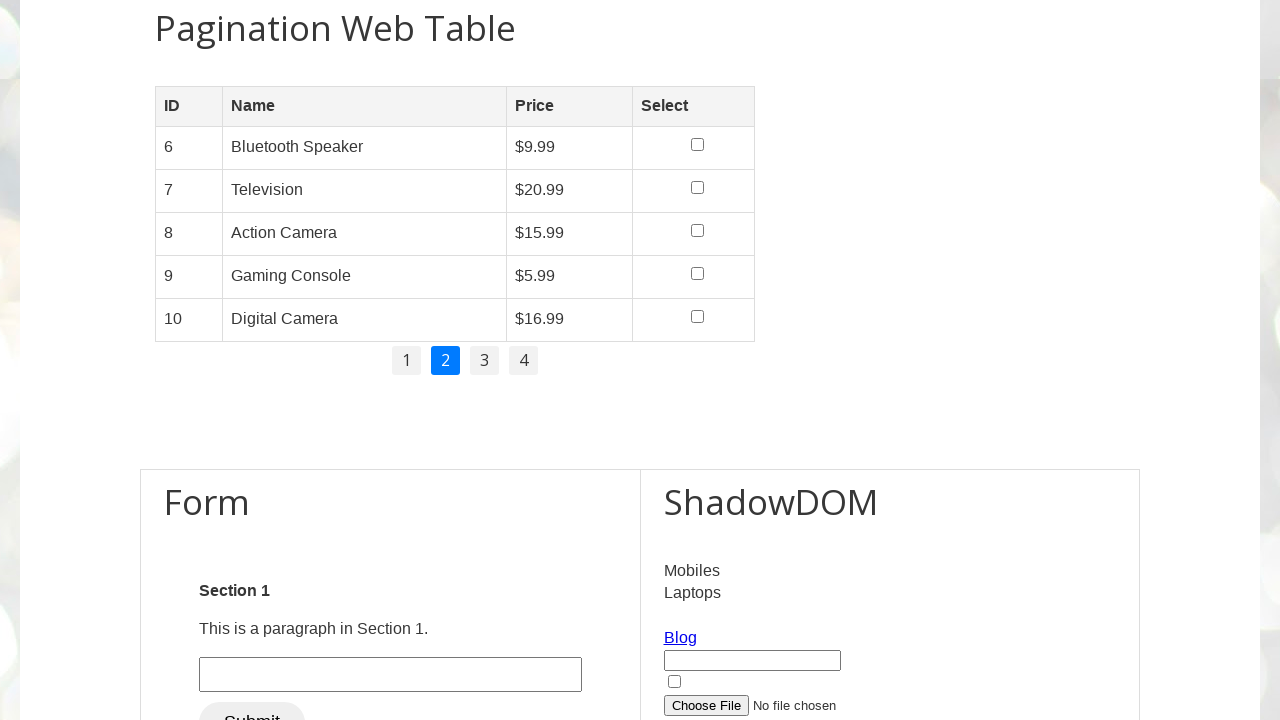

Waited for table to update after pagination
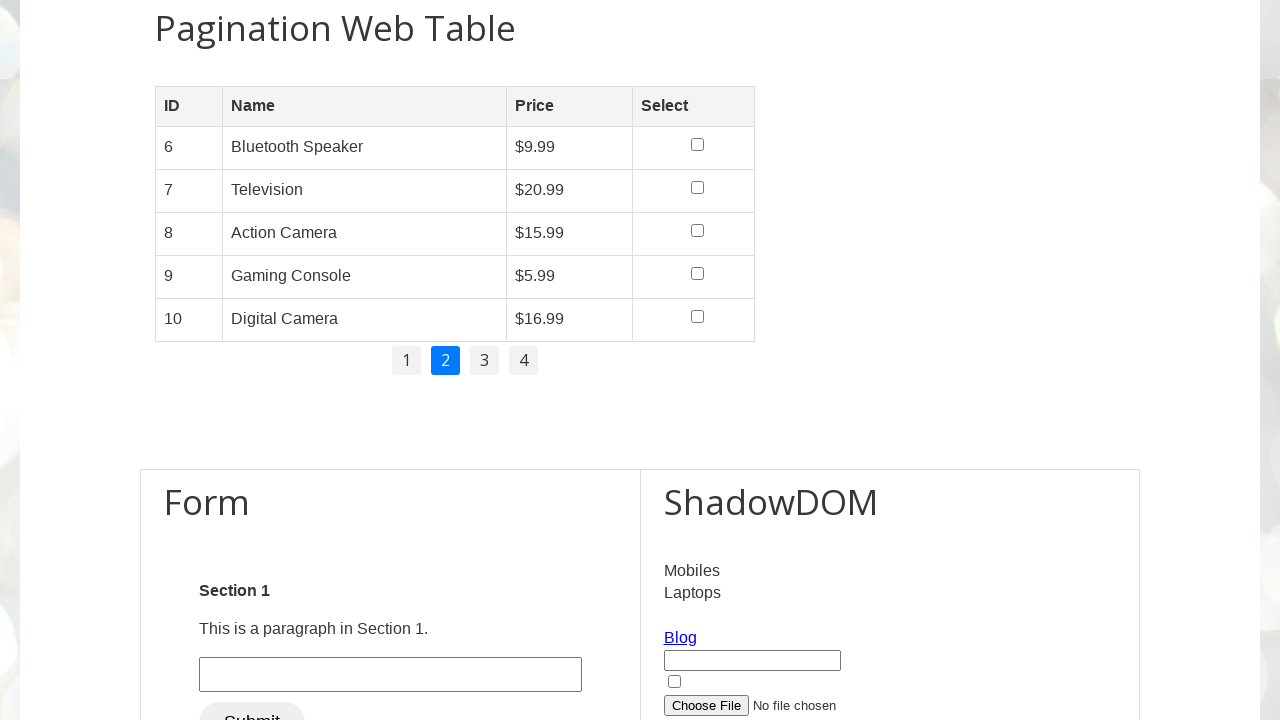

Located row 0 on pagination page 1
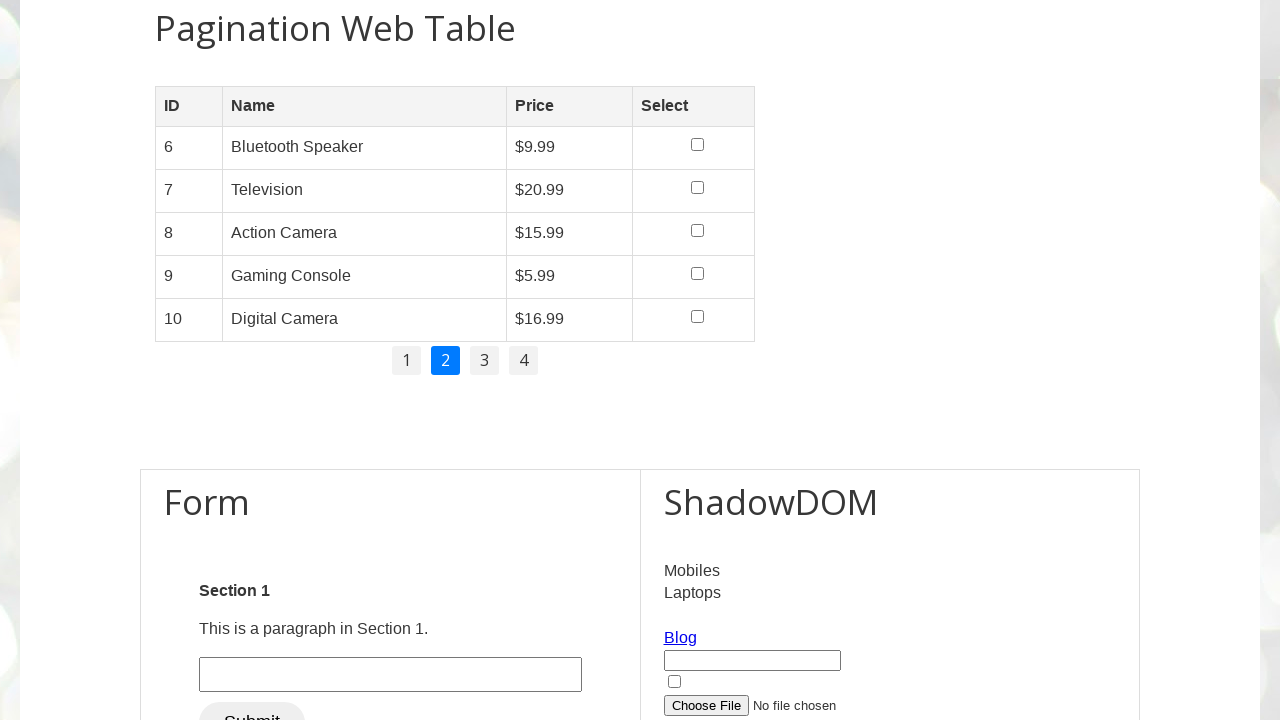

Located all cells in row 0
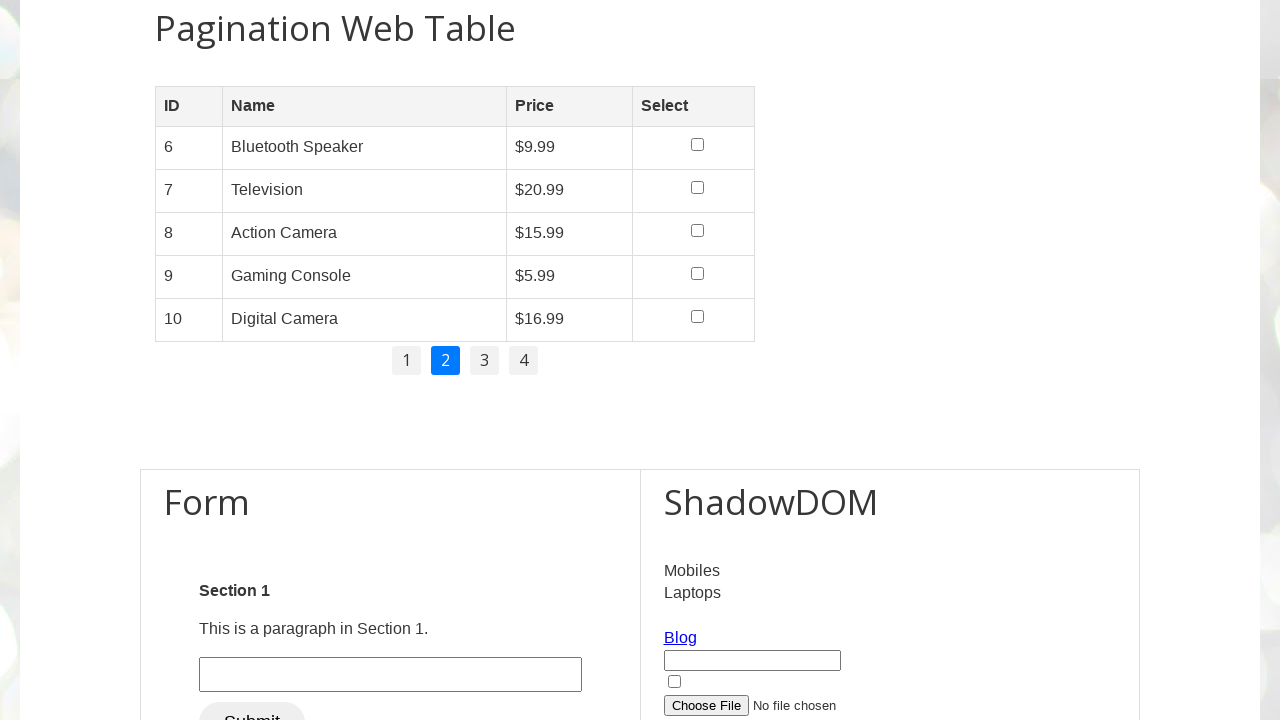

Verified cell visibility at row 0, column 0
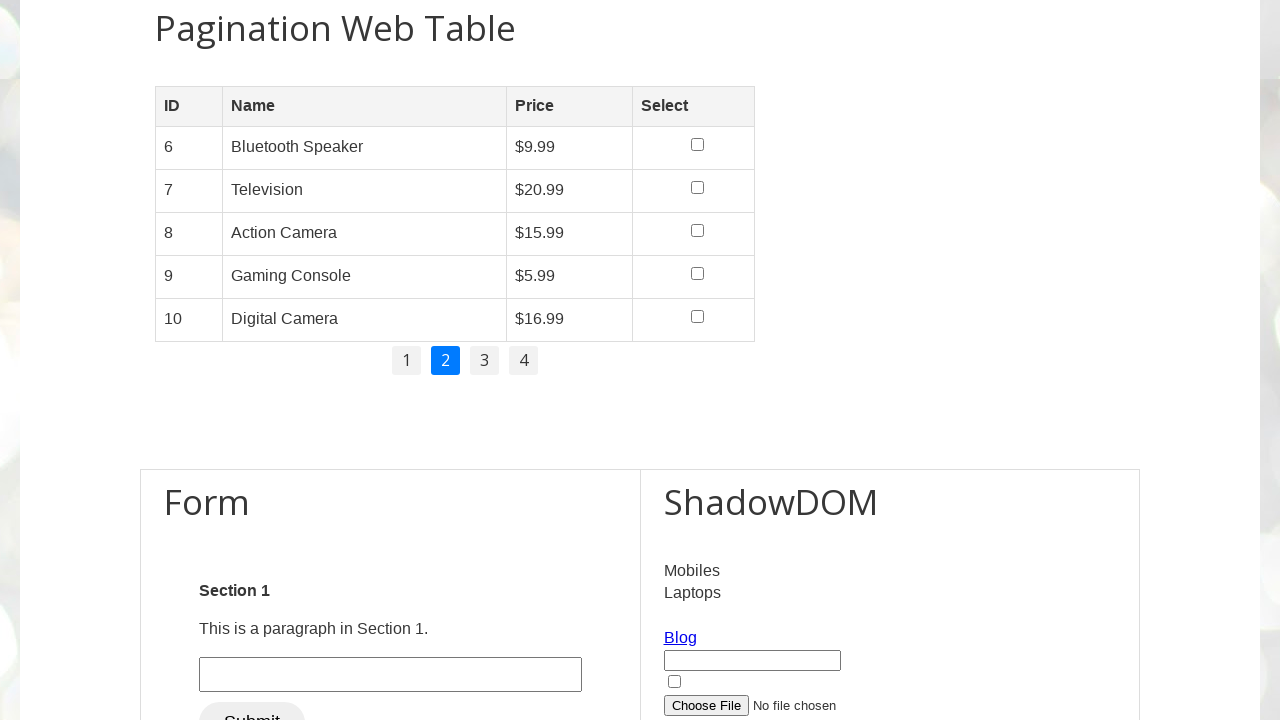

Verified cell visibility at row 0, column 1
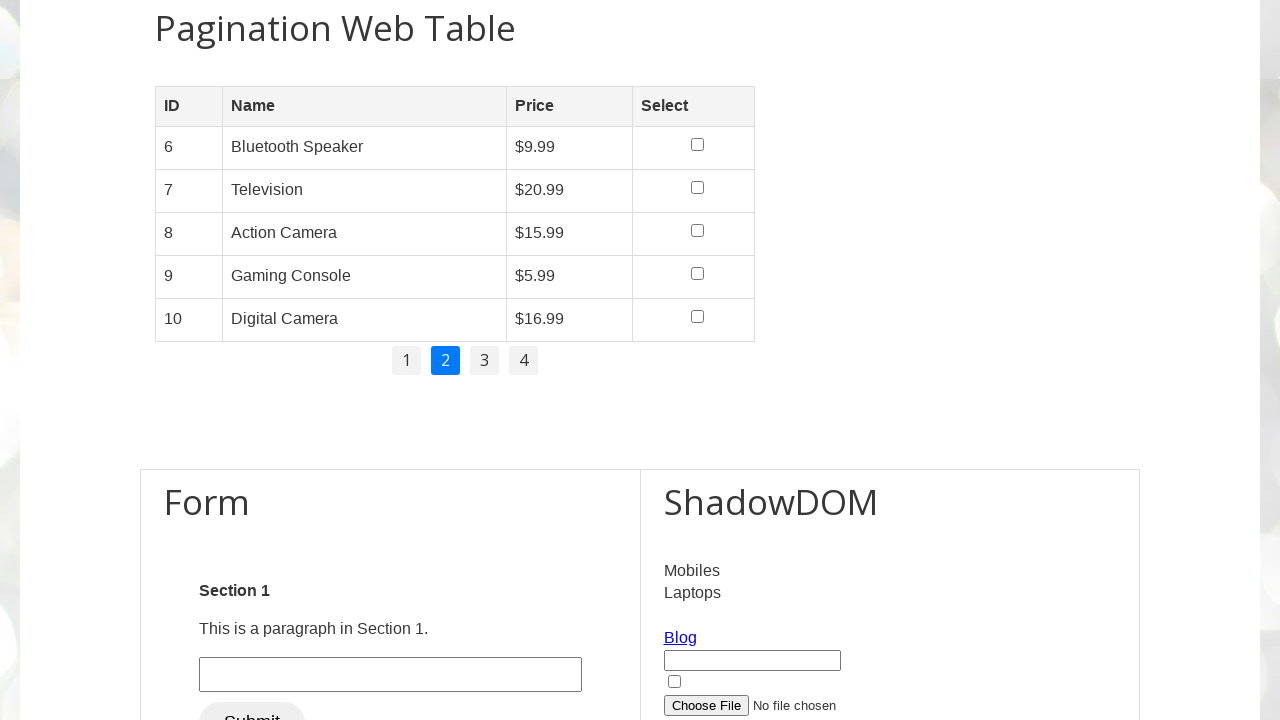

Verified cell visibility at row 0, column 2
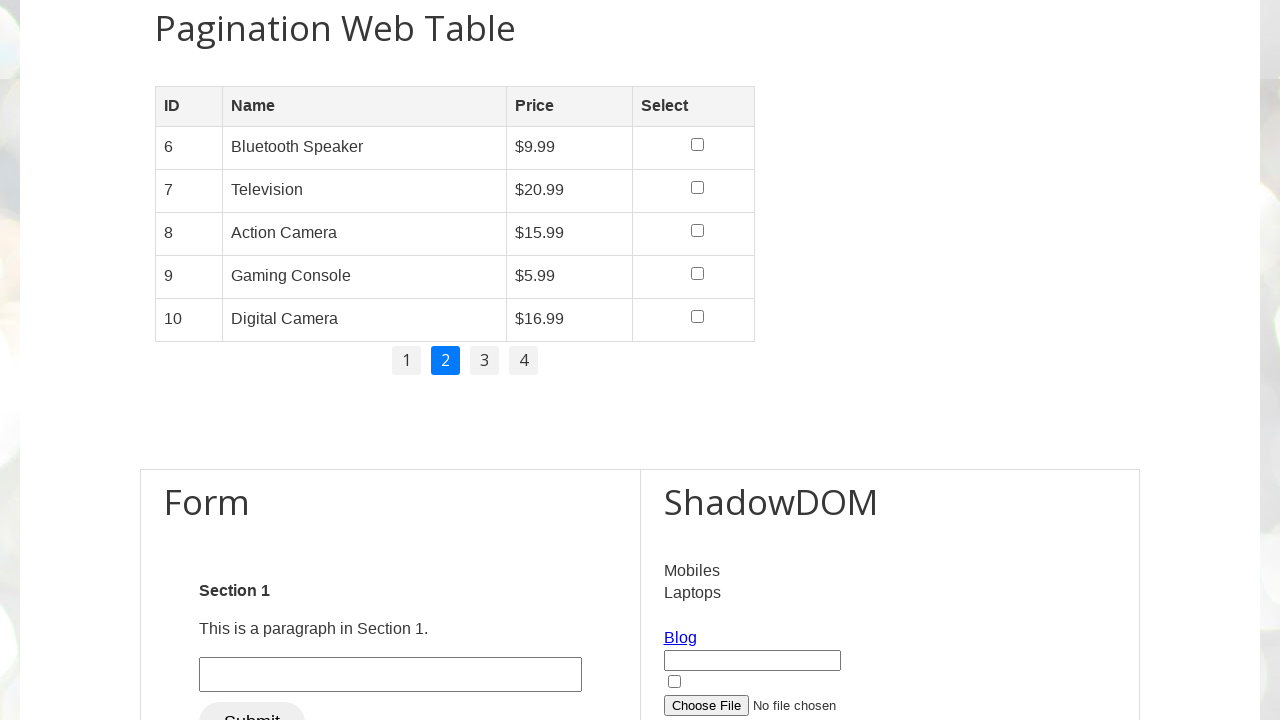

Located row 1 on pagination page 1
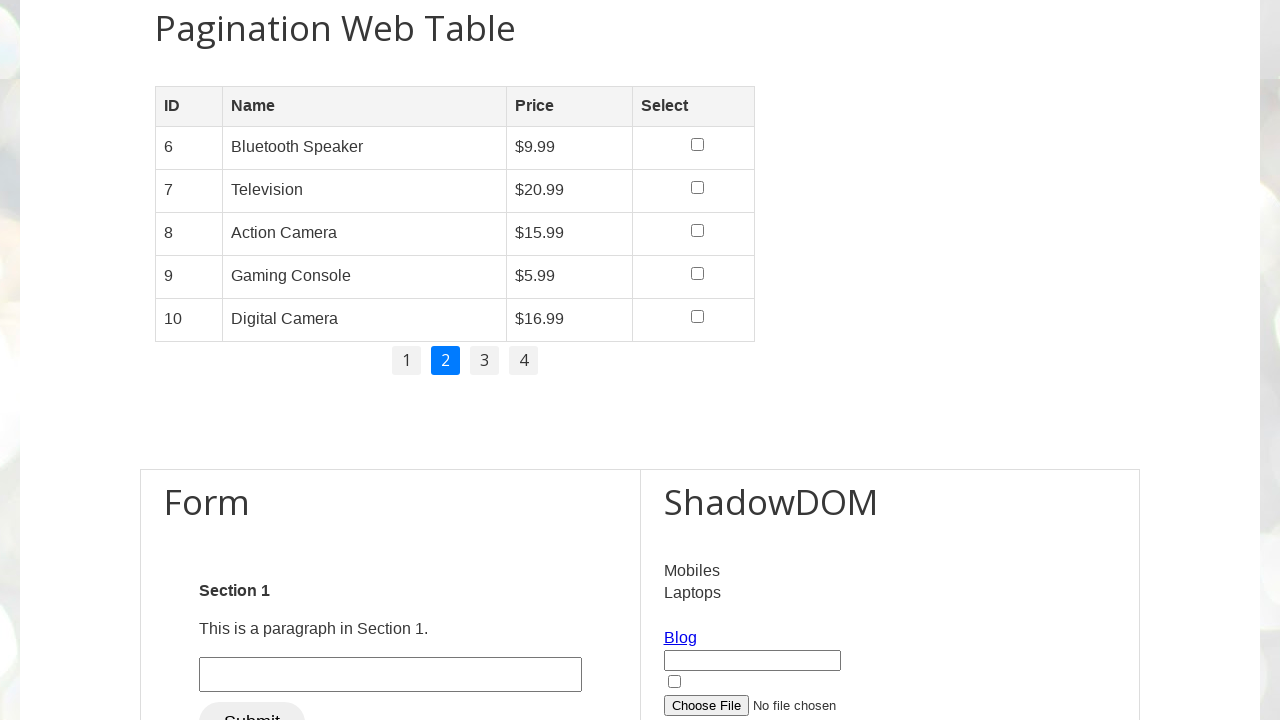

Located all cells in row 1
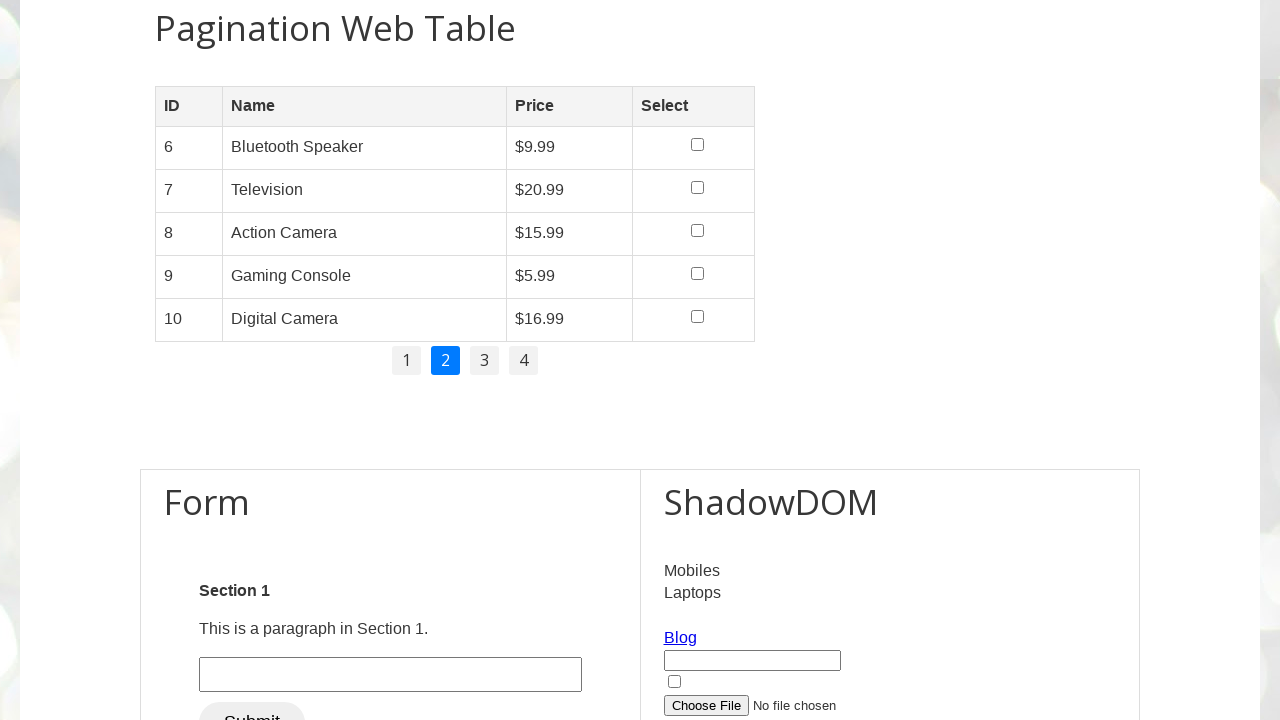

Verified cell visibility at row 1, column 0
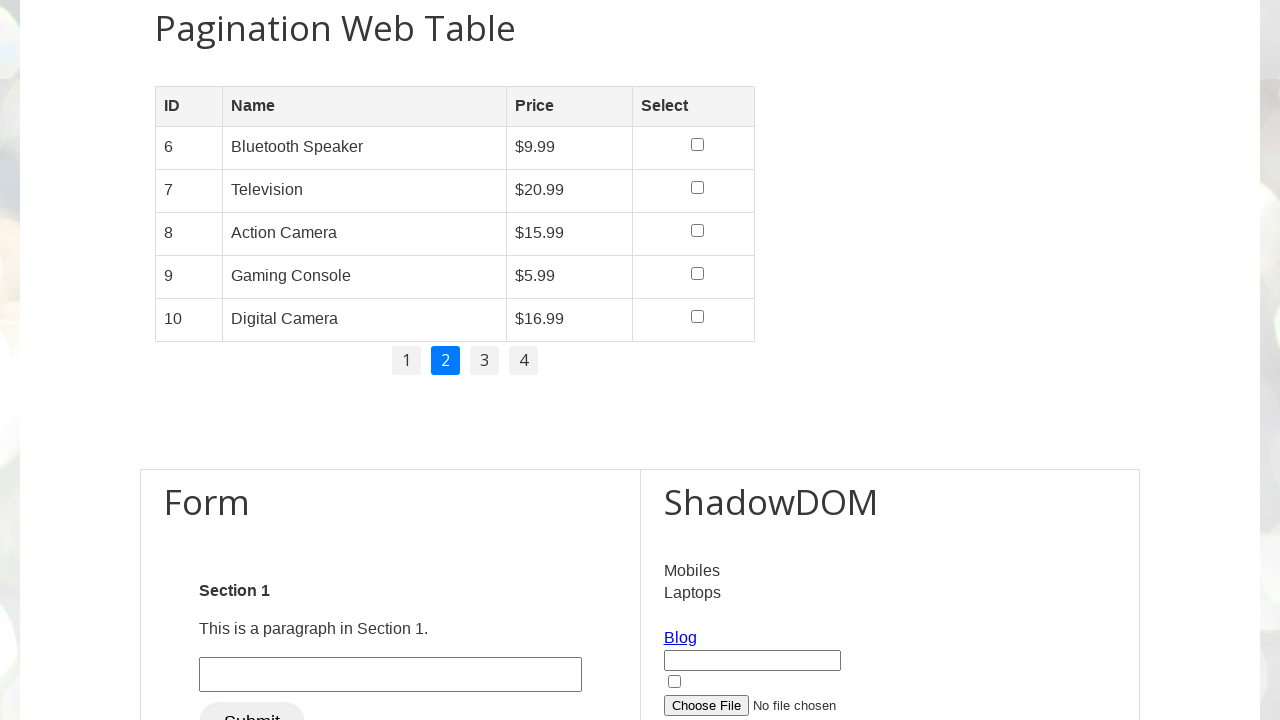

Verified cell visibility at row 1, column 1
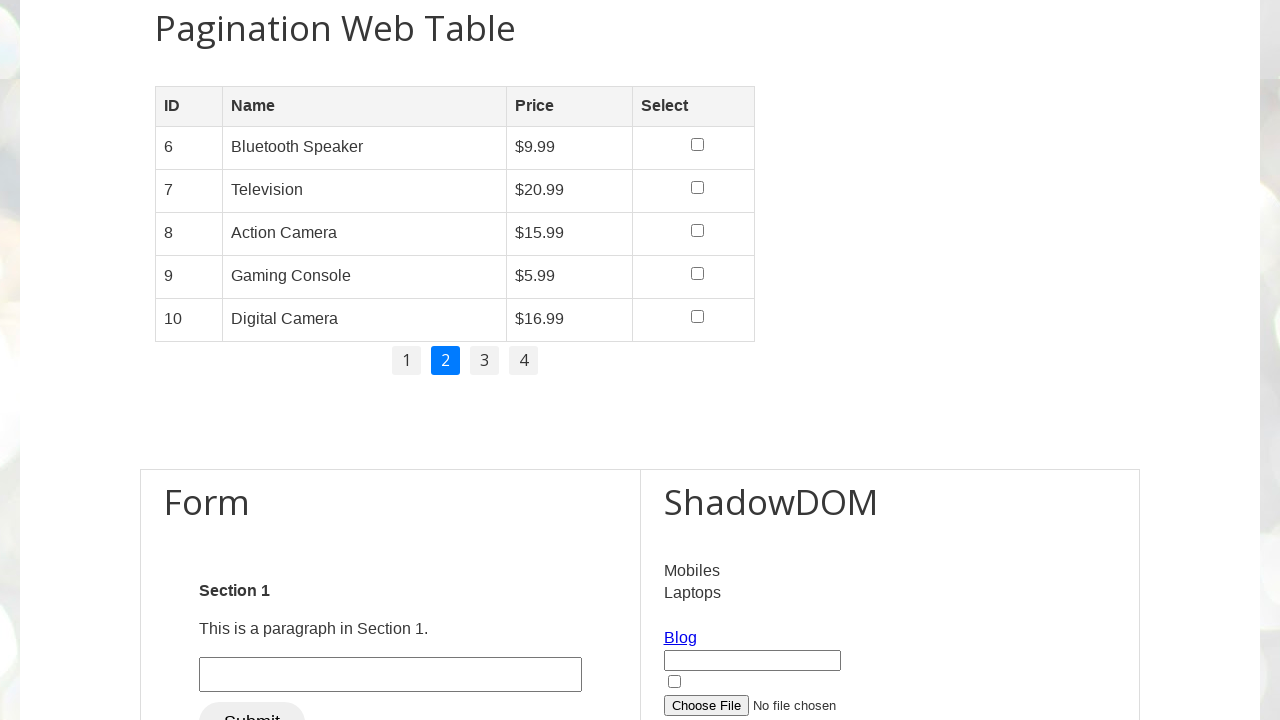

Verified cell visibility at row 1, column 2
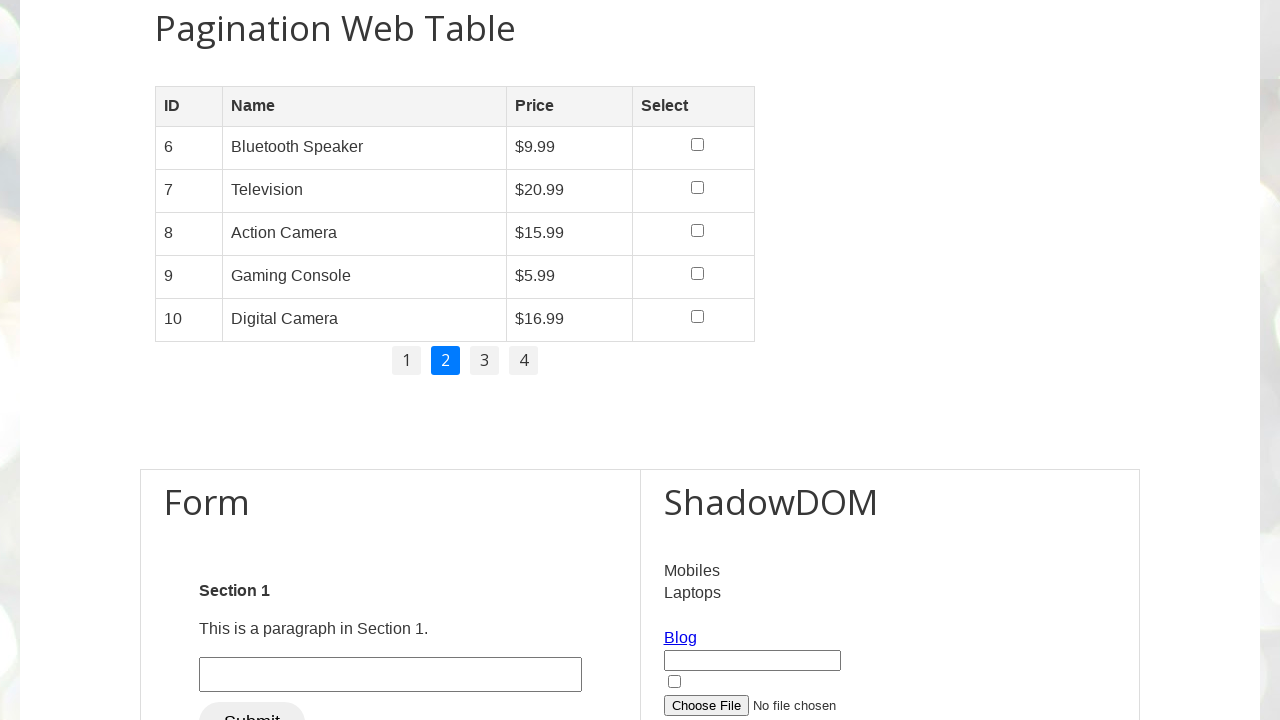

Located row 2 on pagination page 1
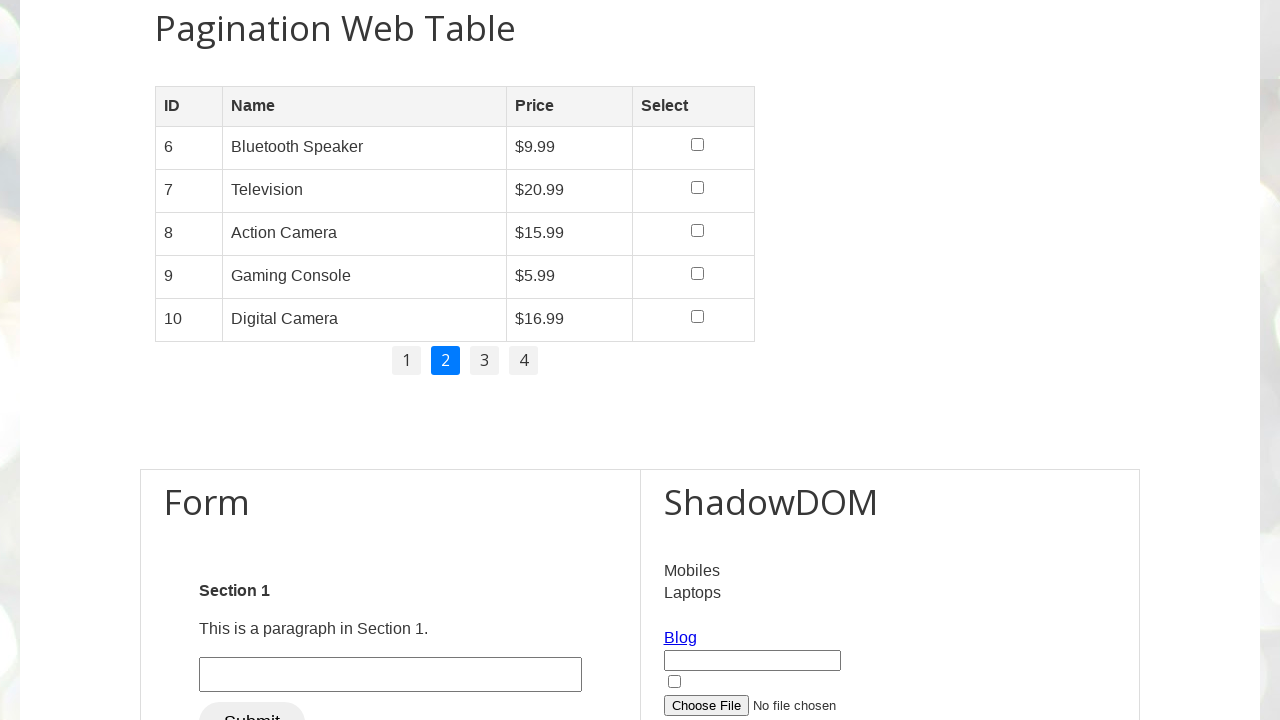

Located all cells in row 2
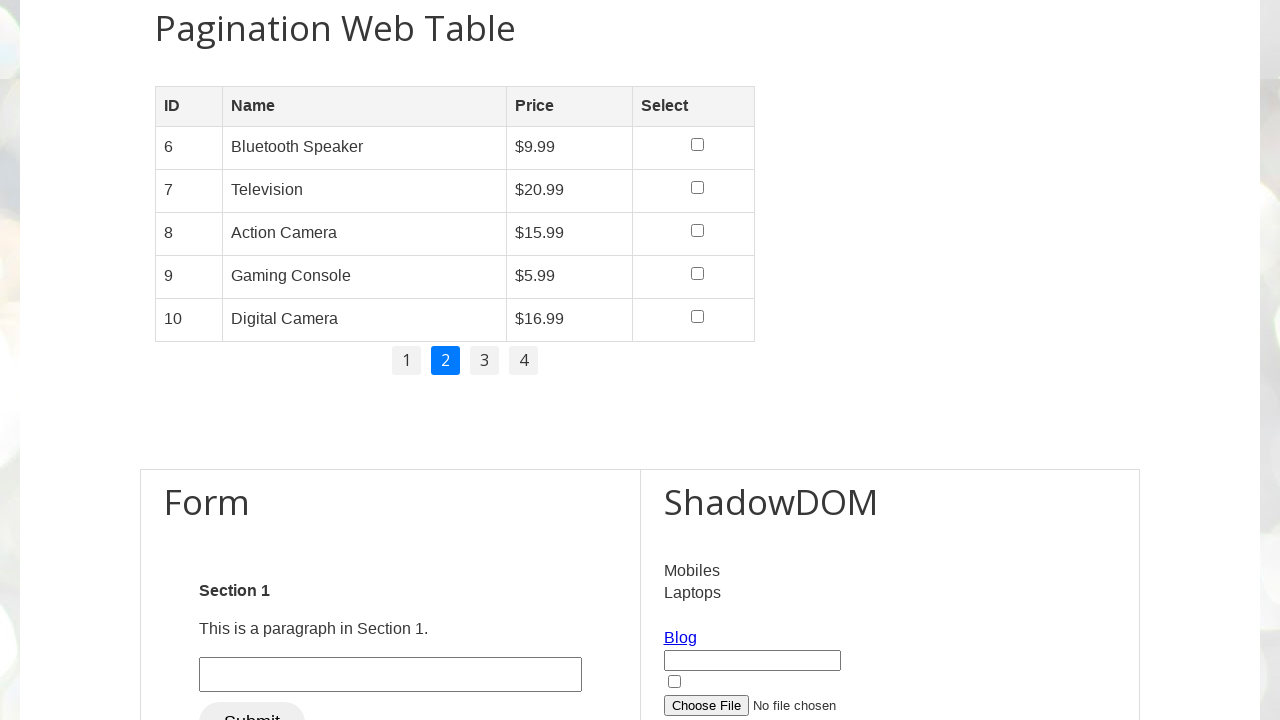

Verified cell visibility at row 2, column 0
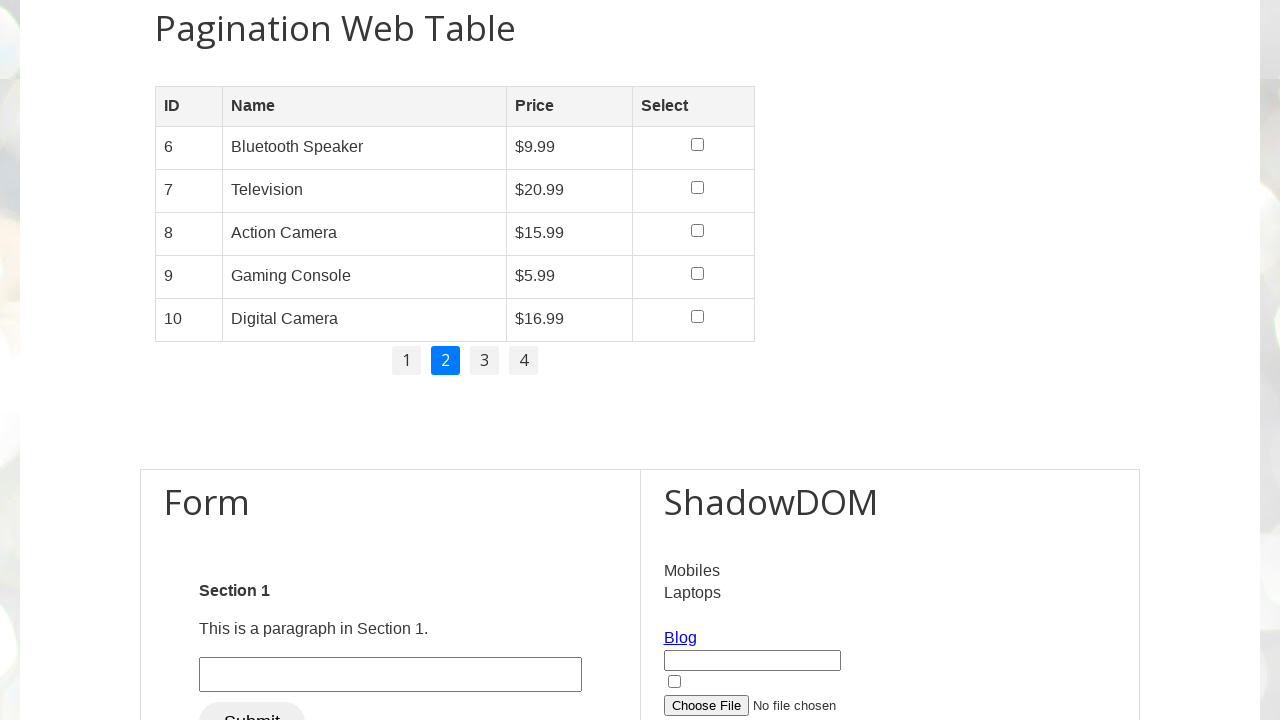

Verified cell visibility at row 2, column 1
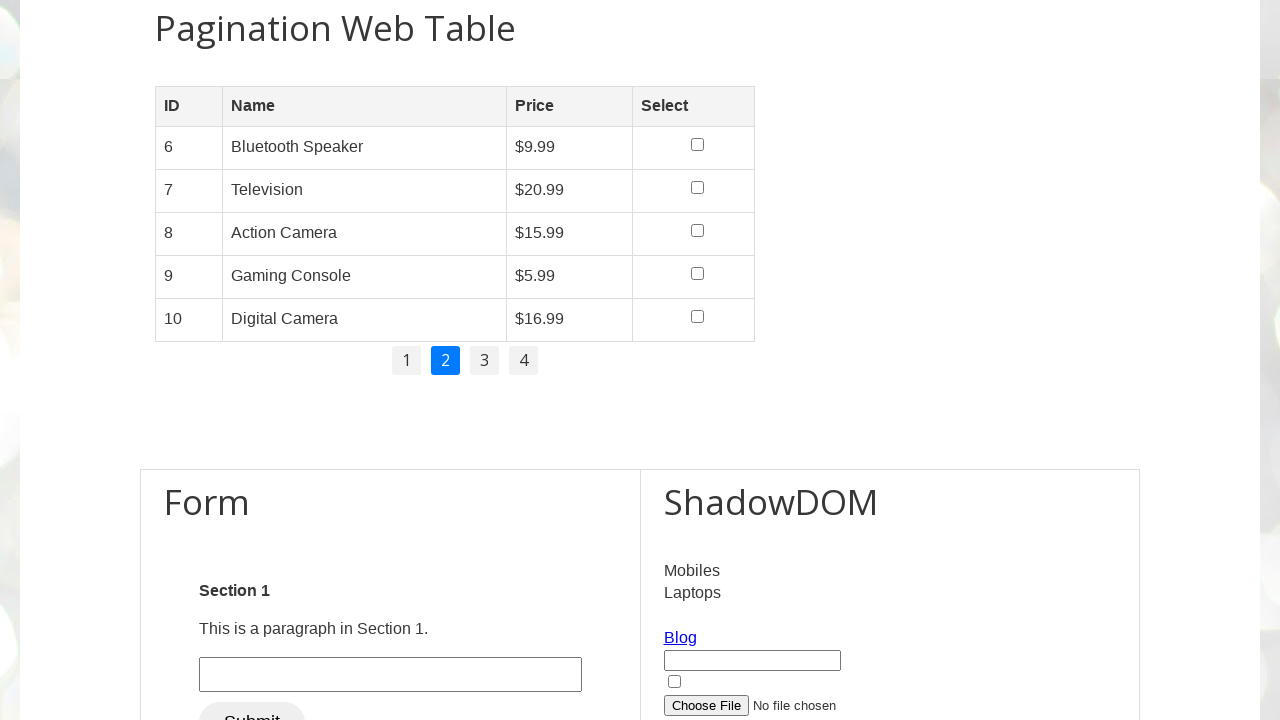

Verified cell visibility at row 2, column 2
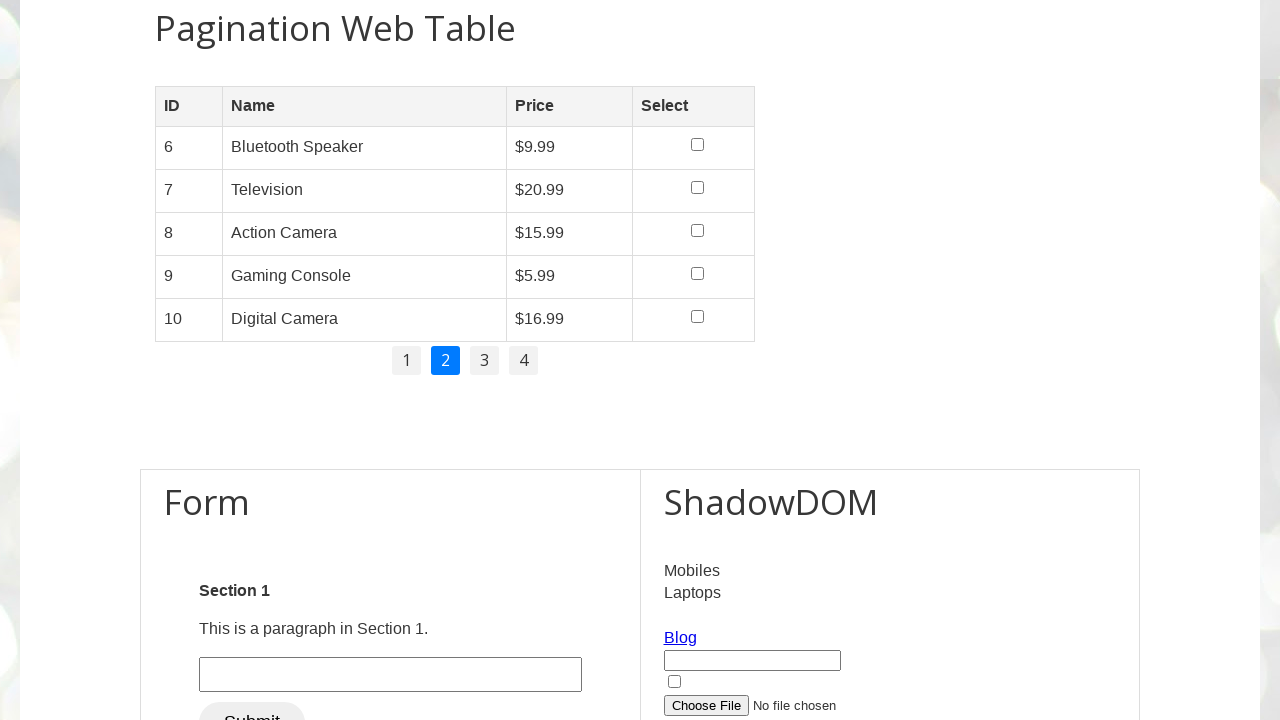

Located row 3 on pagination page 1
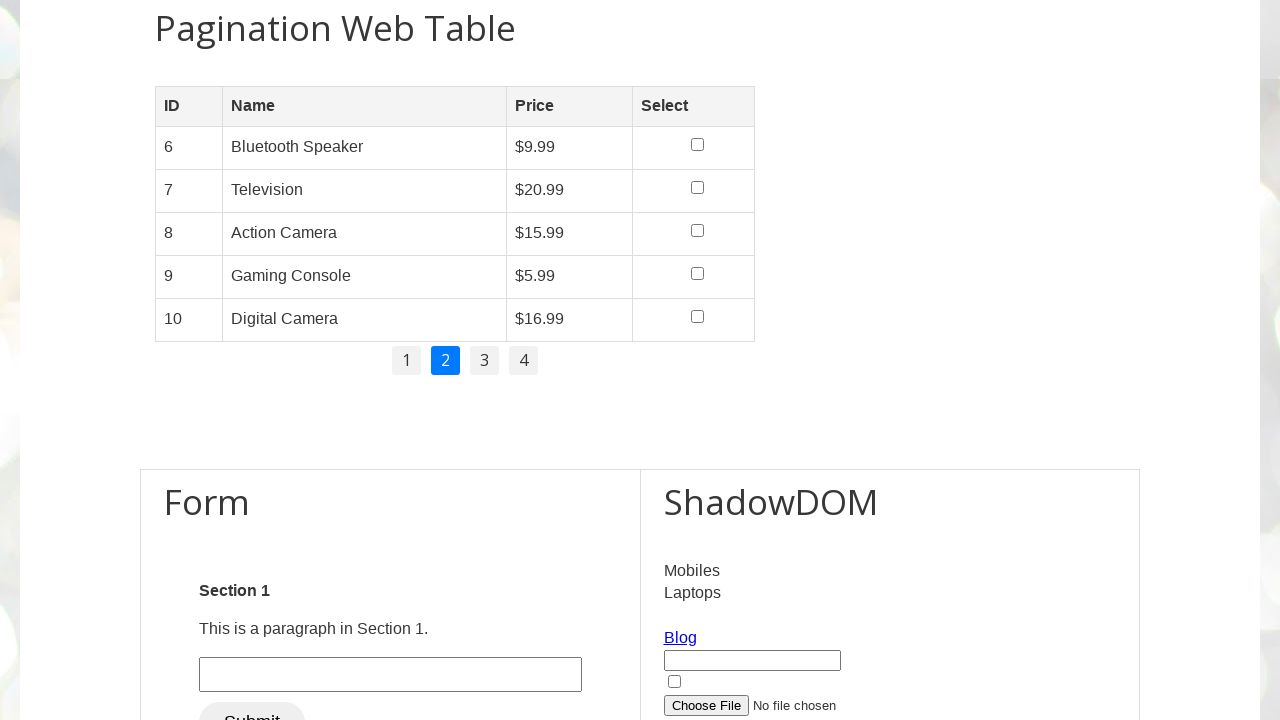

Located all cells in row 3
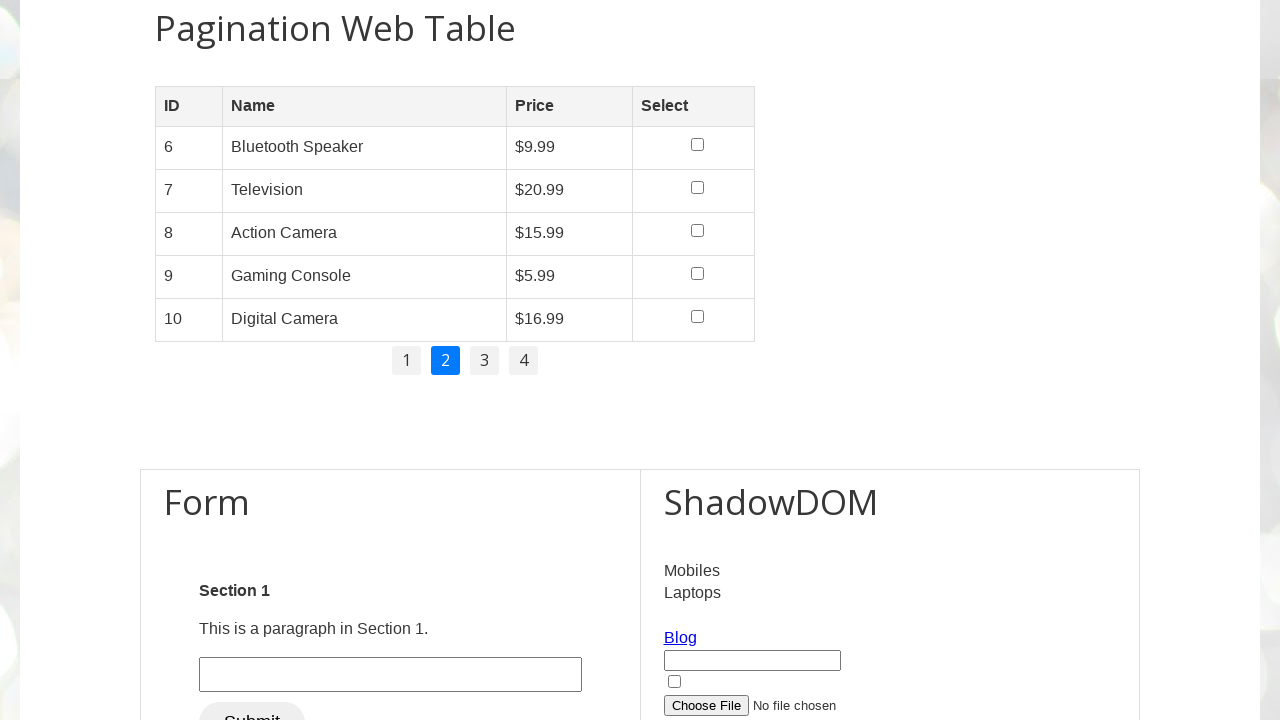

Verified cell visibility at row 3, column 0
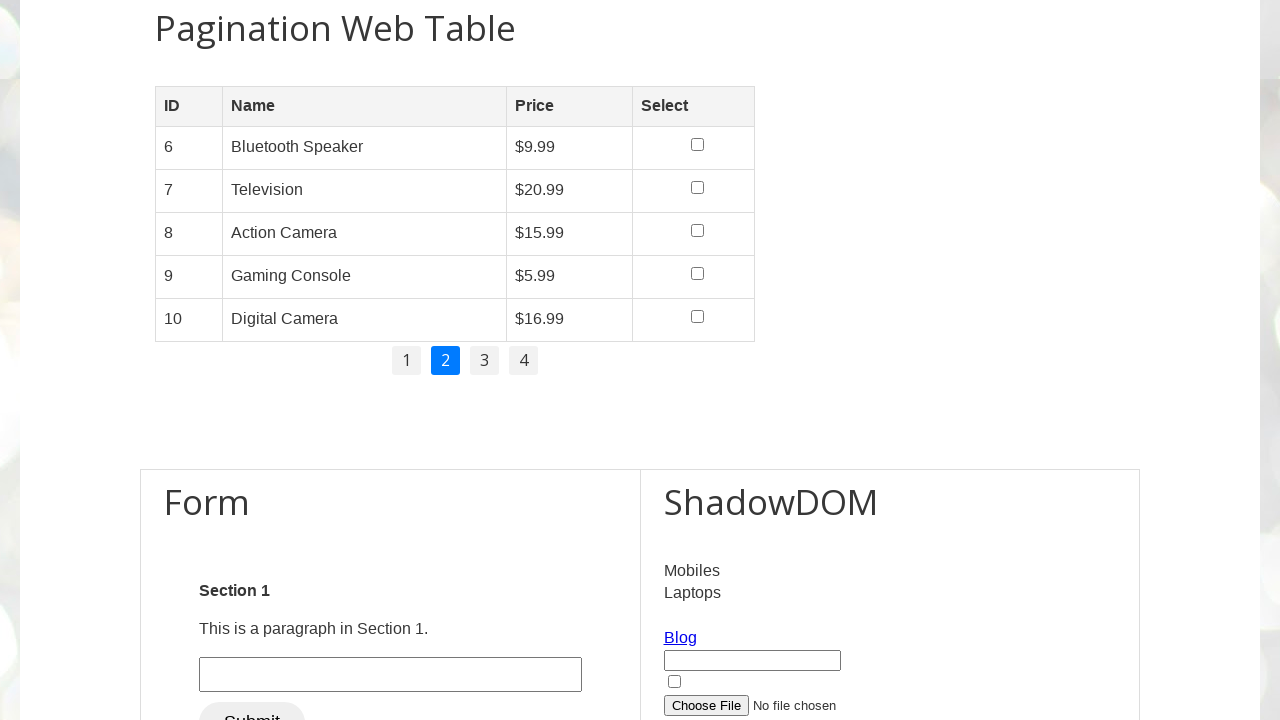

Verified cell visibility at row 3, column 1
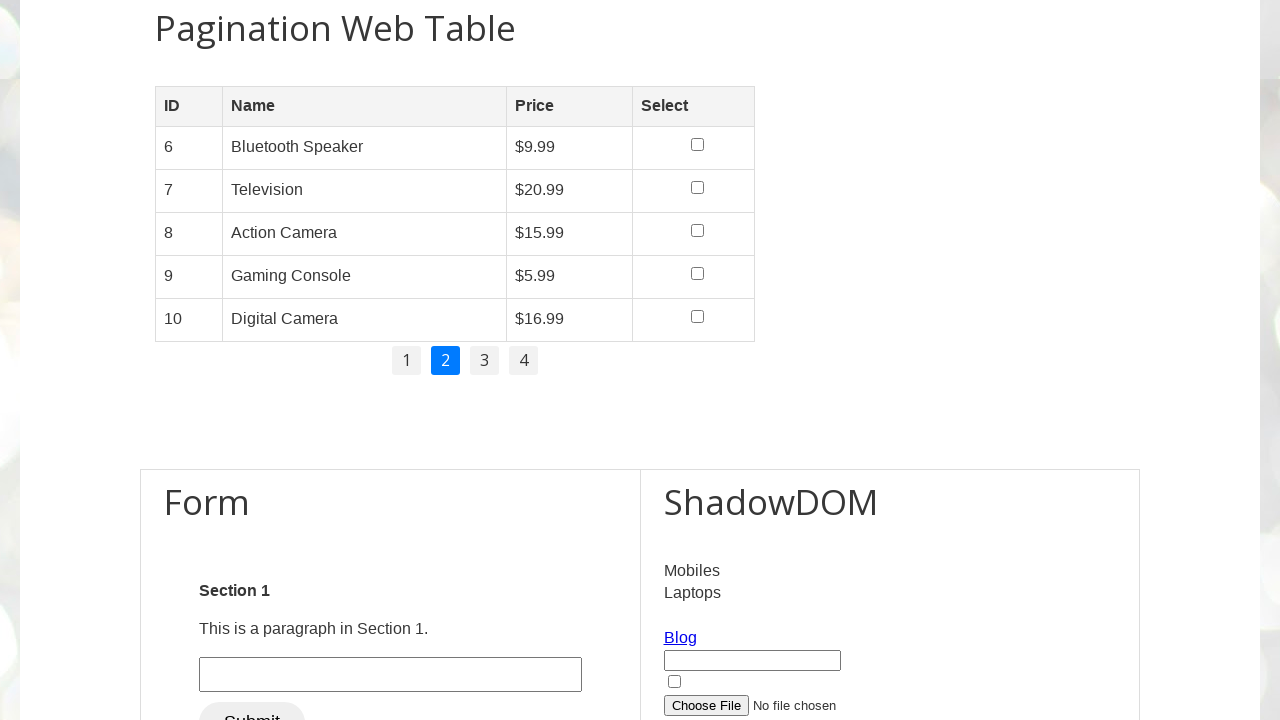

Verified cell visibility at row 3, column 2
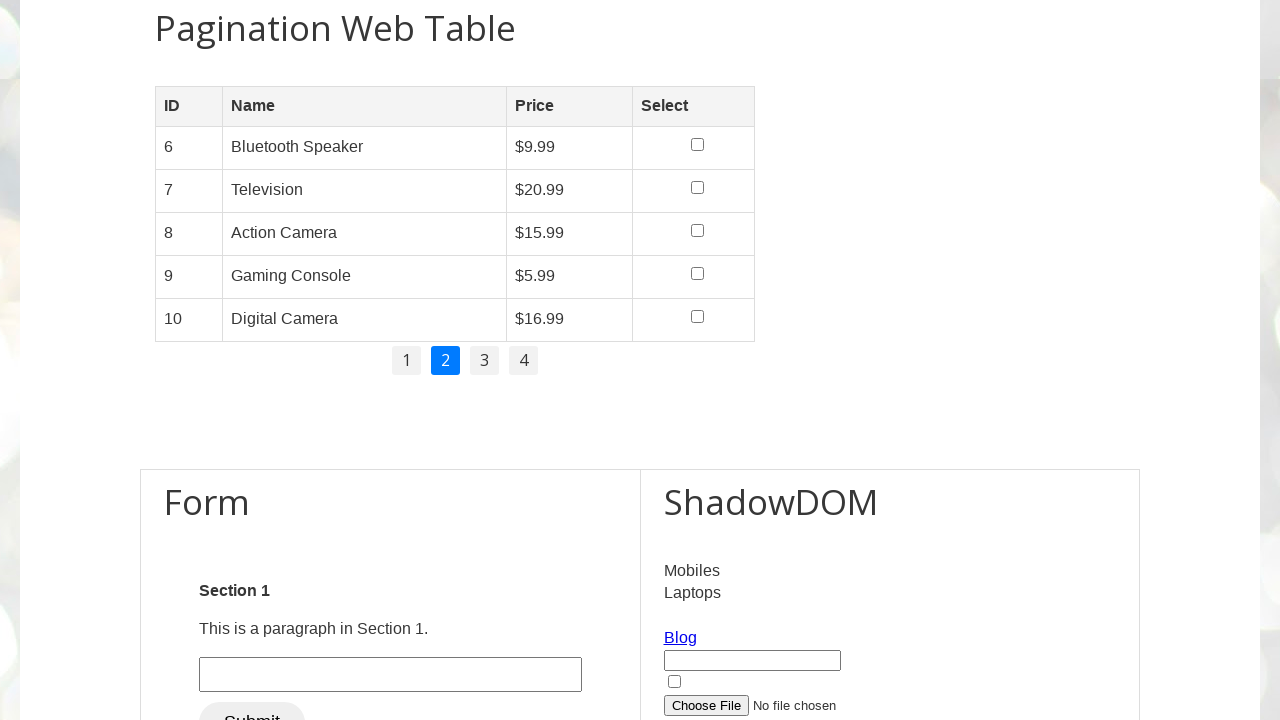

Located row 4 on pagination page 1
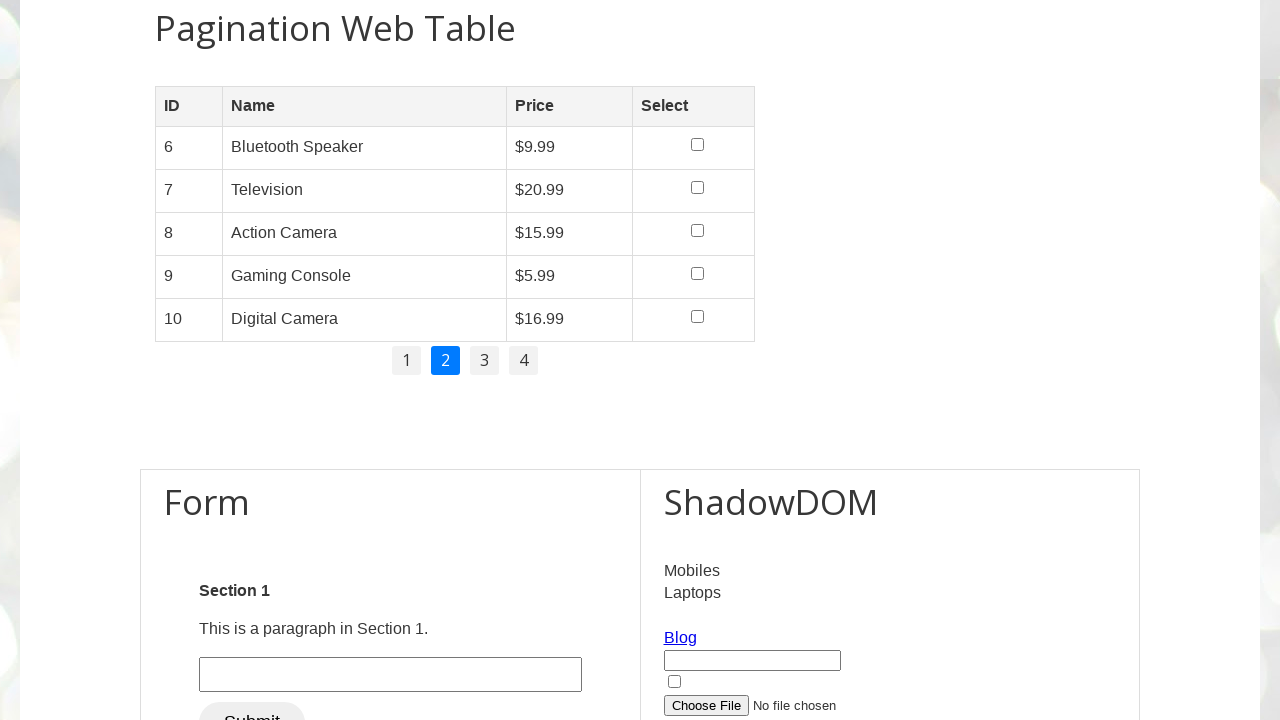

Located all cells in row 4
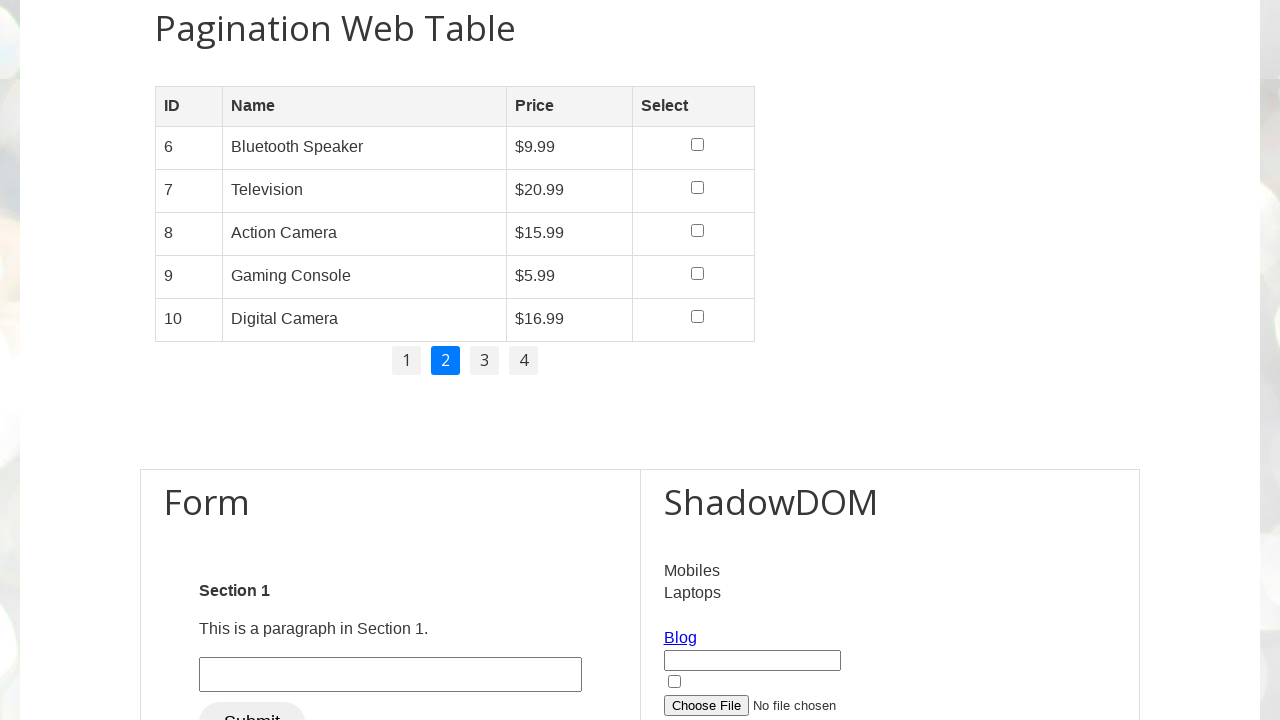

Verified cell visibility at row 4, column 0
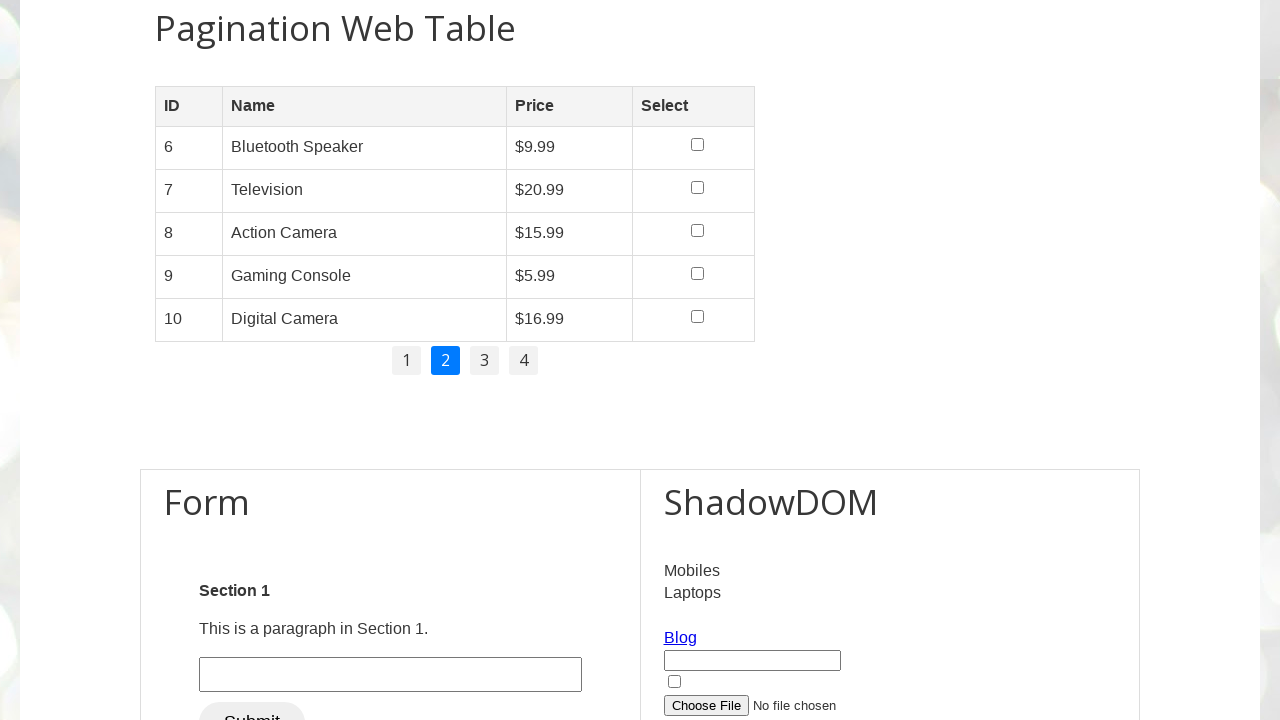

Verified cell visibility at row 4, column 1
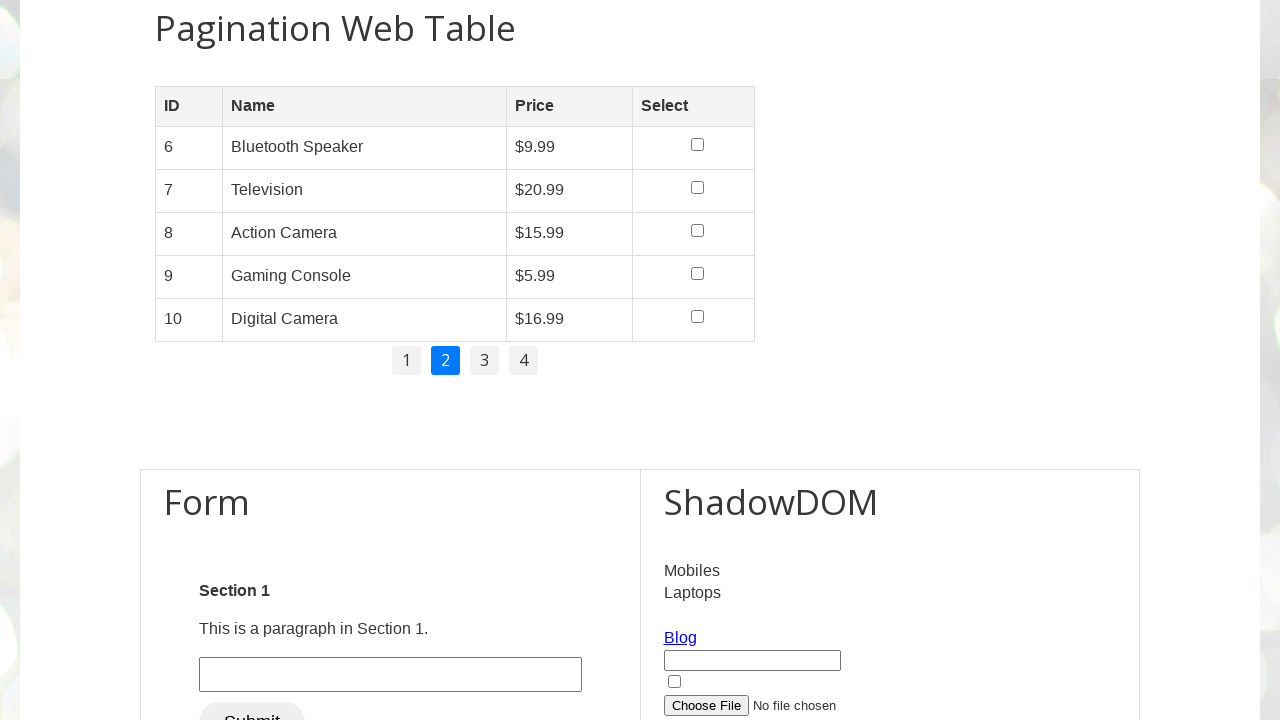

Verified cell visibility at row 4, column 2
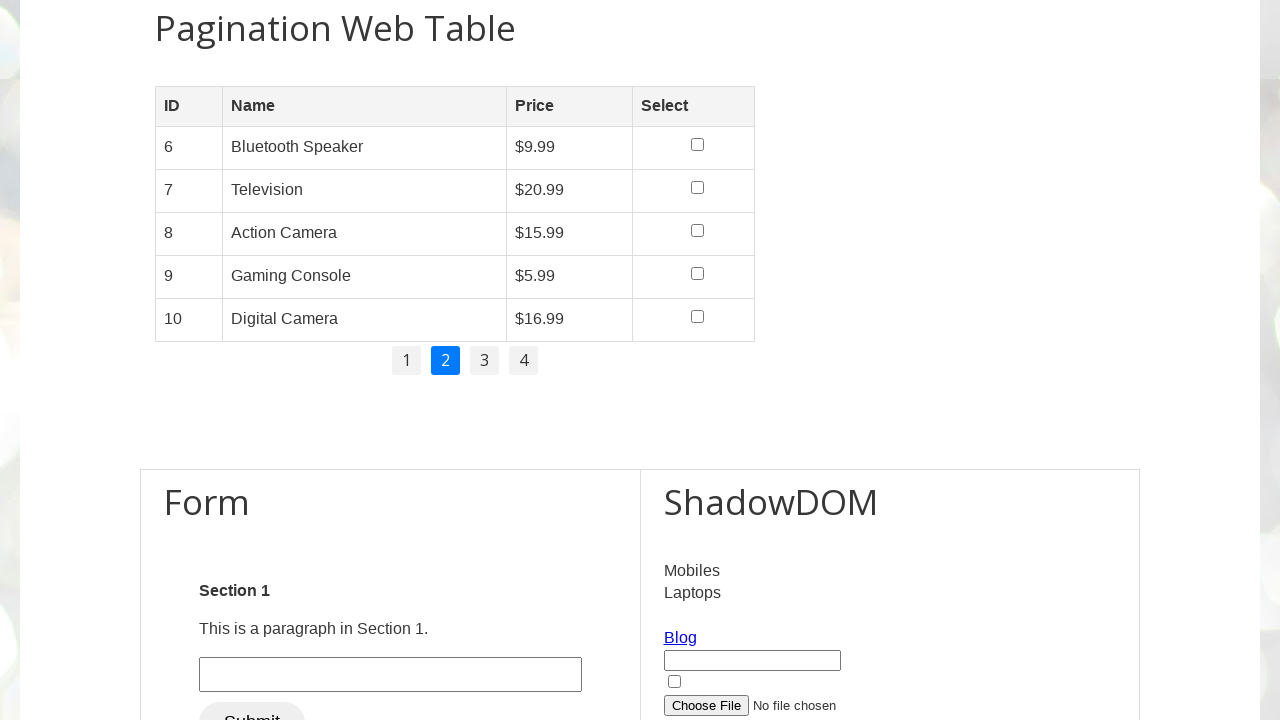

Clicked pagination link 2 to navigate to next page at (484, 360) on #pagination li a >> nth=2
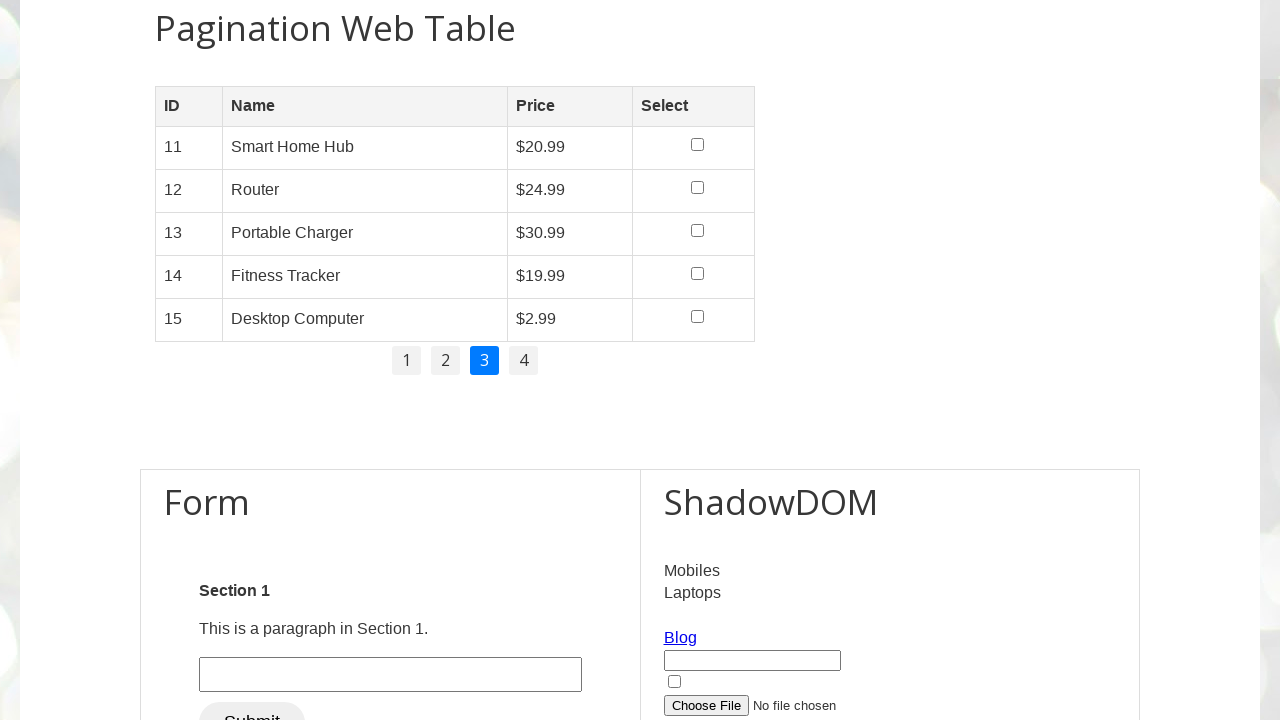

Waited for table to update after pagination
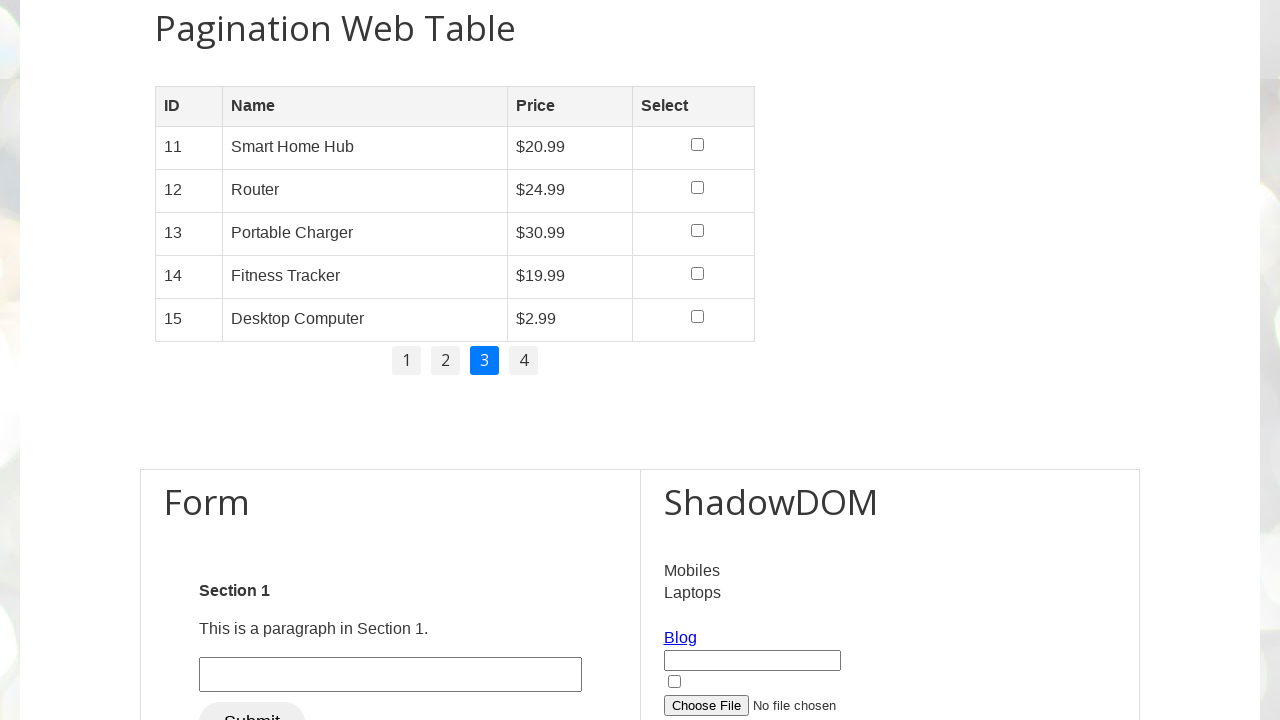

Located row 0 on pagination page 2
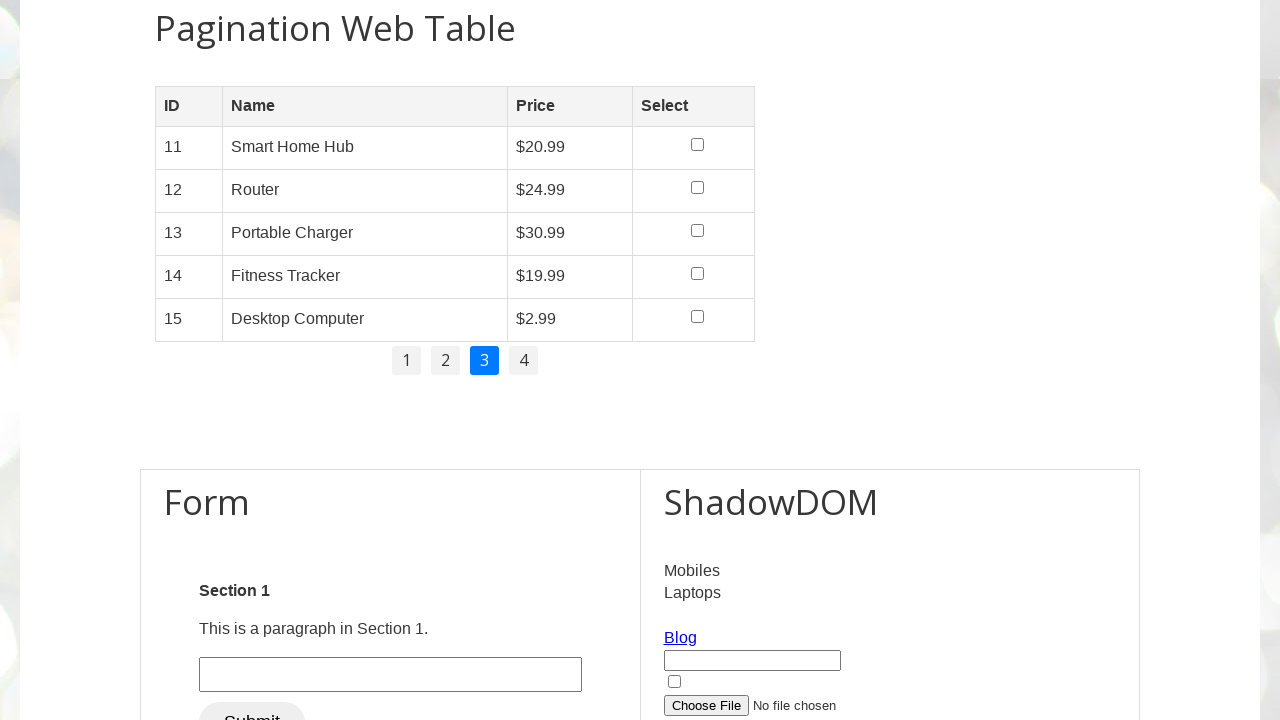

Located all cells in row 0
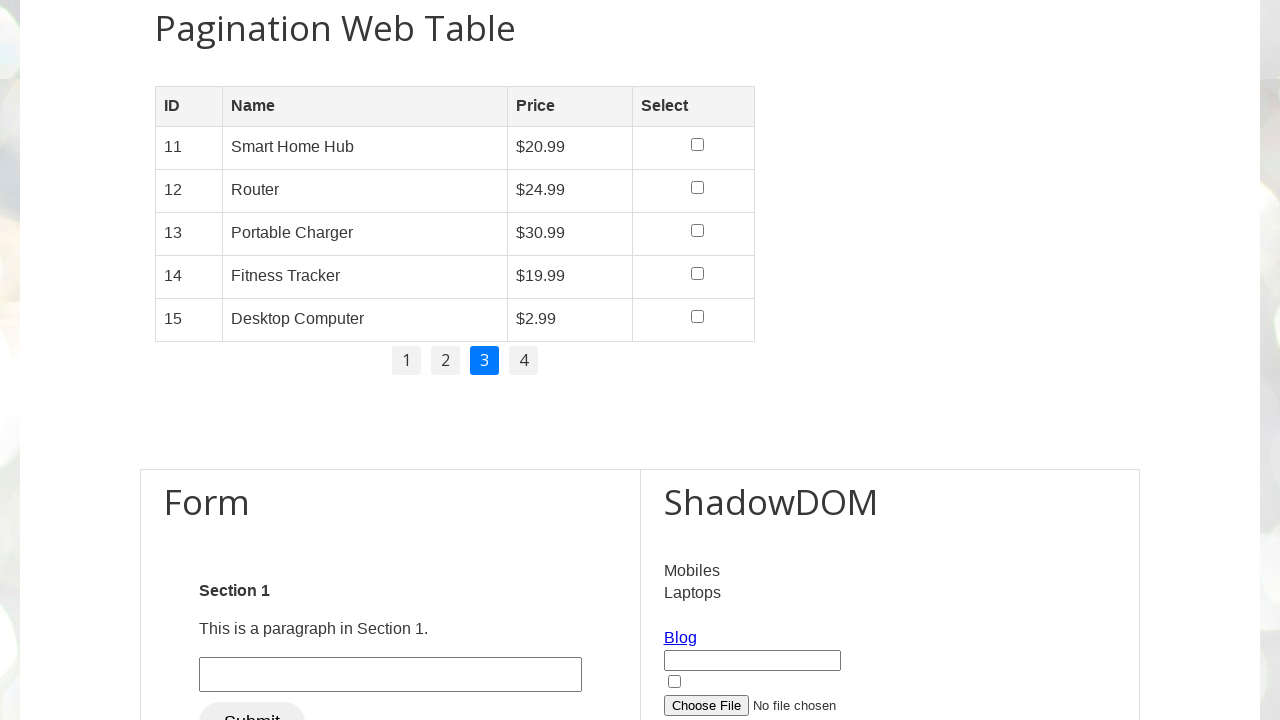

Verified cell visibility at row 0, column 0
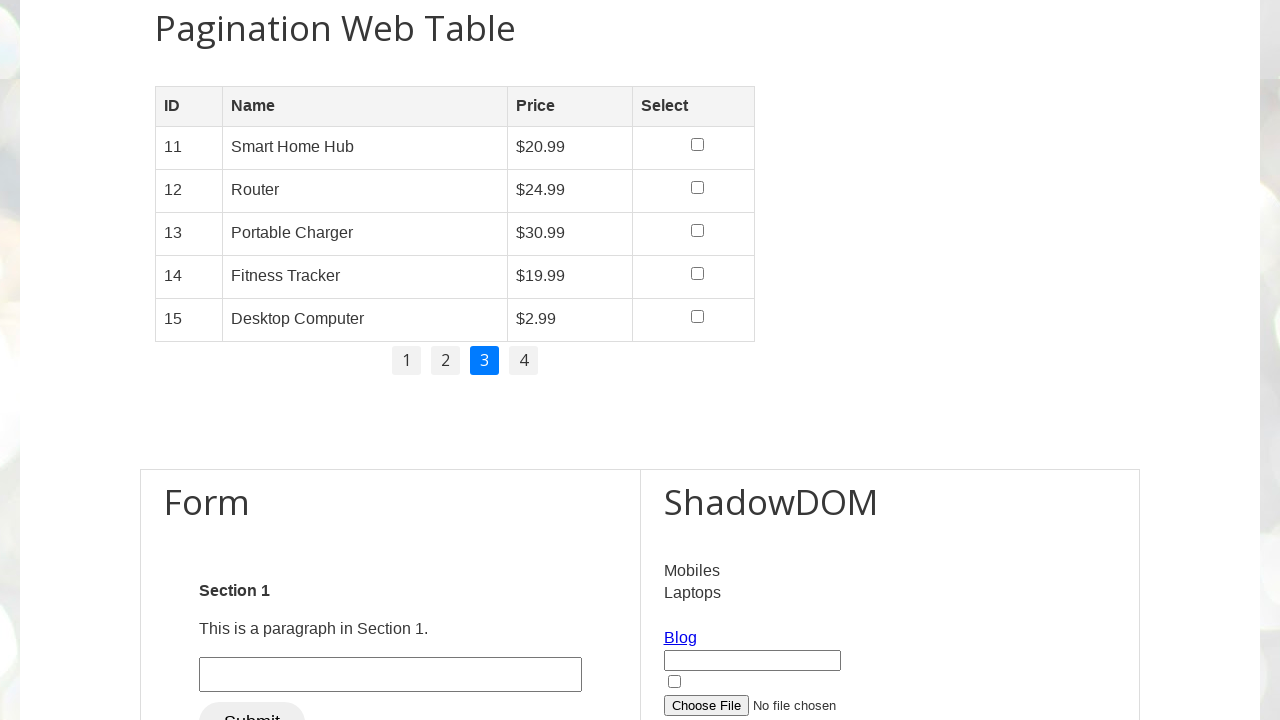

Verified cell visibility at row 0, column 1
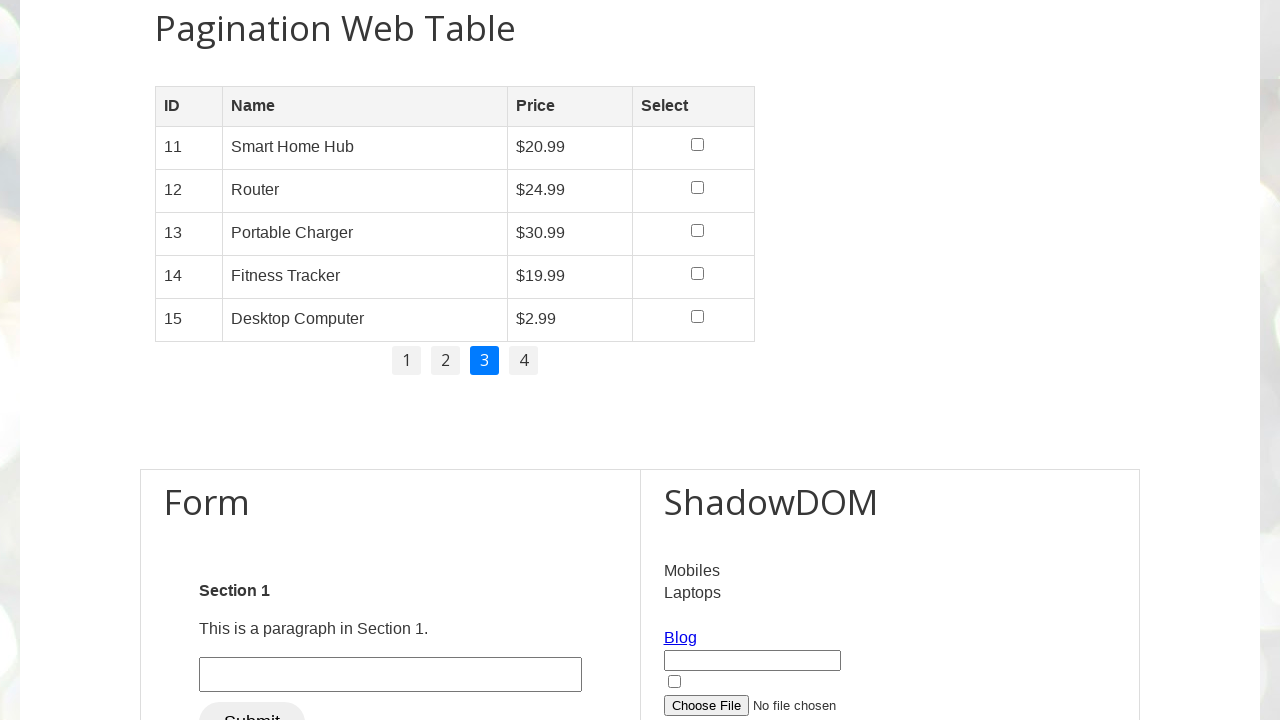

Verified cell visibility at row 0, column 2
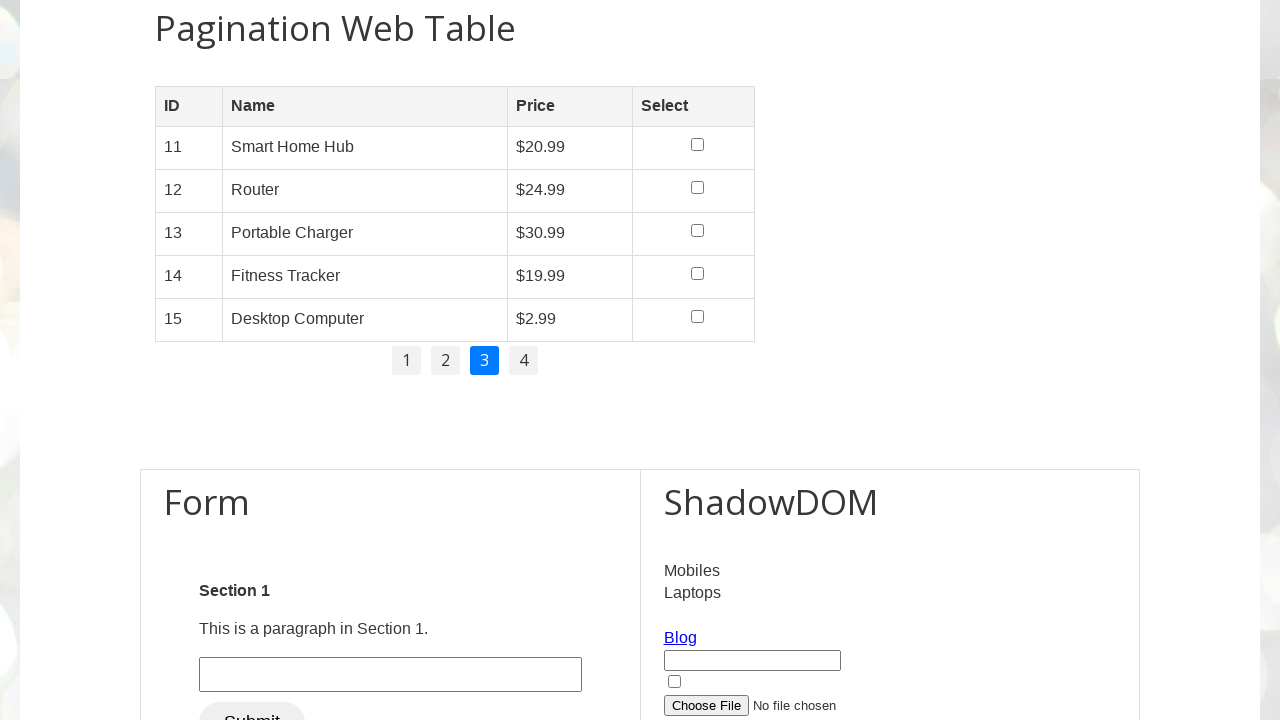

Located row 1 on pagination page 2
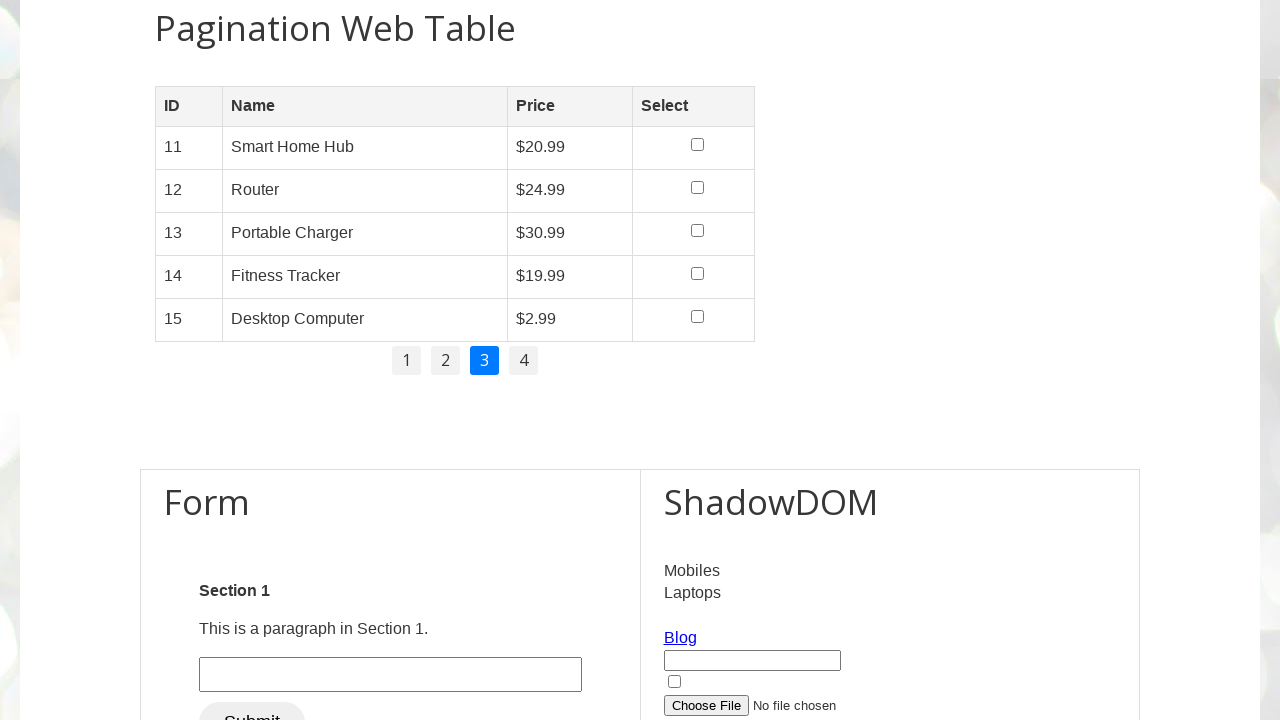

Located all cells in row 1
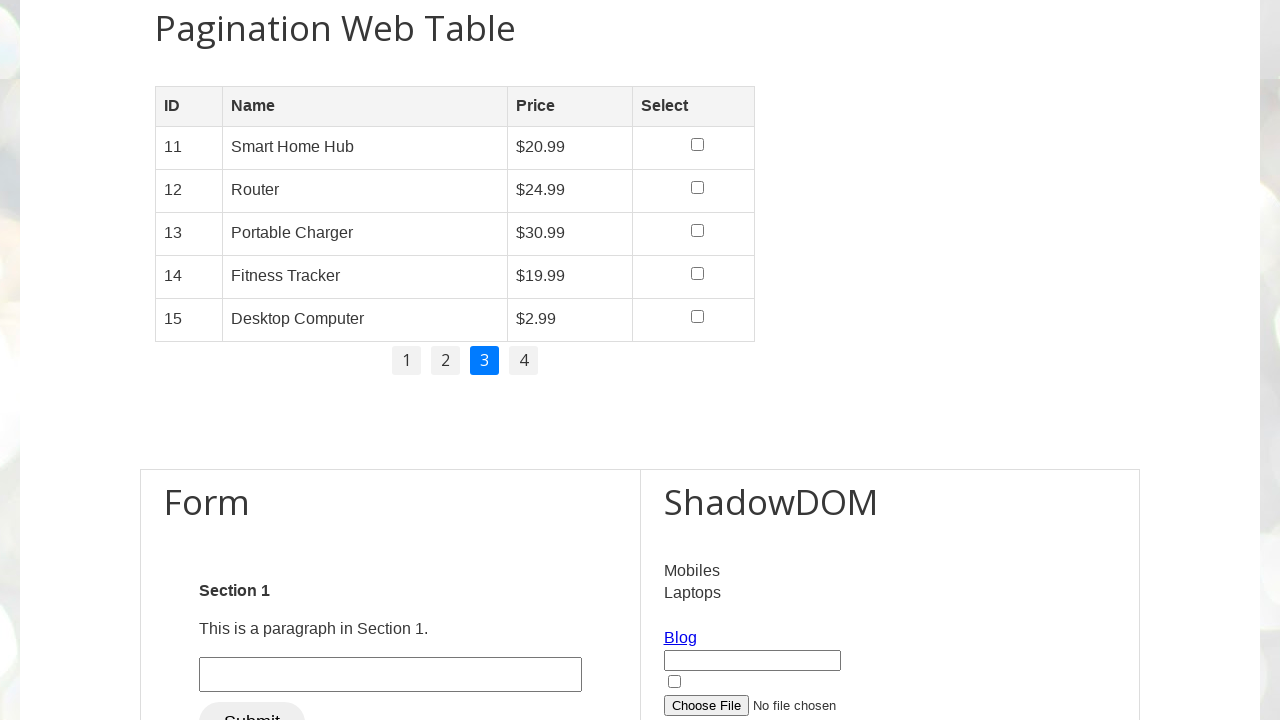

Verified cell visibility at row 1, column 0
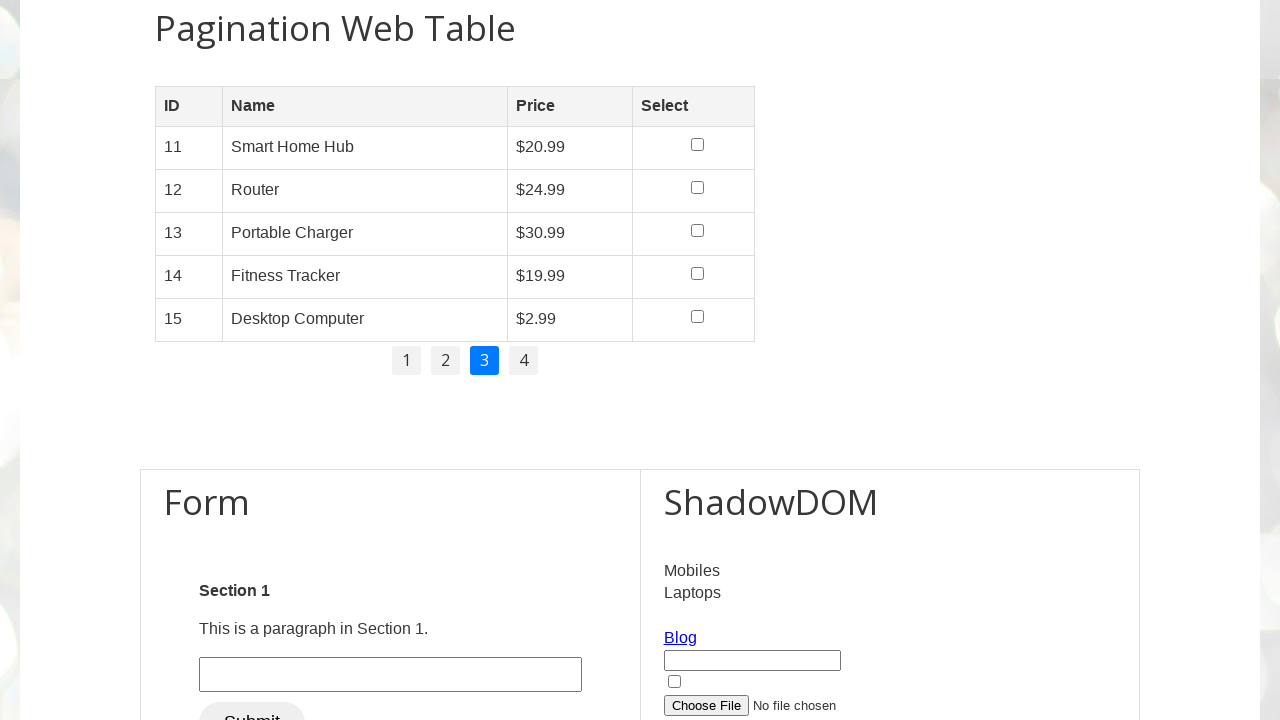

Verified cell visibility at row 1, column 1
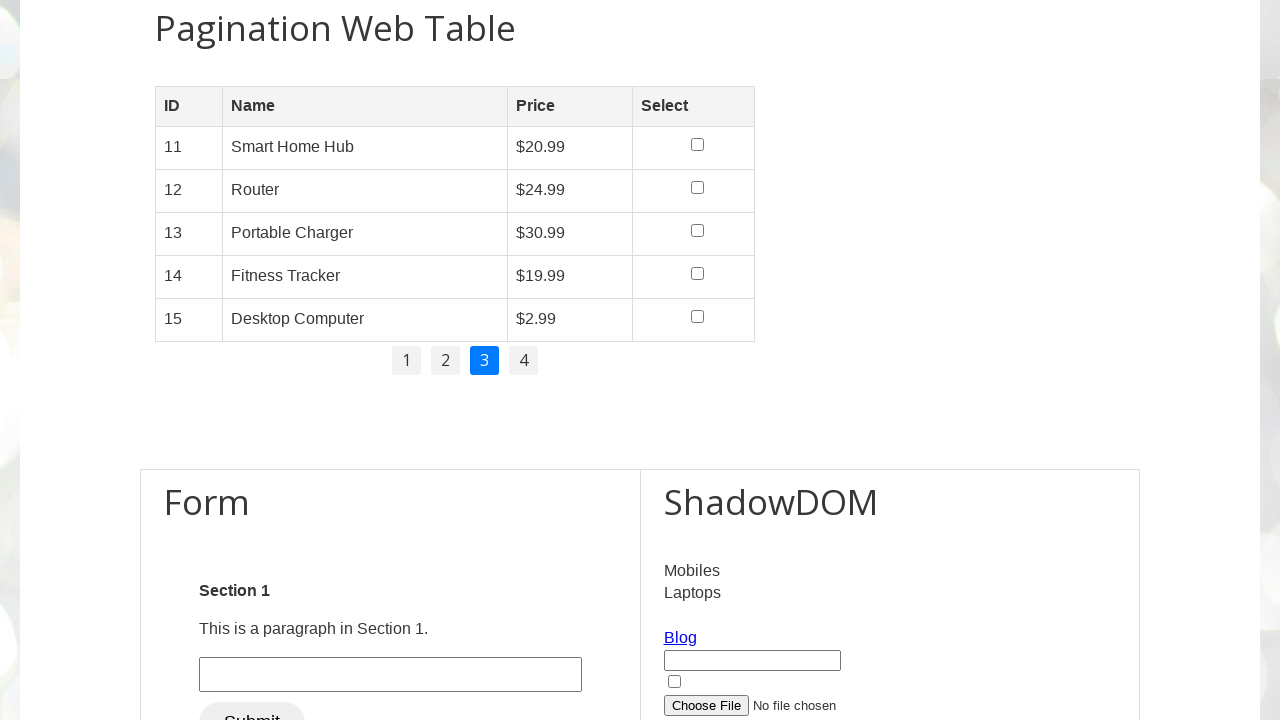

Verified cell visibility at row 1, column 2
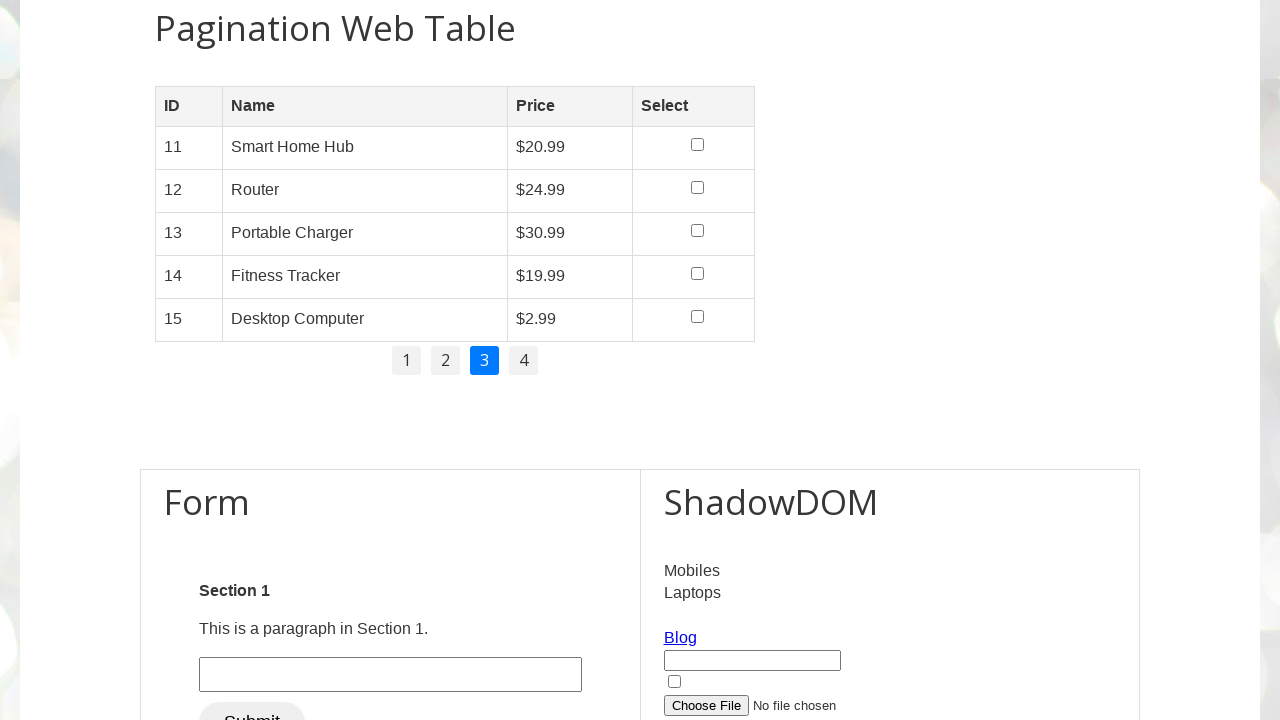

Located row 2 on pagination page 2
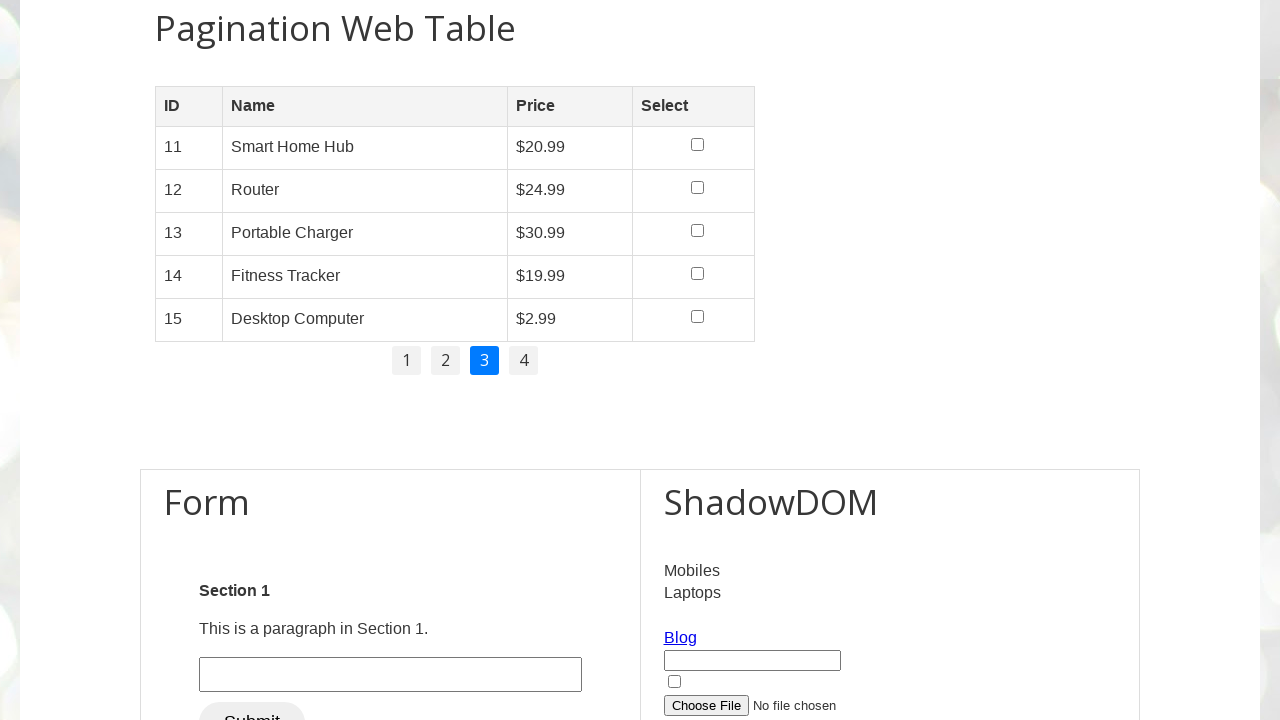

Located all cells in row 2
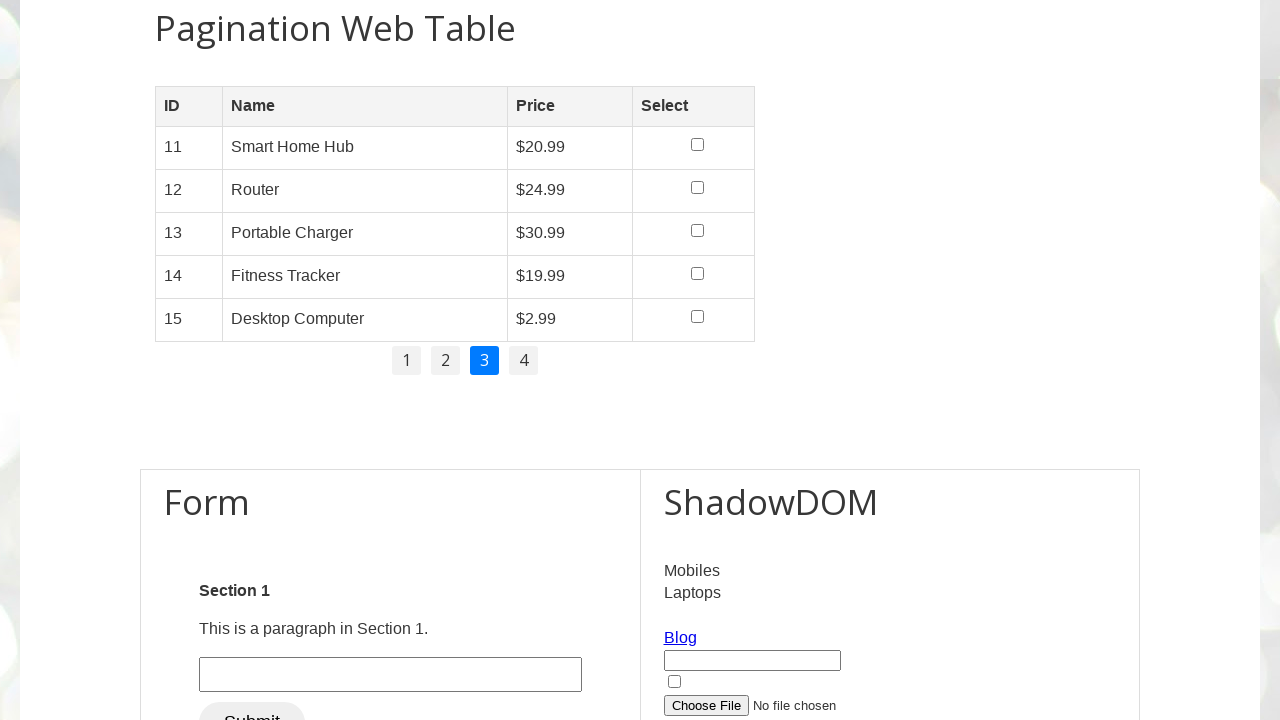

Verified cell visibility at row 2, column 0
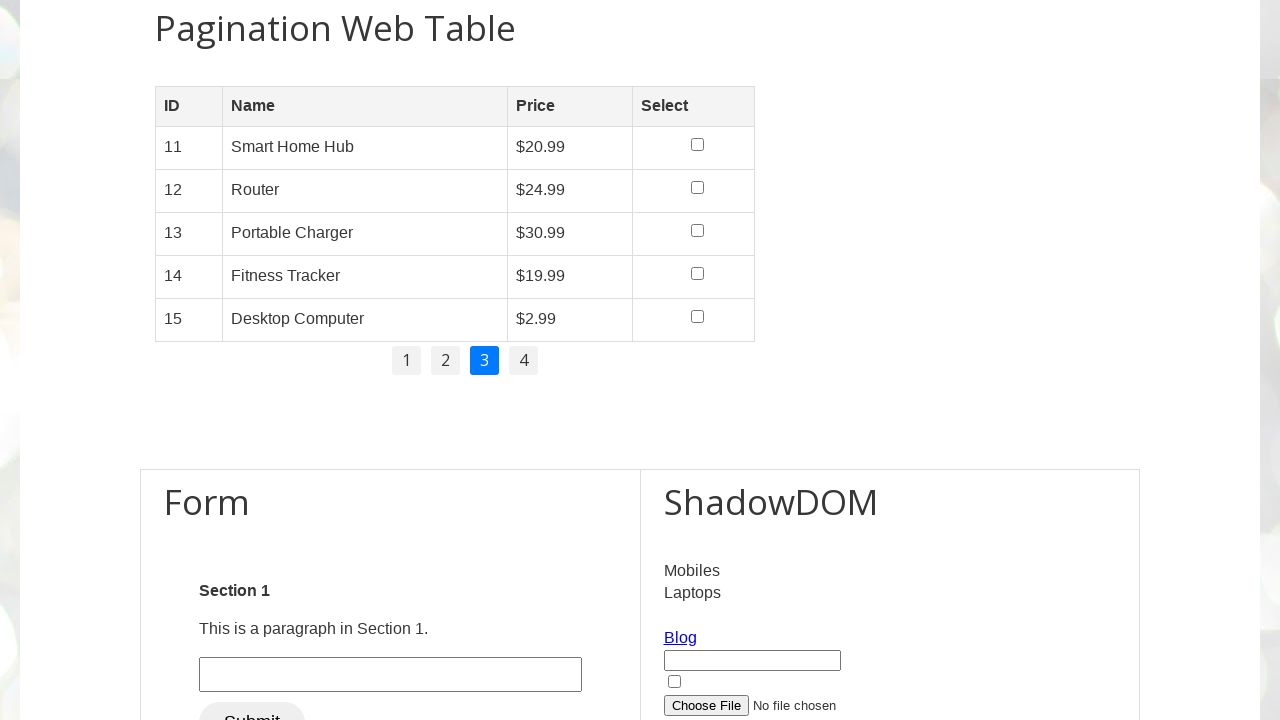

Verified cell visibility at row 2, column 1
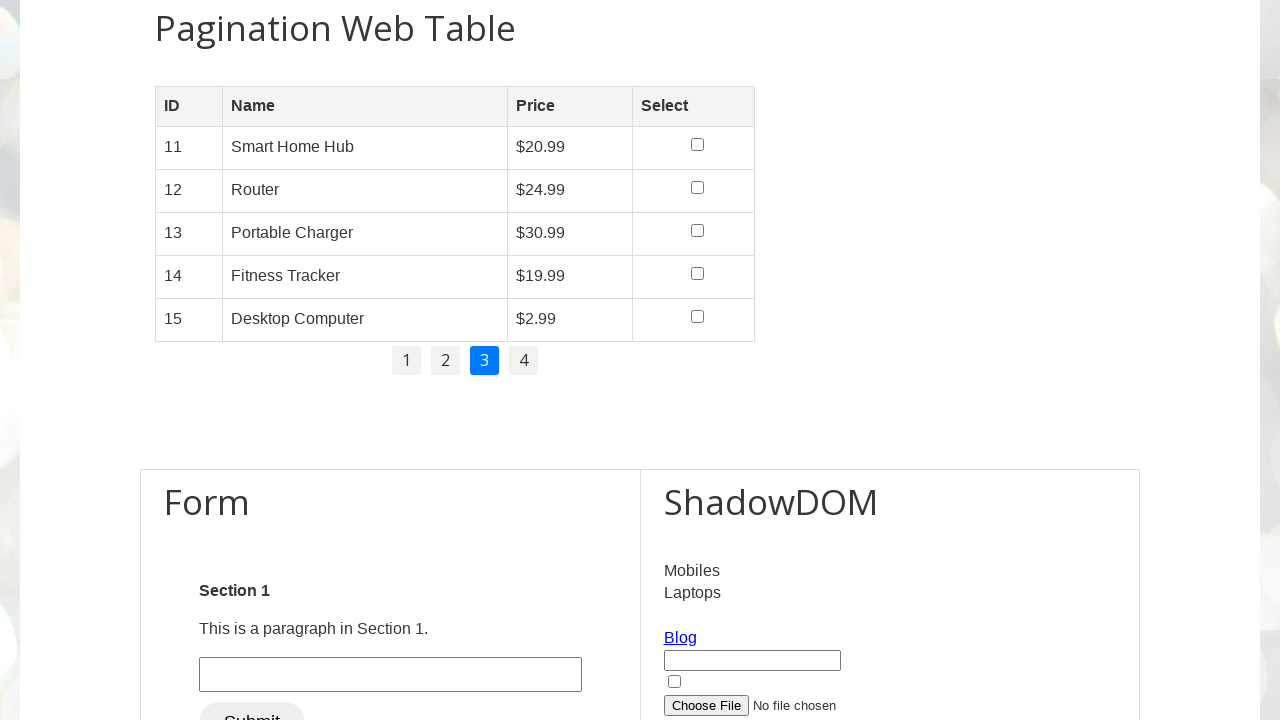

Verified cell visibility at row 2, column 2
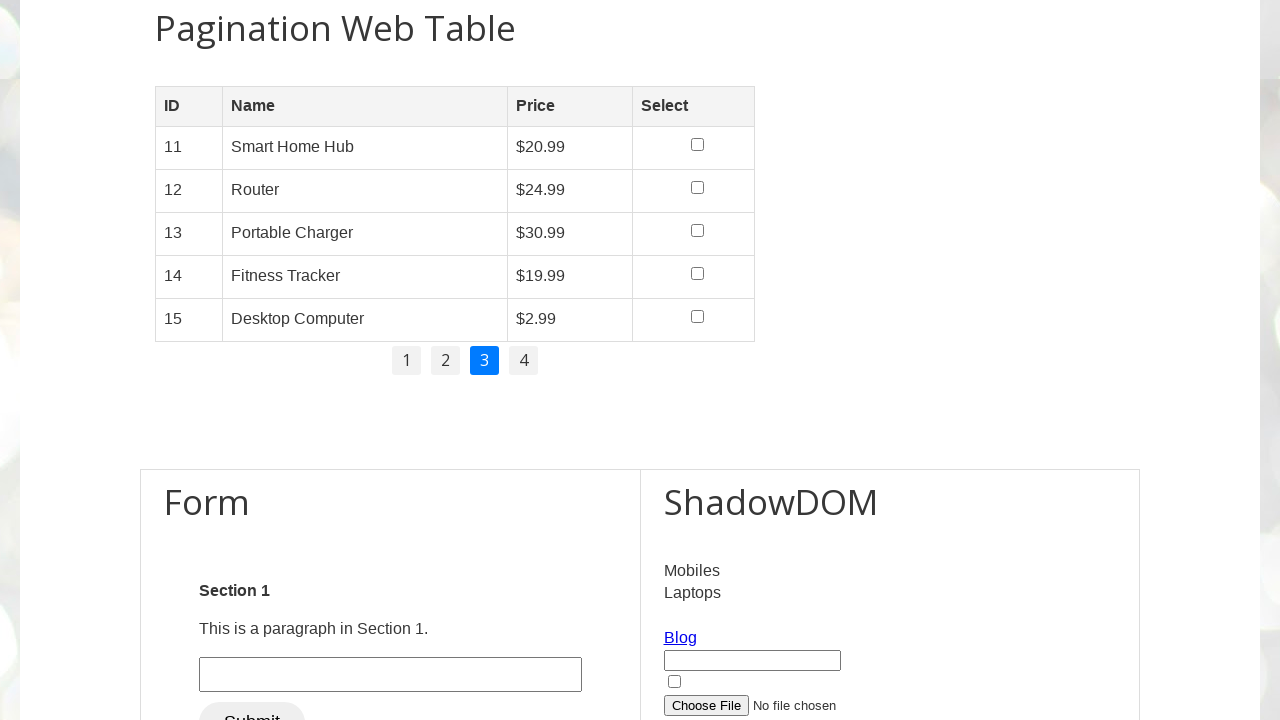

Located row 3 on pagination page 2
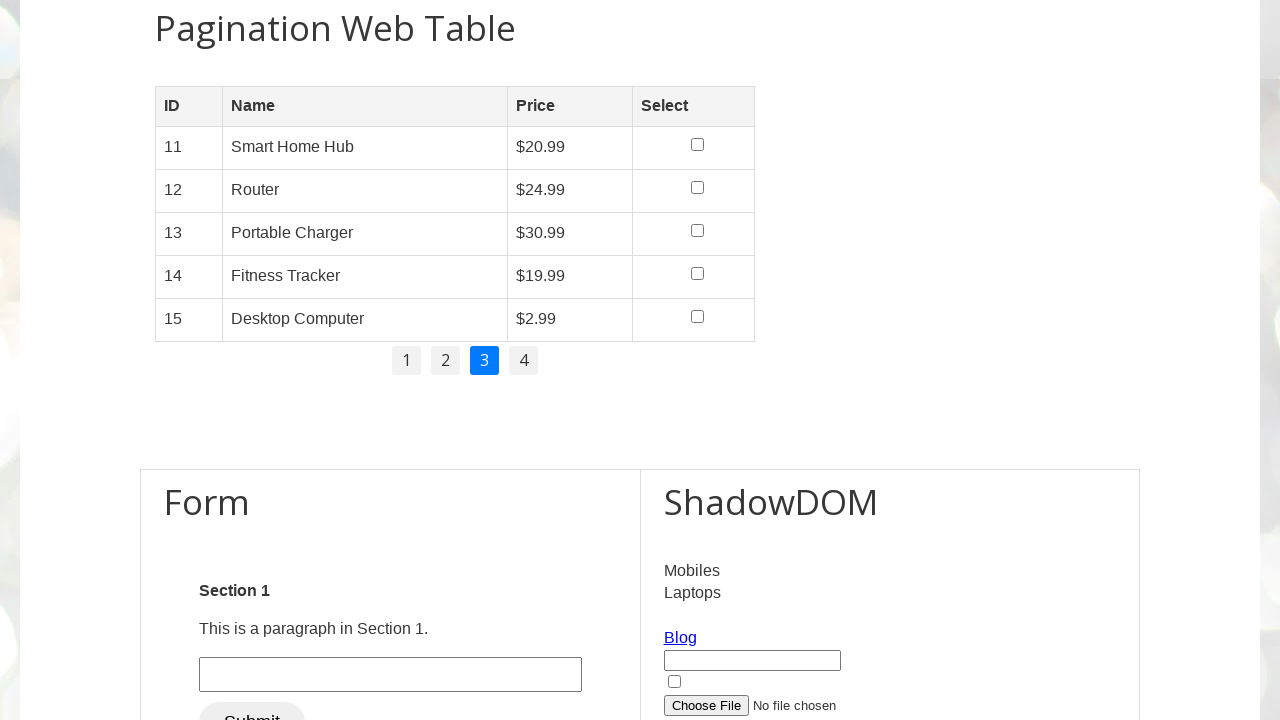

Located all cells in row 3
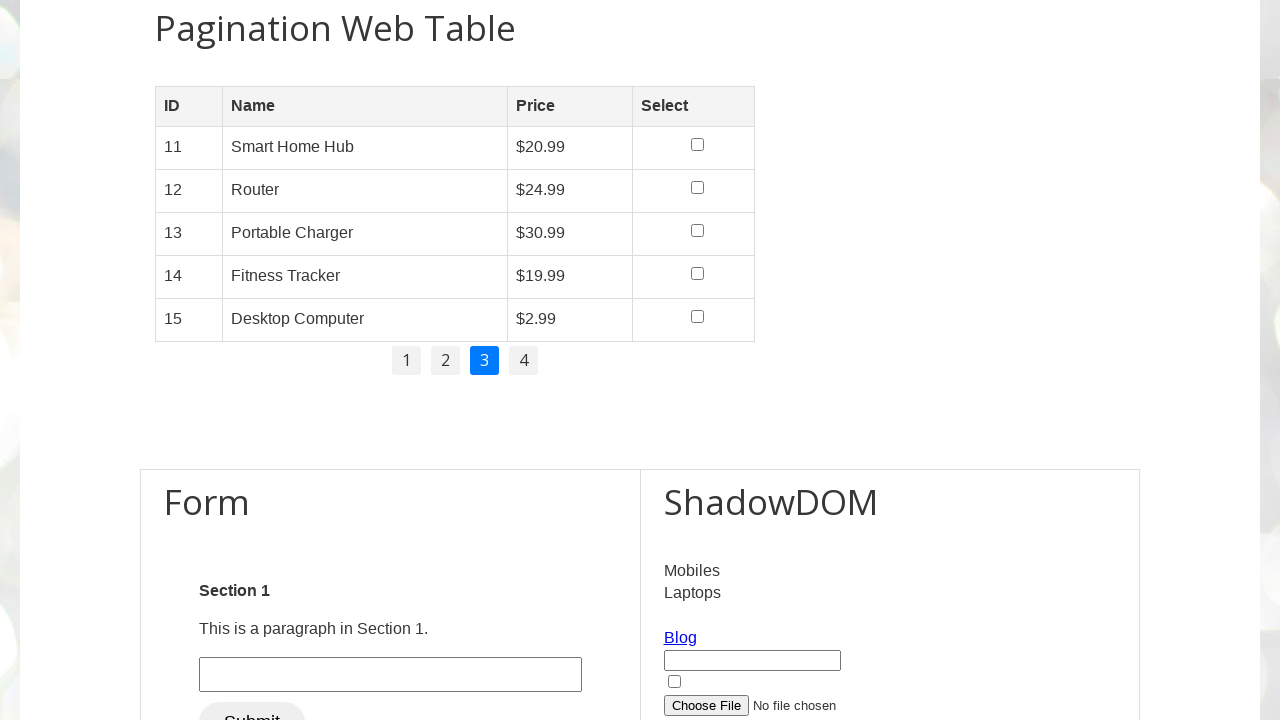

Verified cell visibility at row 3, column 0
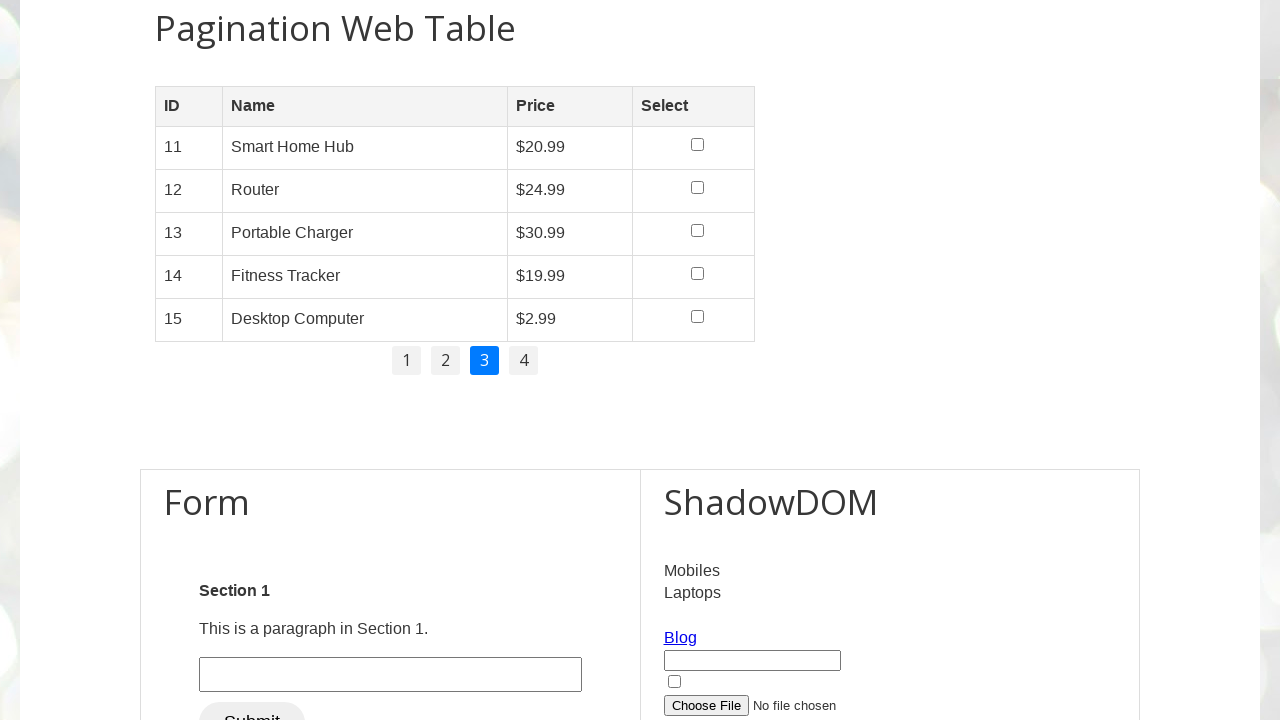

Verified cell visibility at row 3, column 1
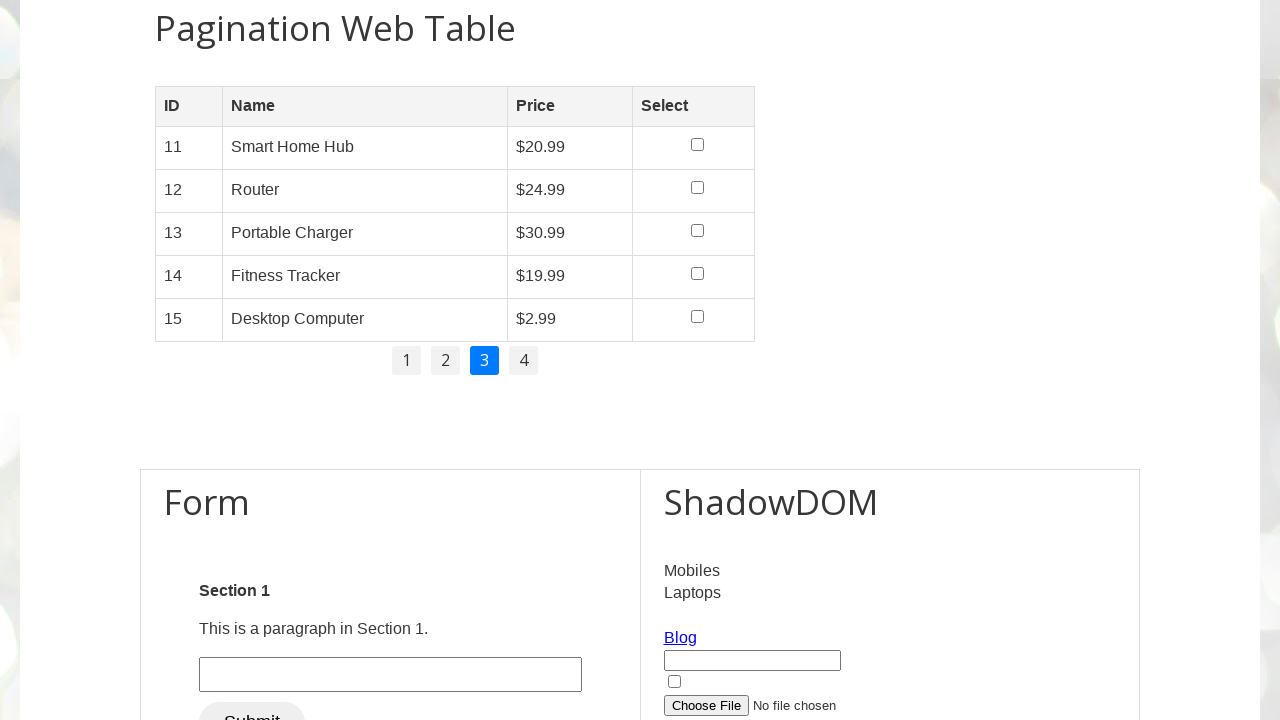

Verified cell visibility at row 3, column 2
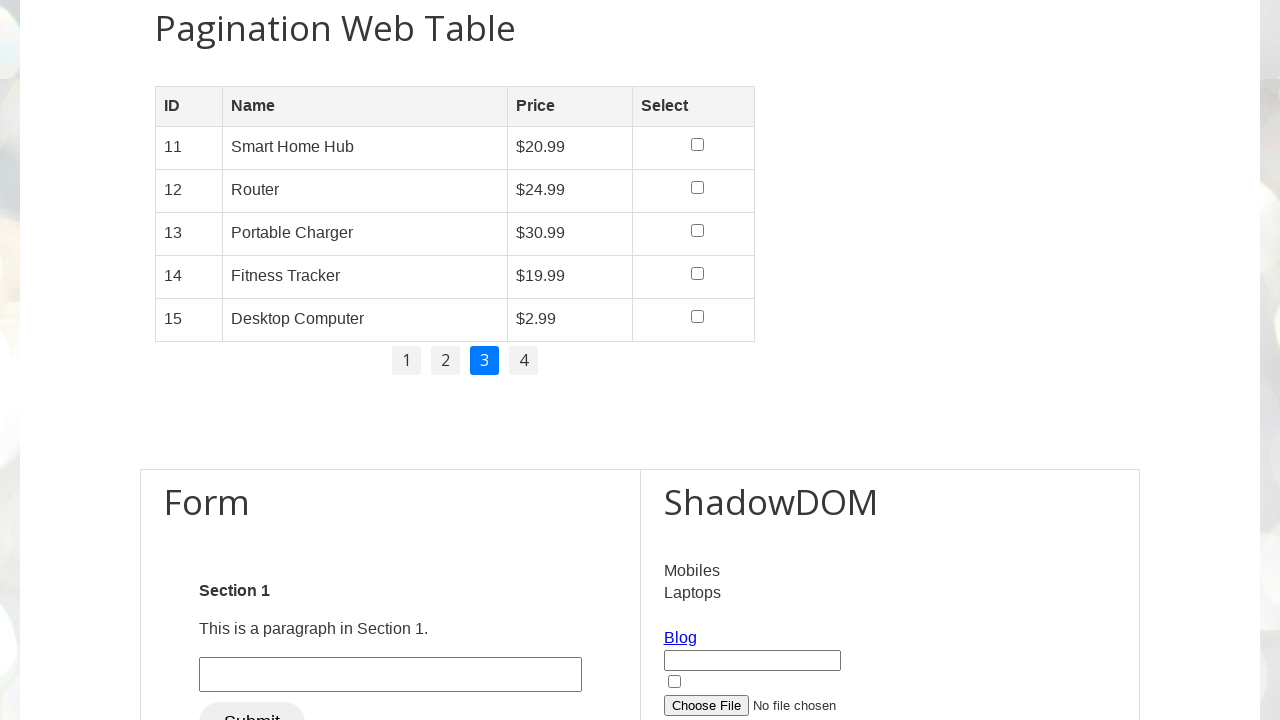

Located row 4 on pagination page 2
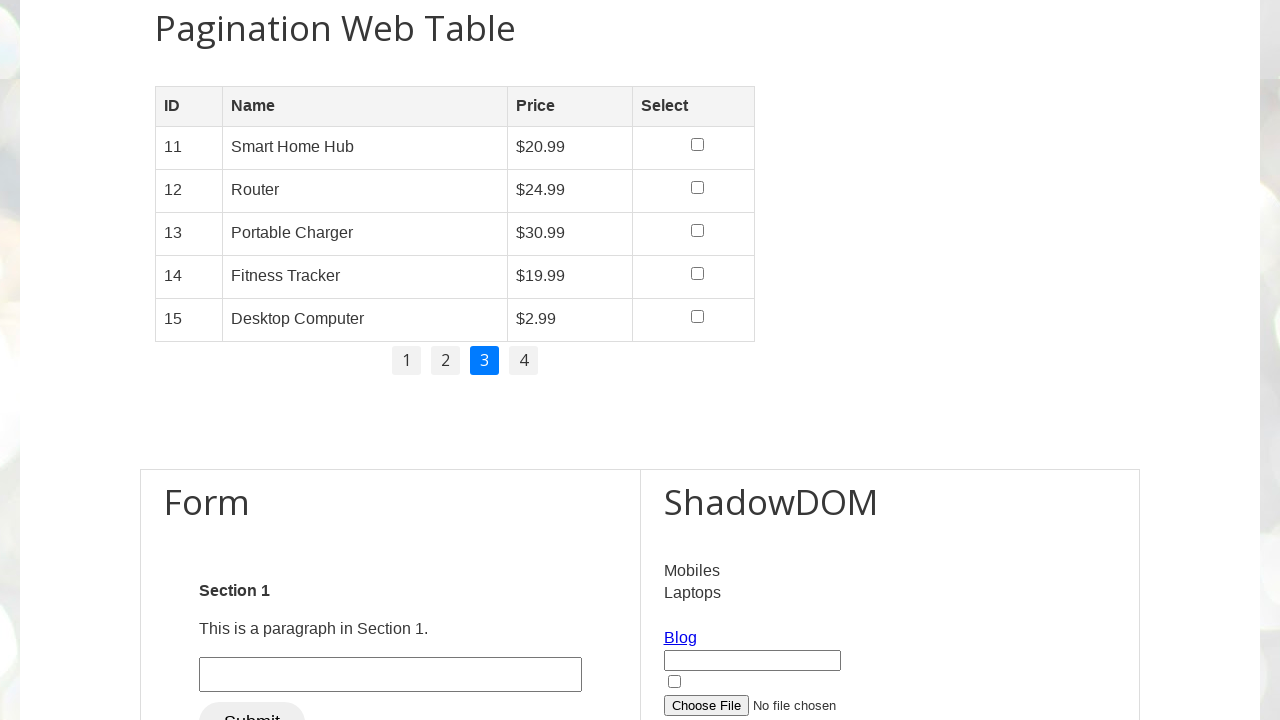

Located all cells in row 4
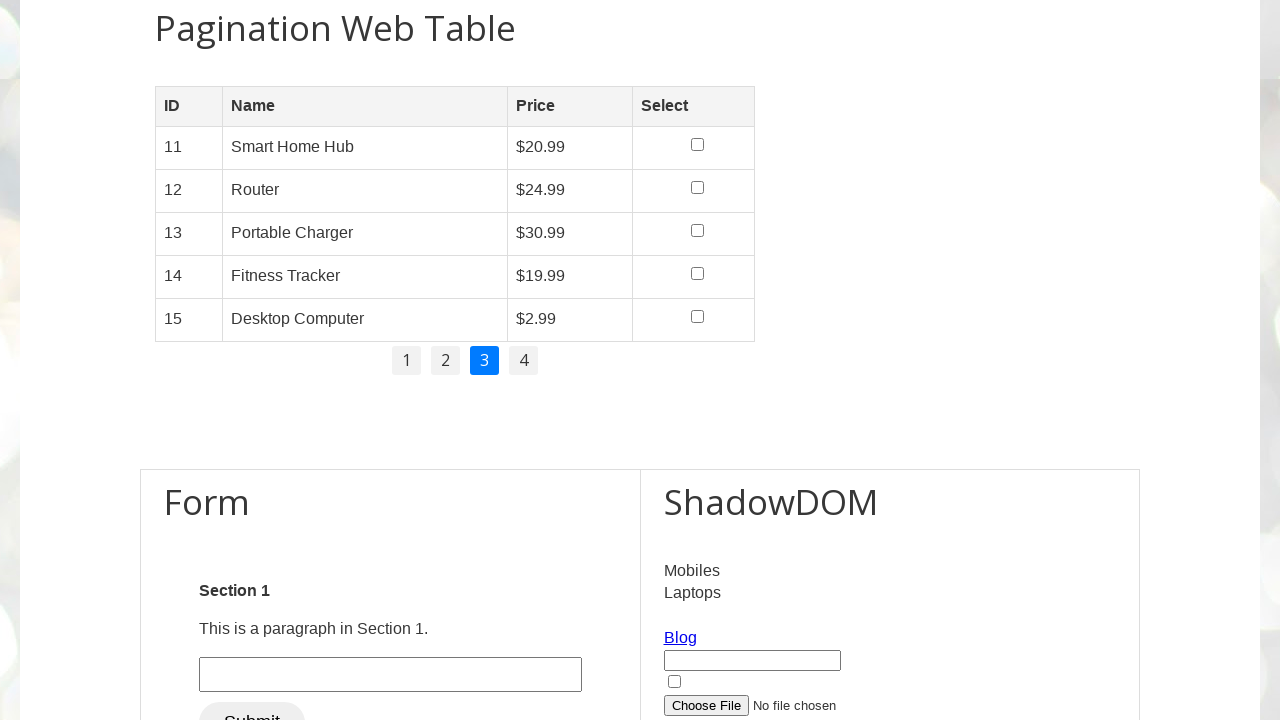

Verified cell visibility at row 4, column 0
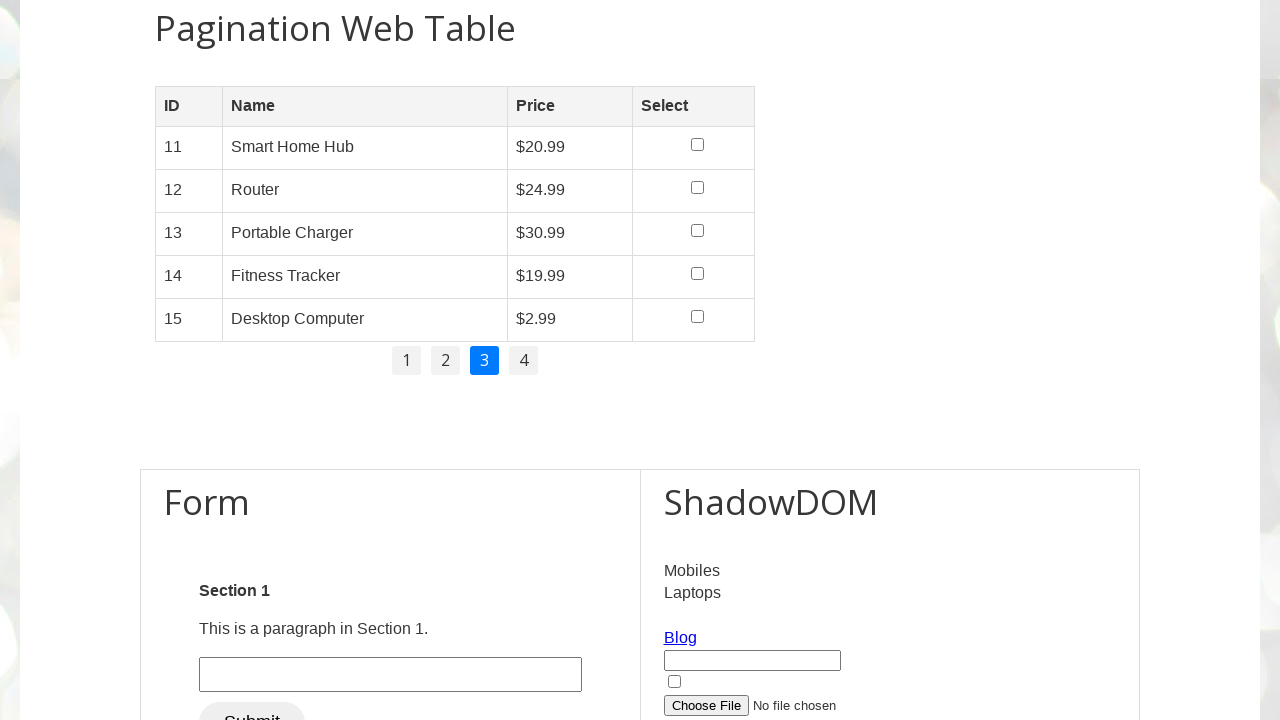

Verified cell visibility at row 4, column 1
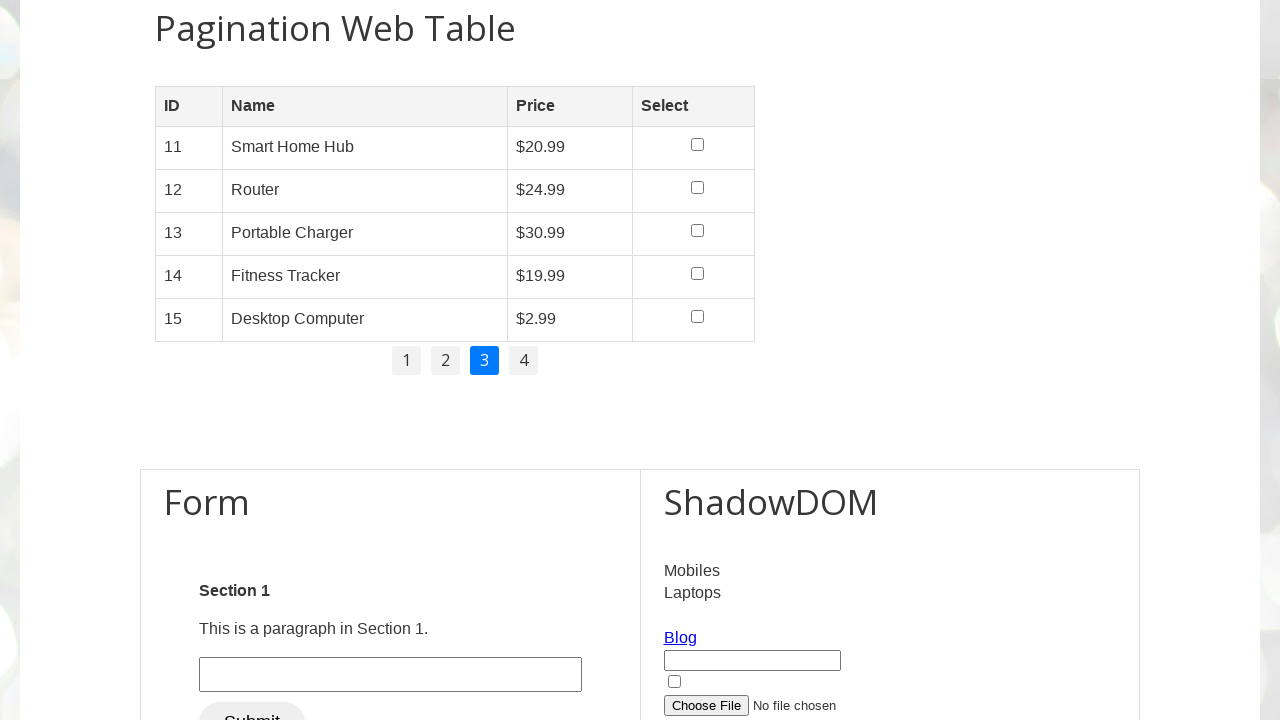

Verified cell visibility at row 4, column 2
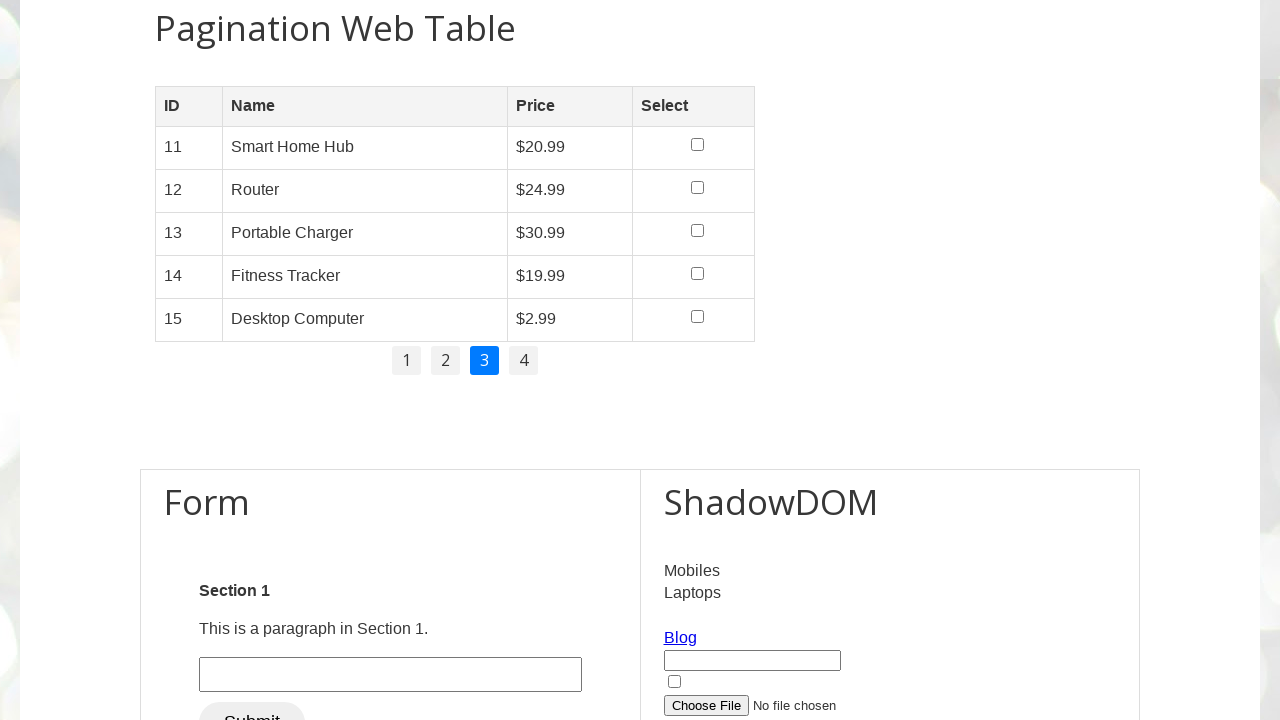

Clicked pagination link 3 to navigate to next page at (524, 360) on #pagination li a >> nth=3
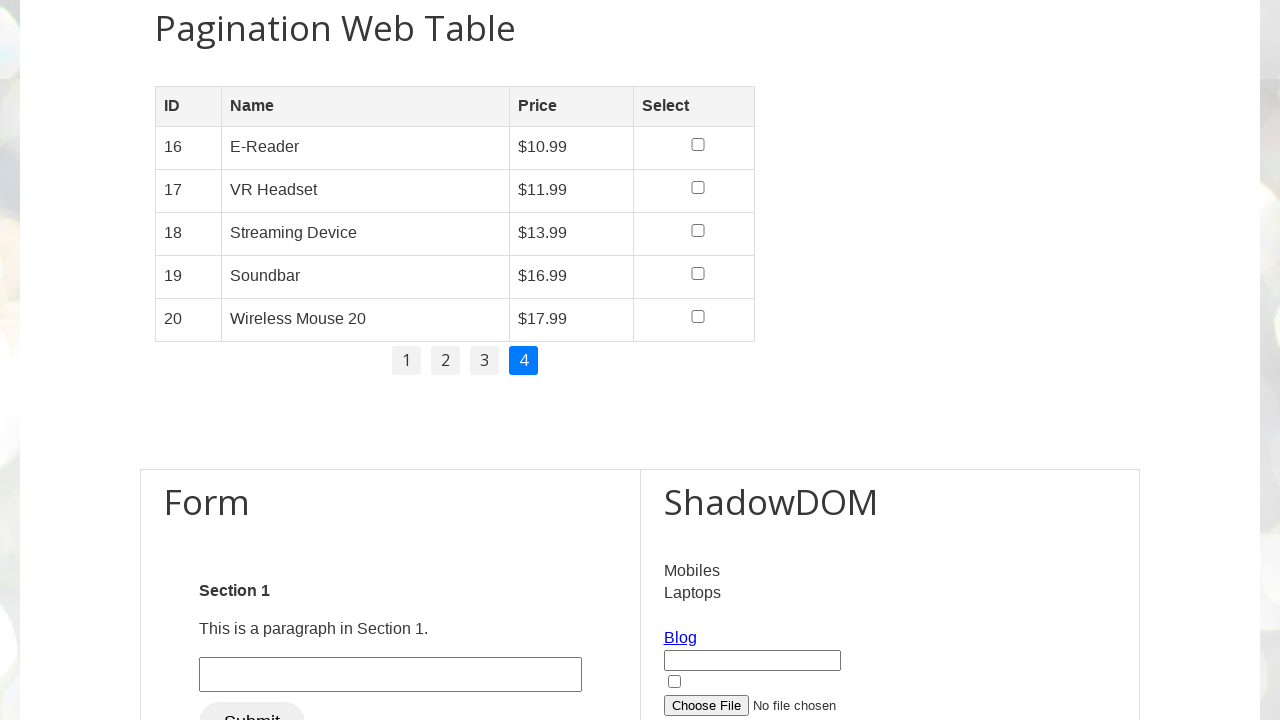

Waited for table to update after pagination
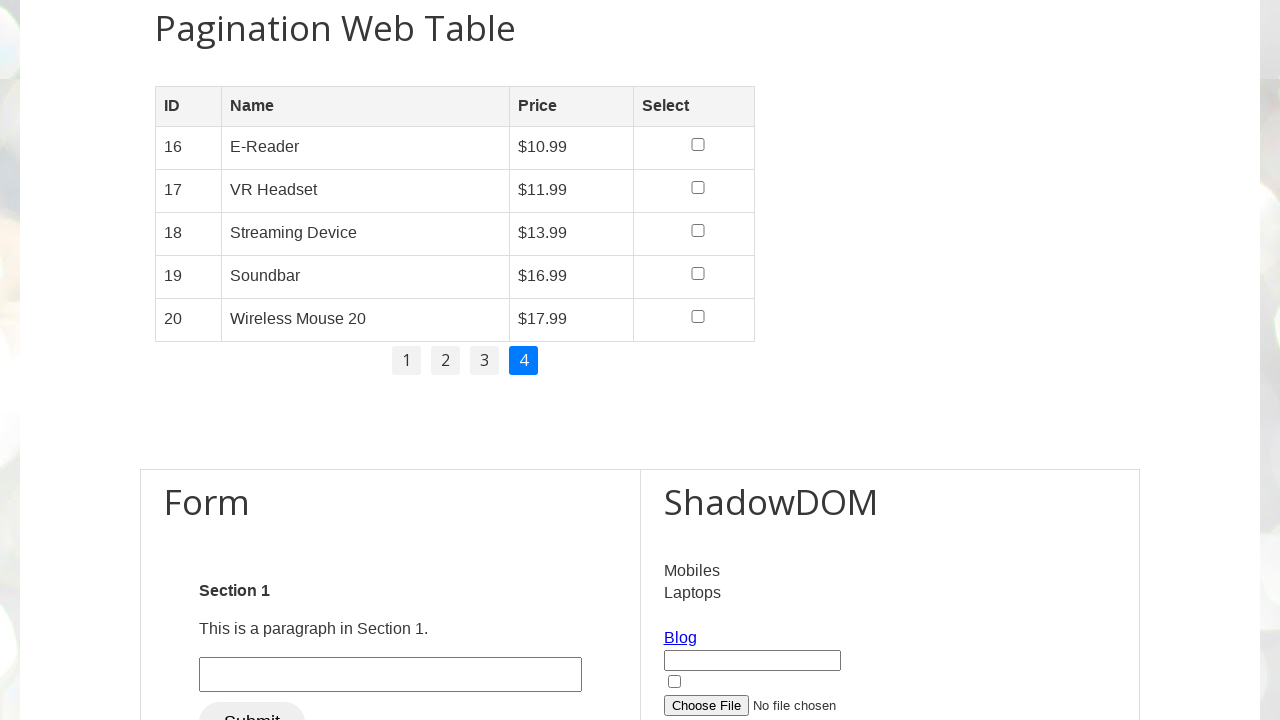

Located row 0 on pagination page 3
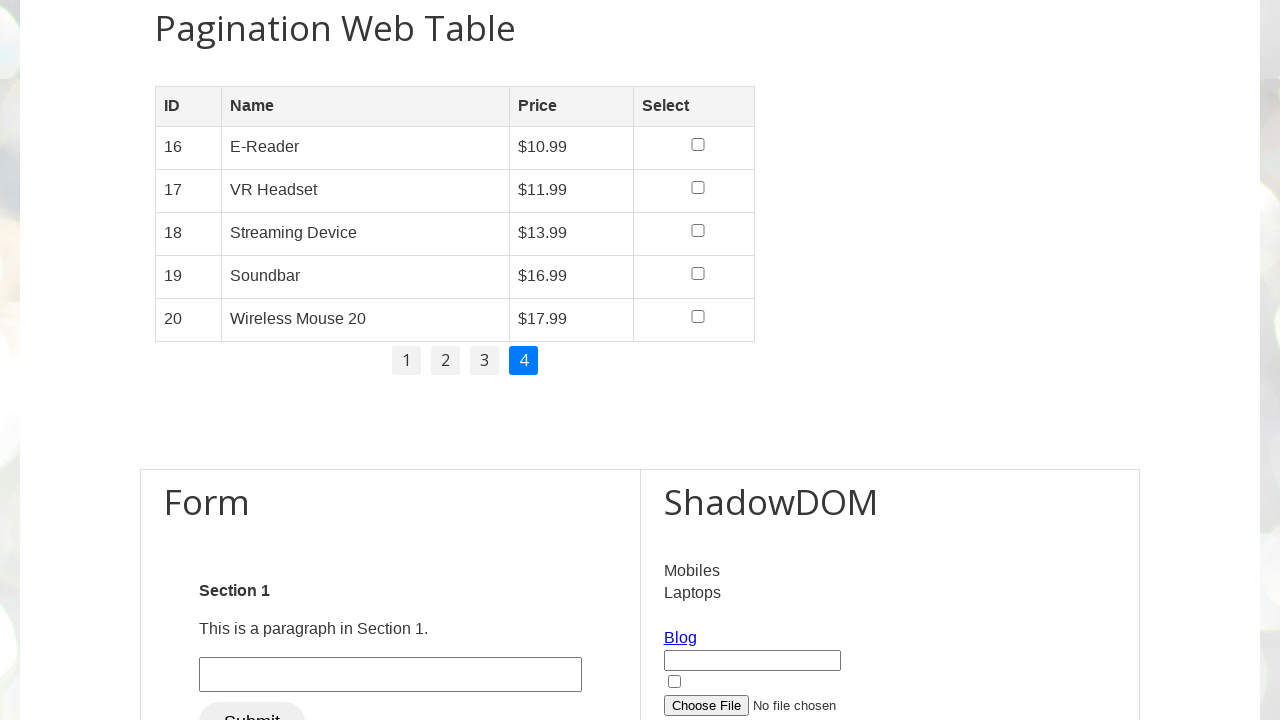

Located all cells in row 0
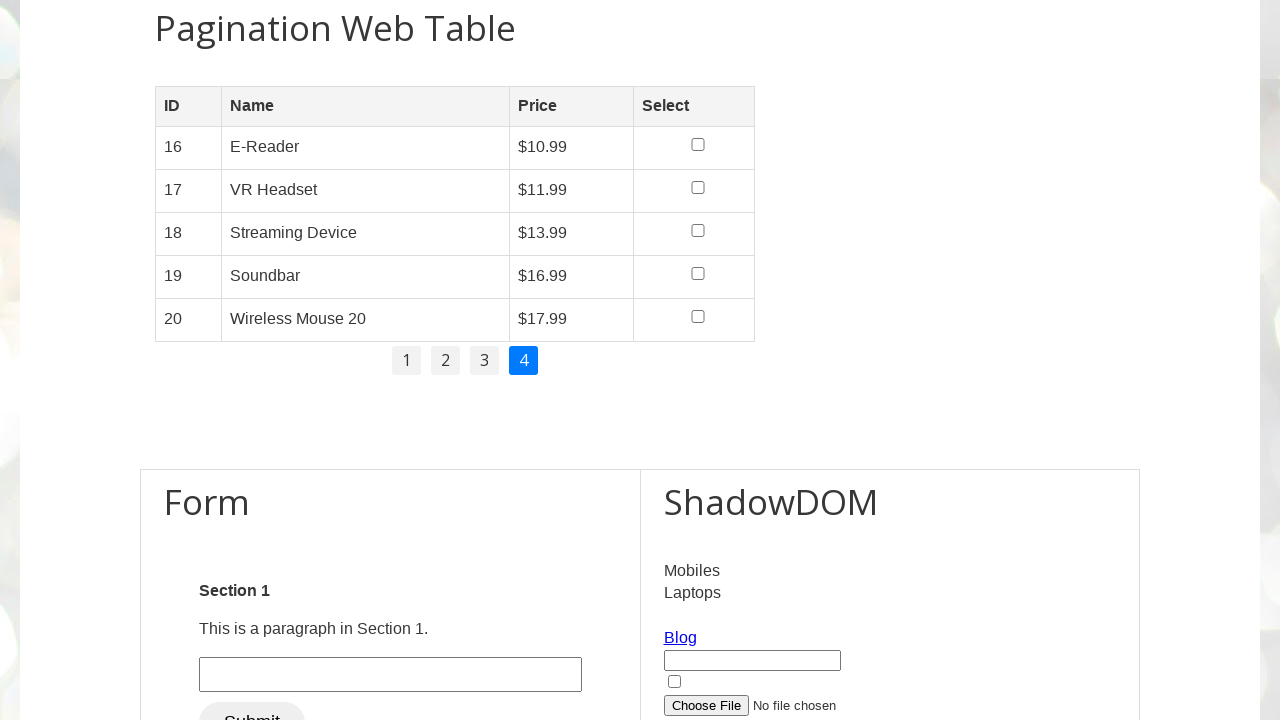

Verified cell visibility at row 0, column 0
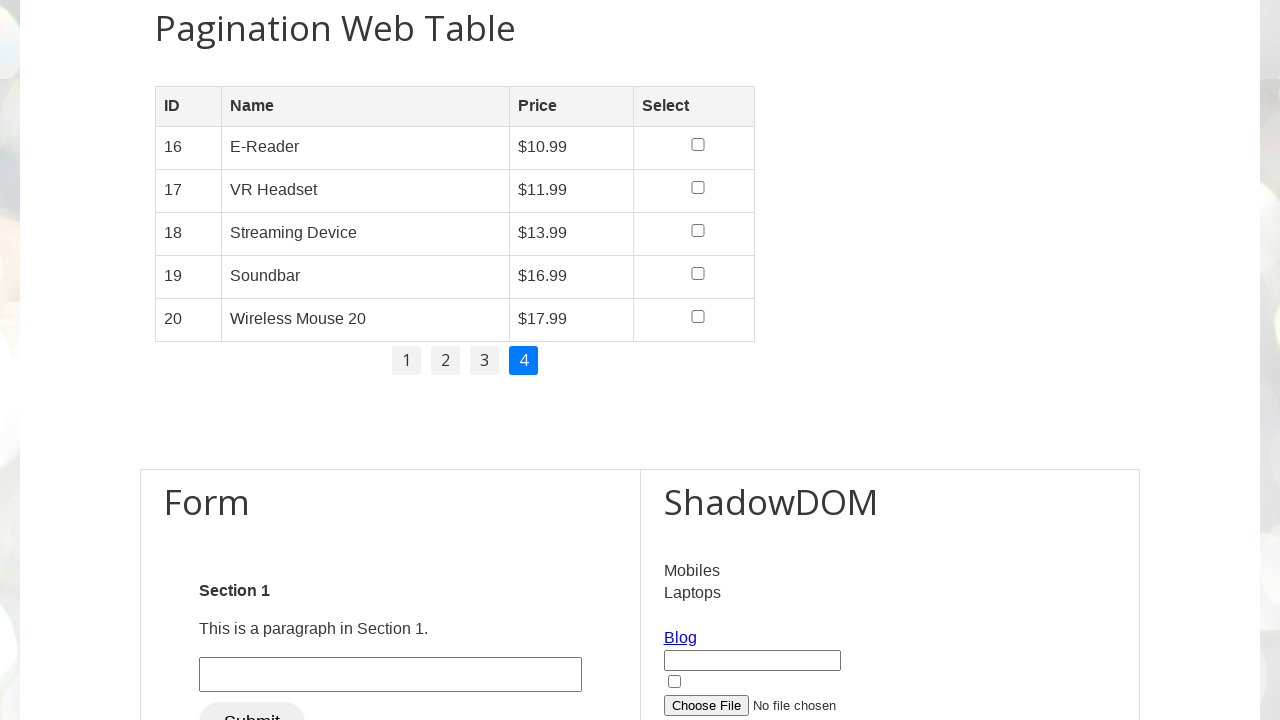

Verified cell visibility at row 0, column 1
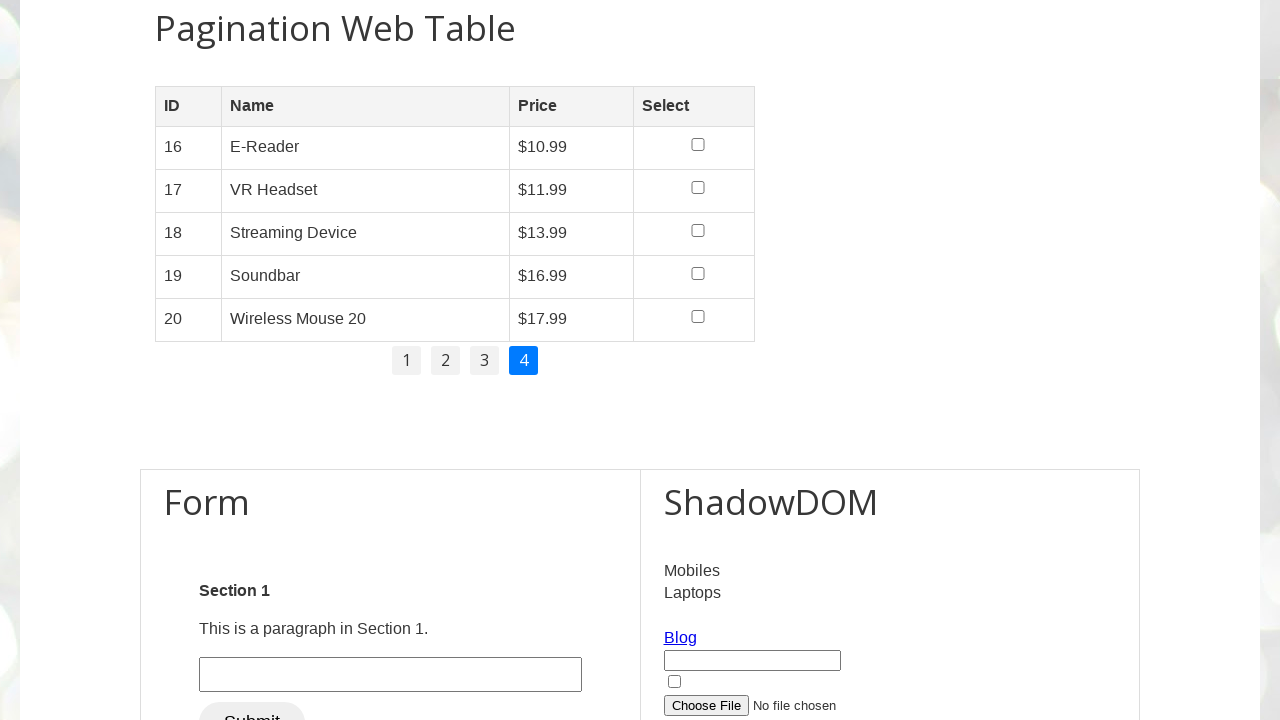

Verified cell visibility at row 0, column 2
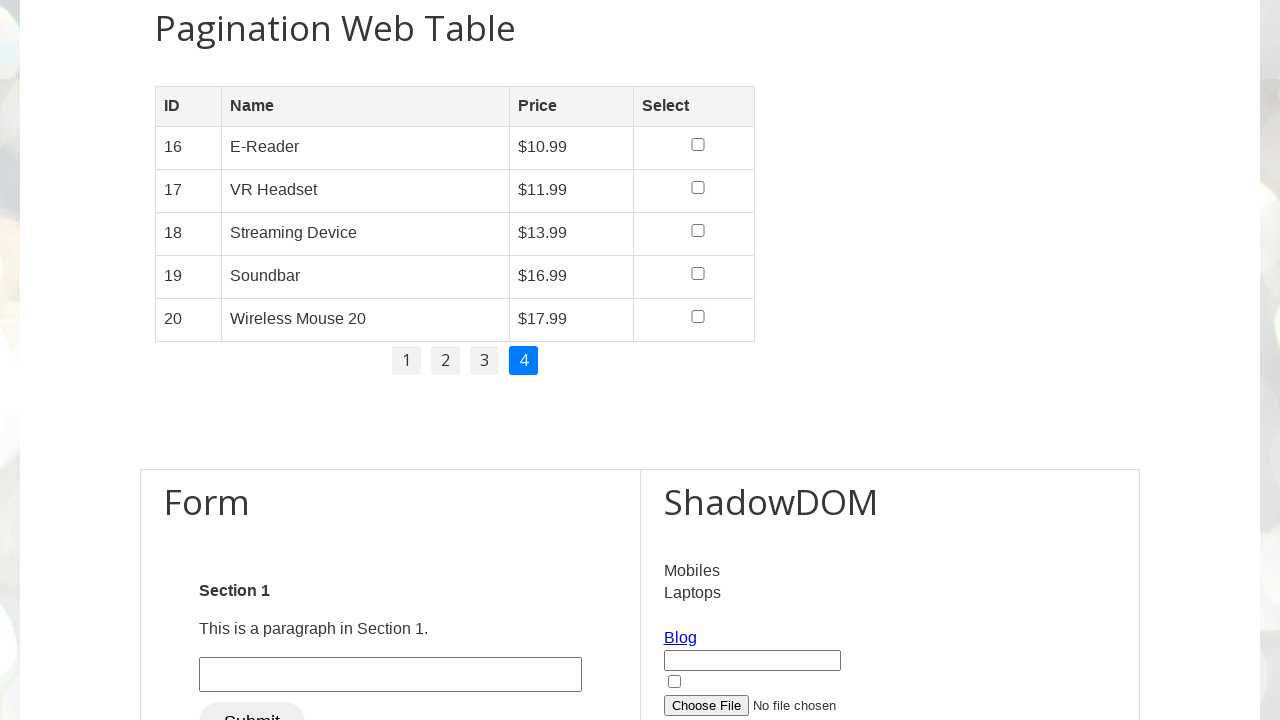

Located row 1 on pagination page 3
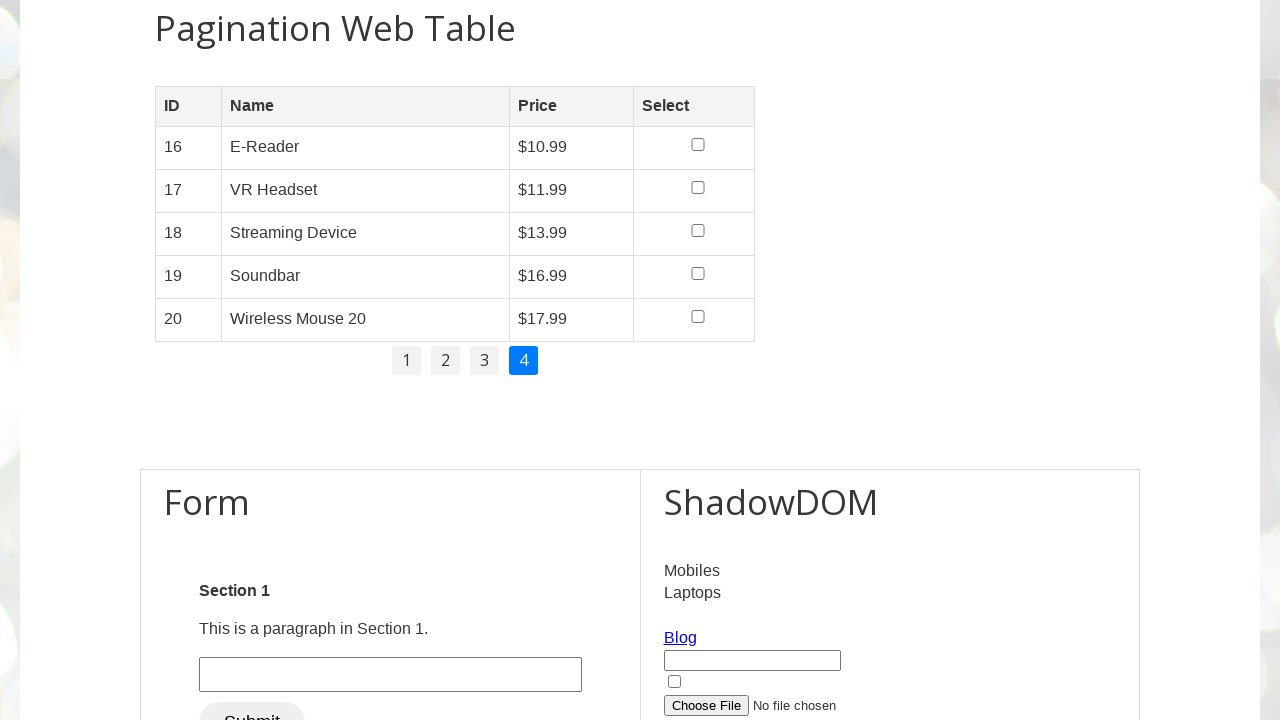

Located all cells in row 1
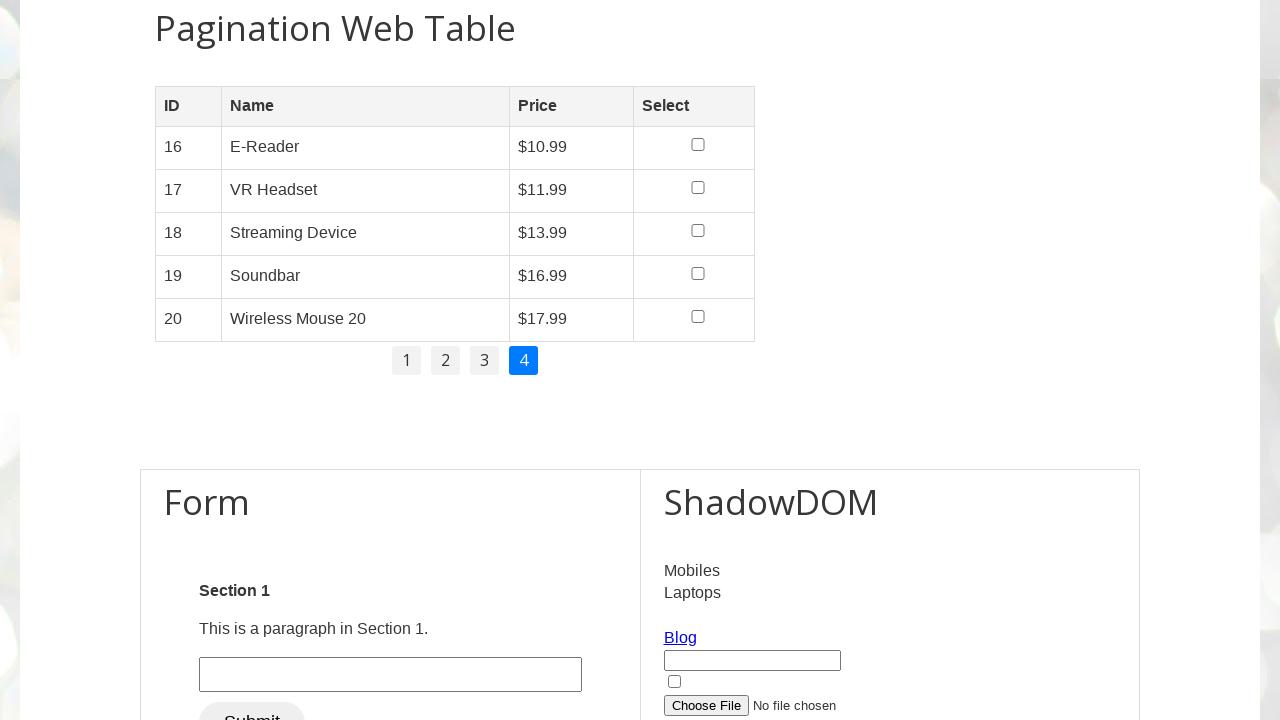

Verified cell visibility at row 1, column 0
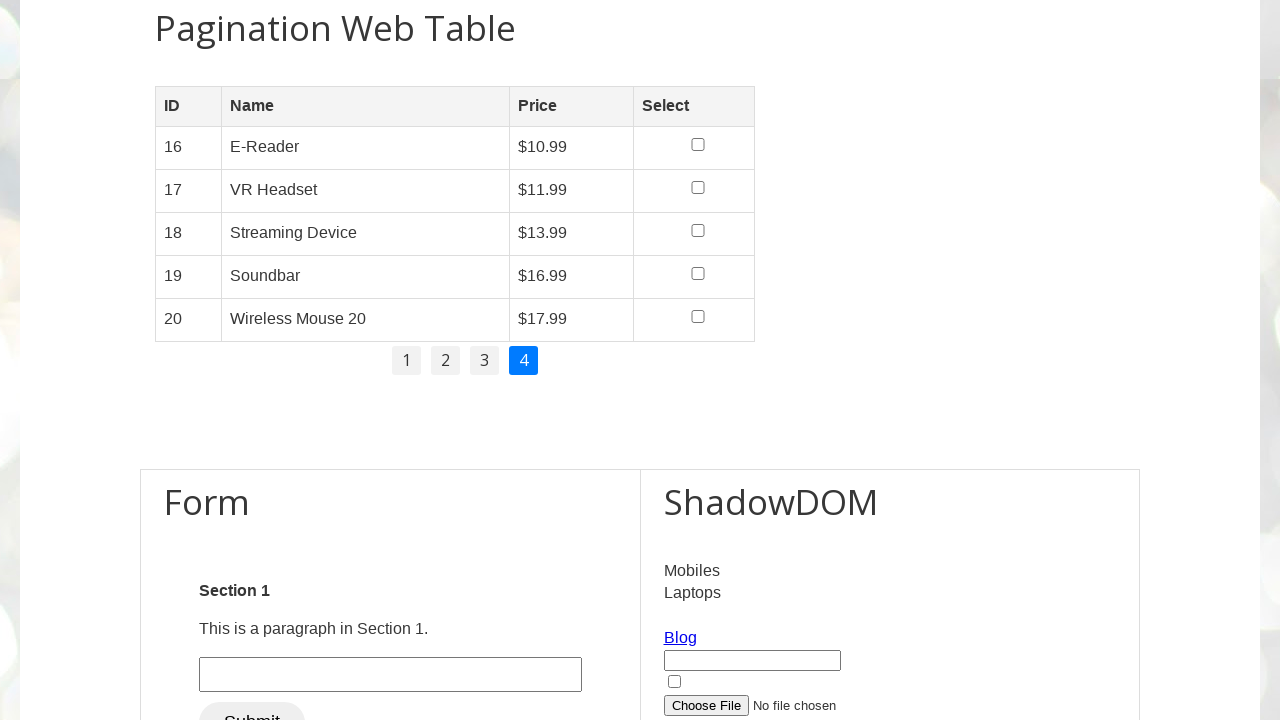

Verified cell visibility at row 1, column 1
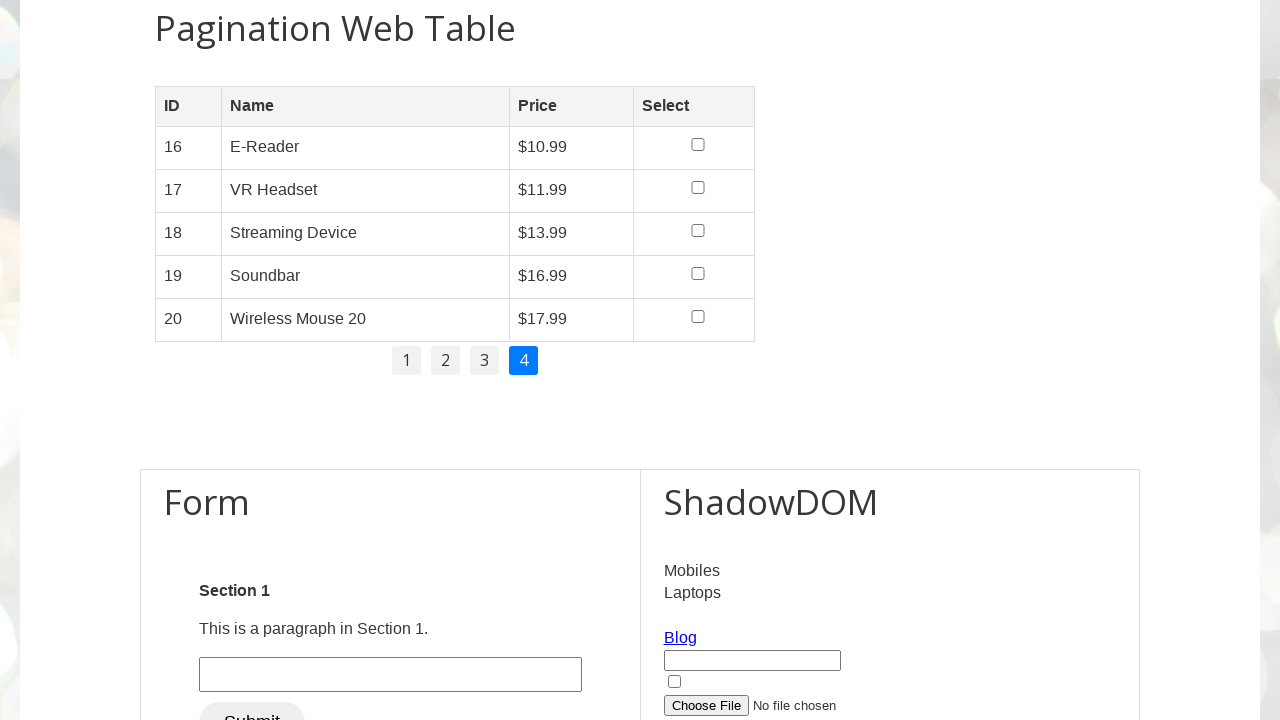

Verified cell visibility at row 1, column 2
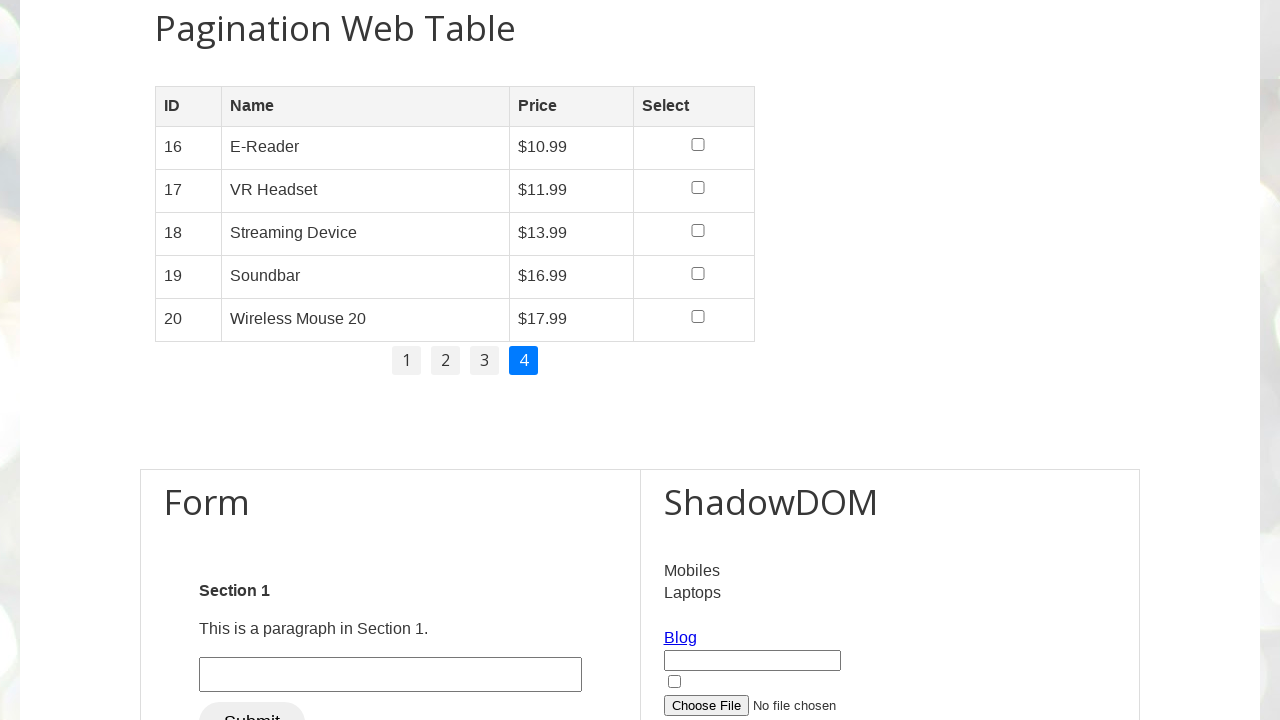

Located row 2 on pagination page 3
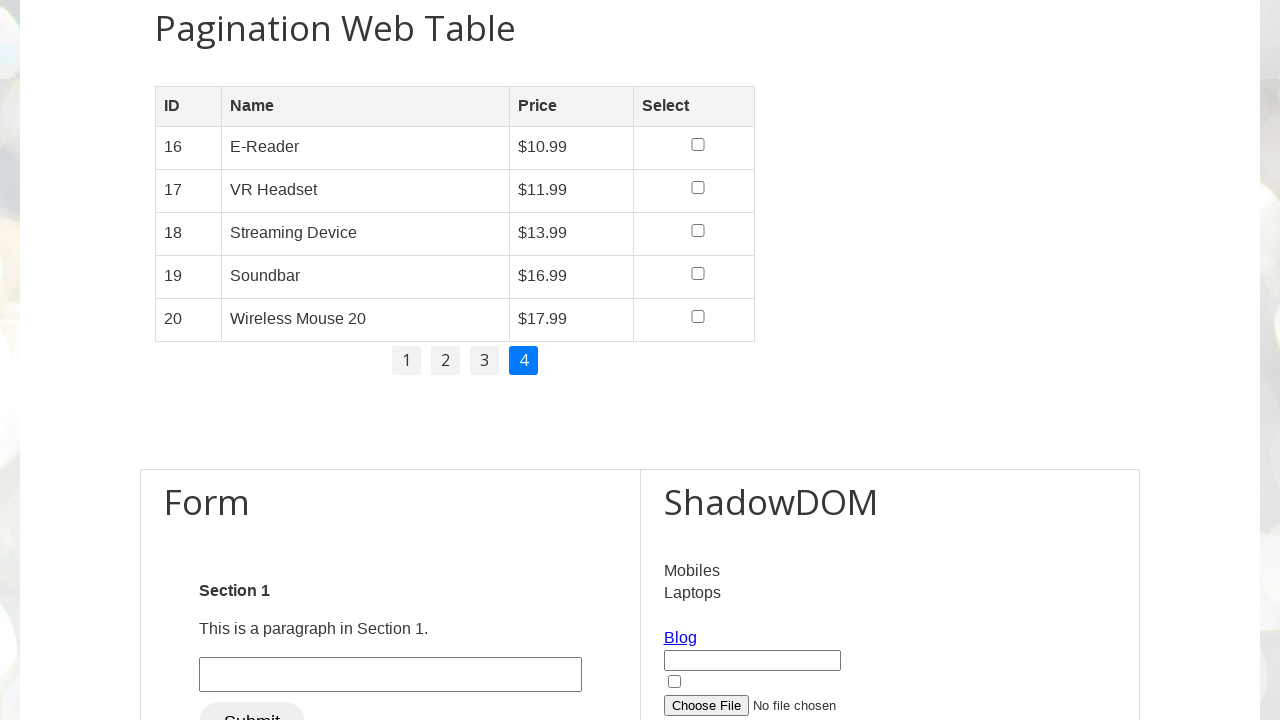

Located all cells in row 2
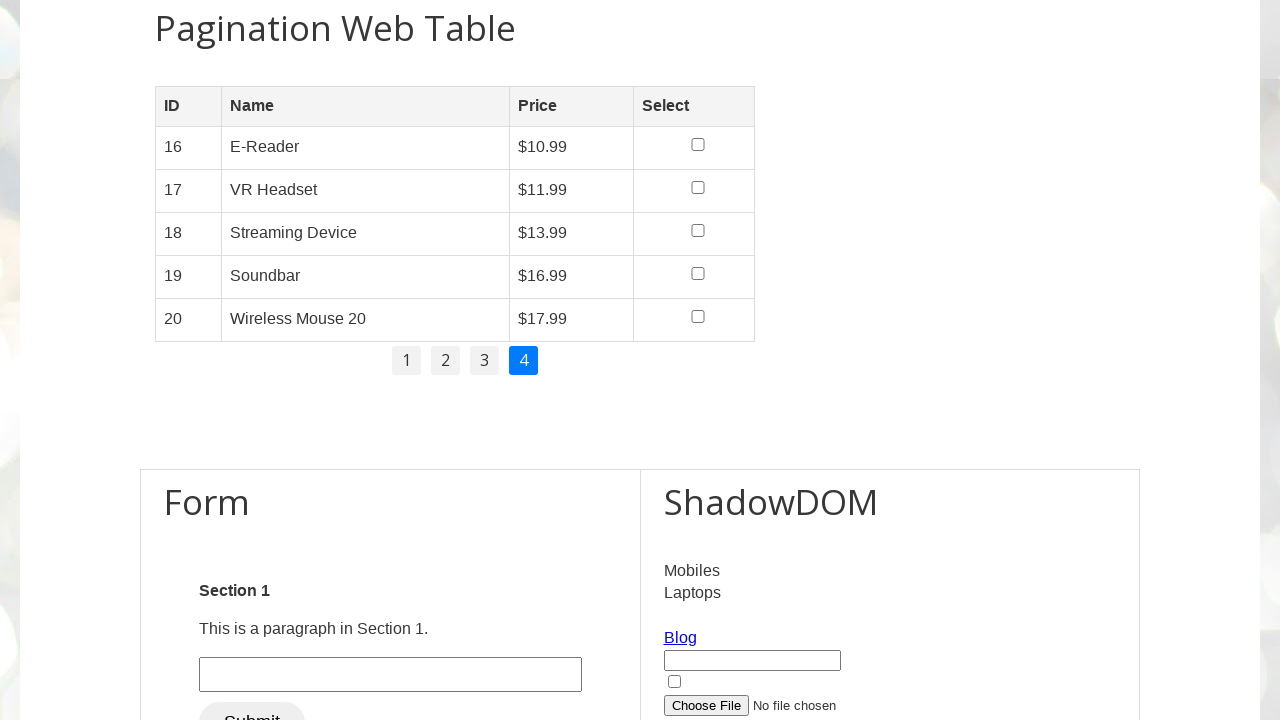

Verified cell visibility at row 2, column 0
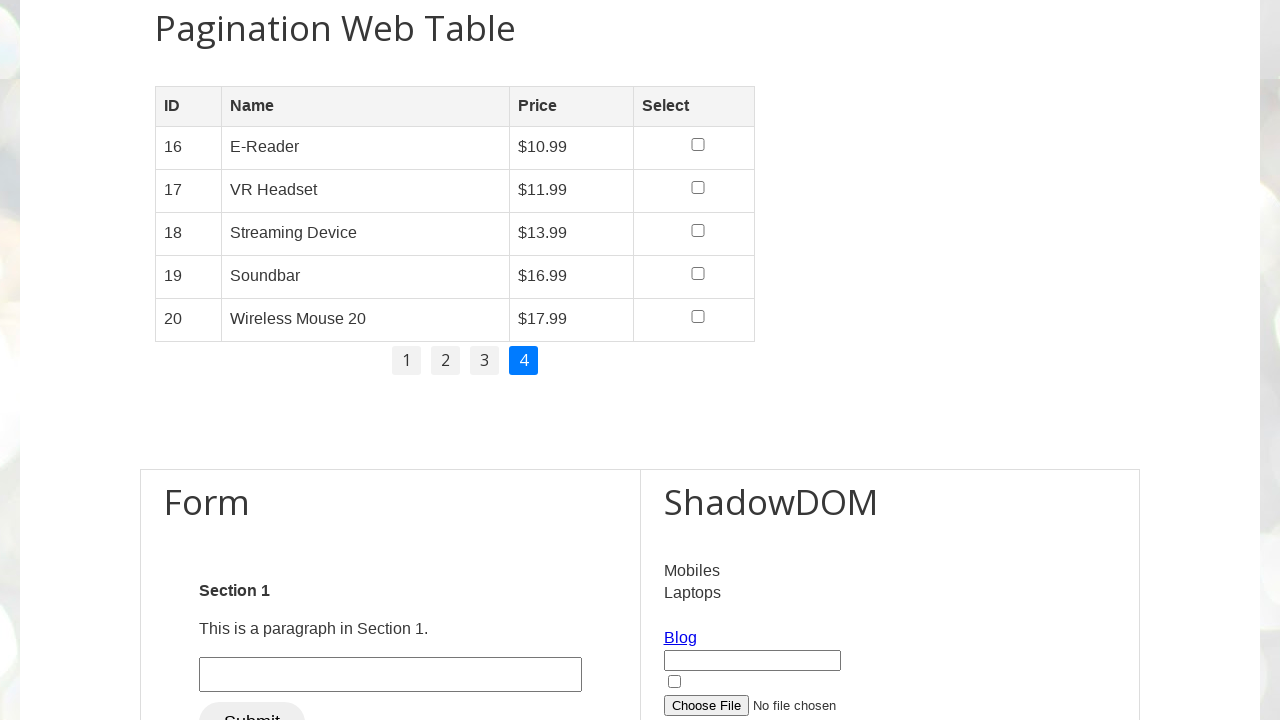

Verified cell visibility at row 2, column 1
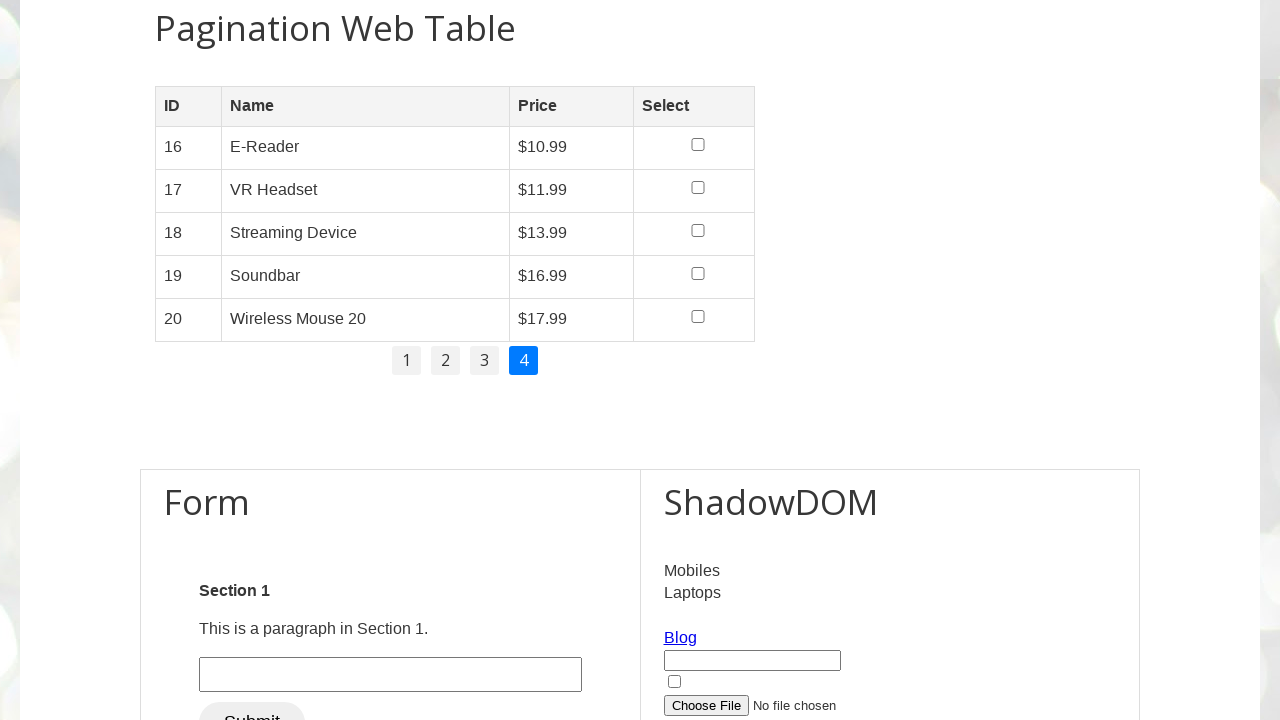

Verified cell visibility at row 2, column 2
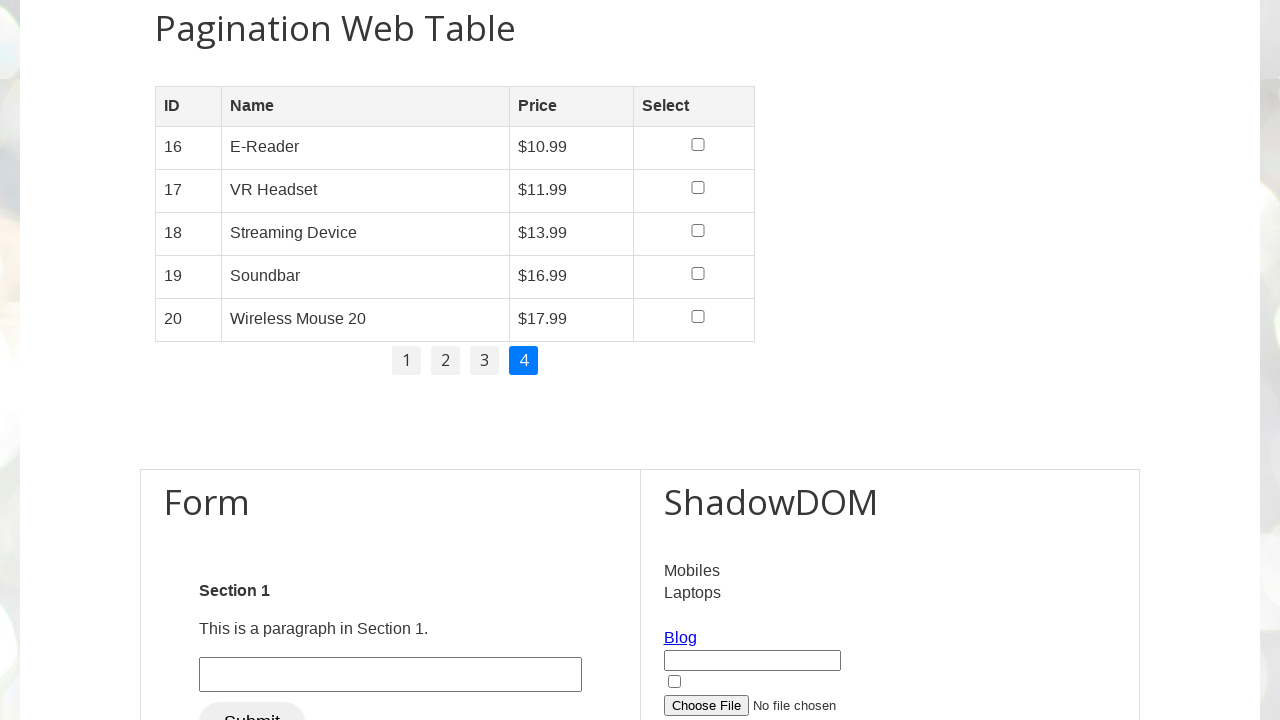

Located row 3 on pagination page 3
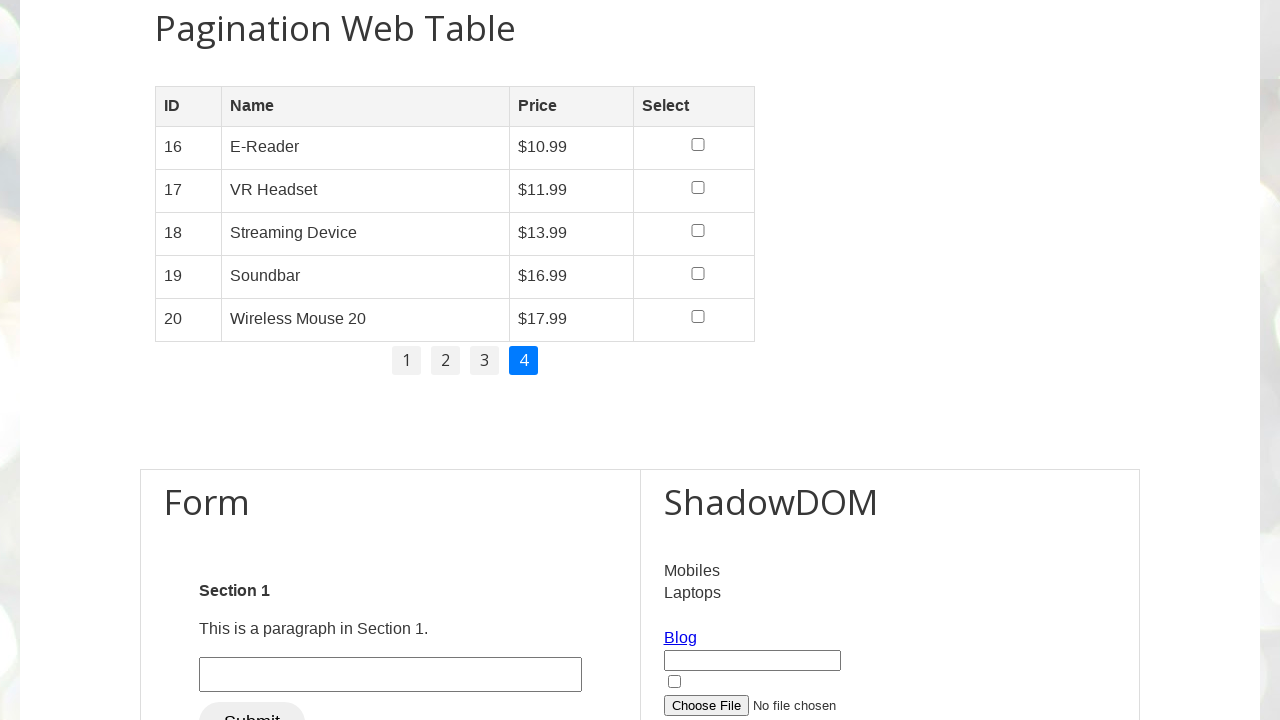

Located all cells in row 3
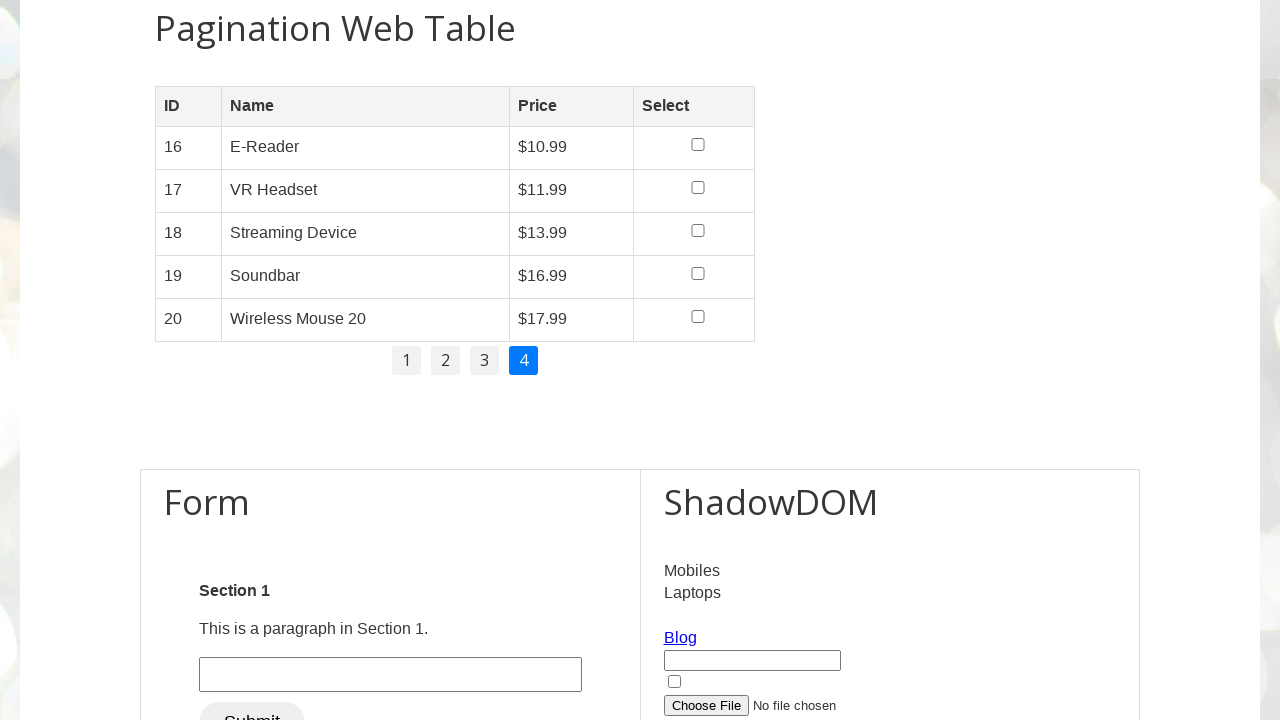

Verified cell visibility at row 3, column 0
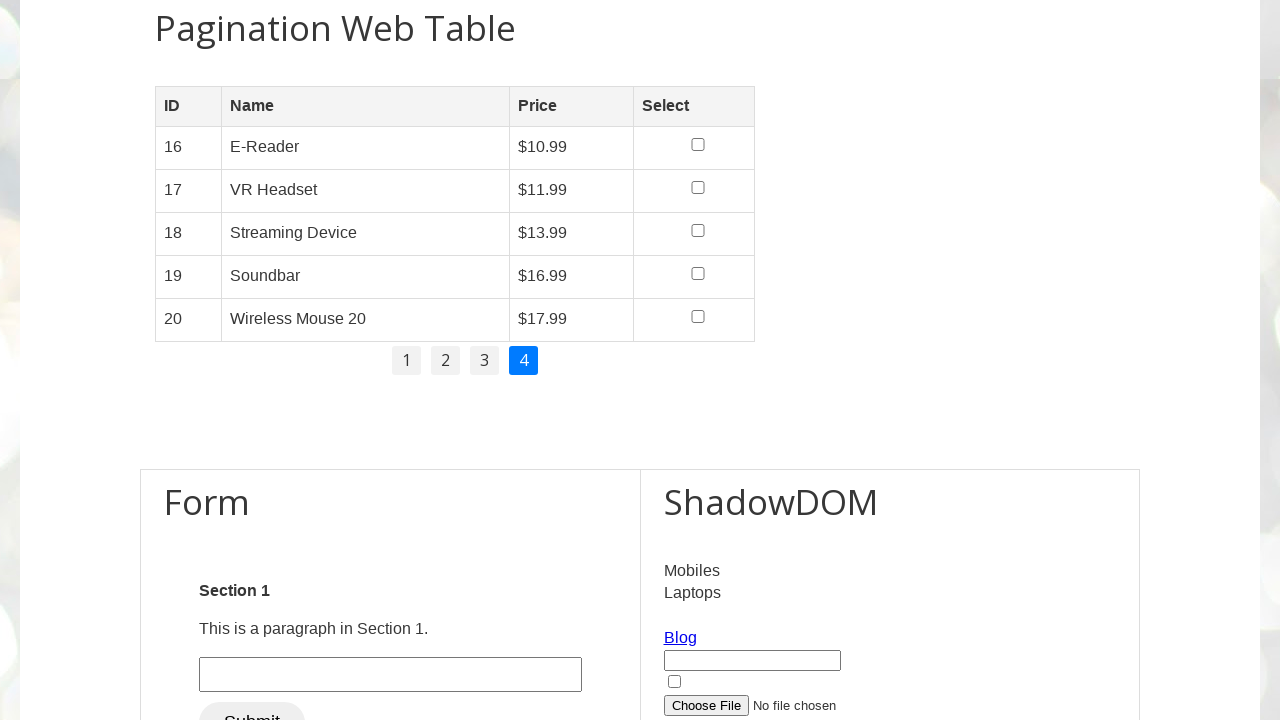

Verified cell visibility at row 3, column 1
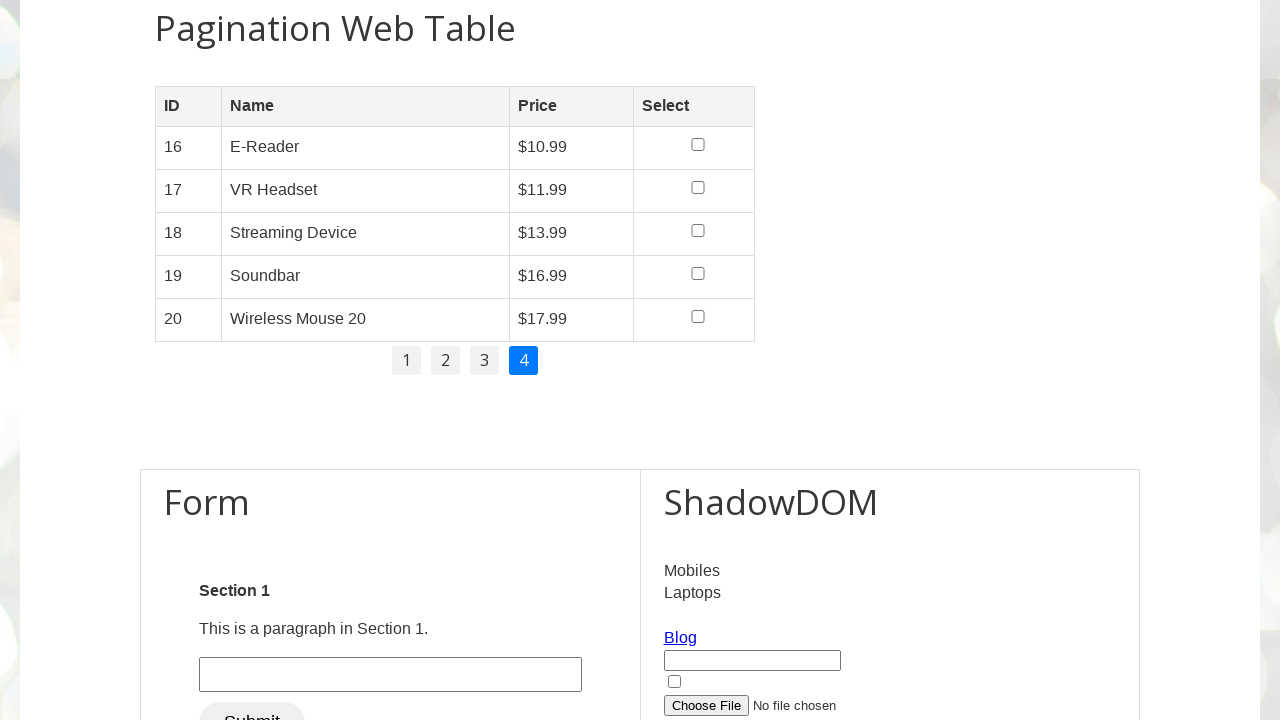

Verified cell visibility at row 3, column 2
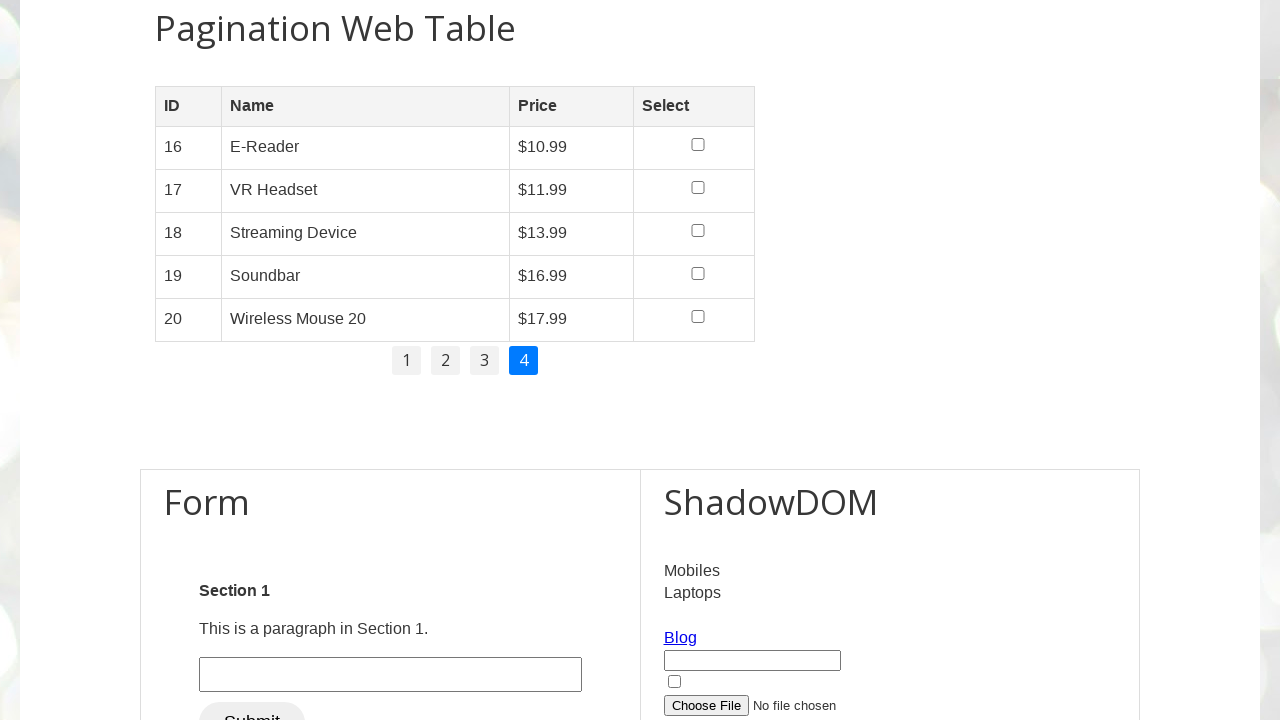

Located row 4 on pagination page 3
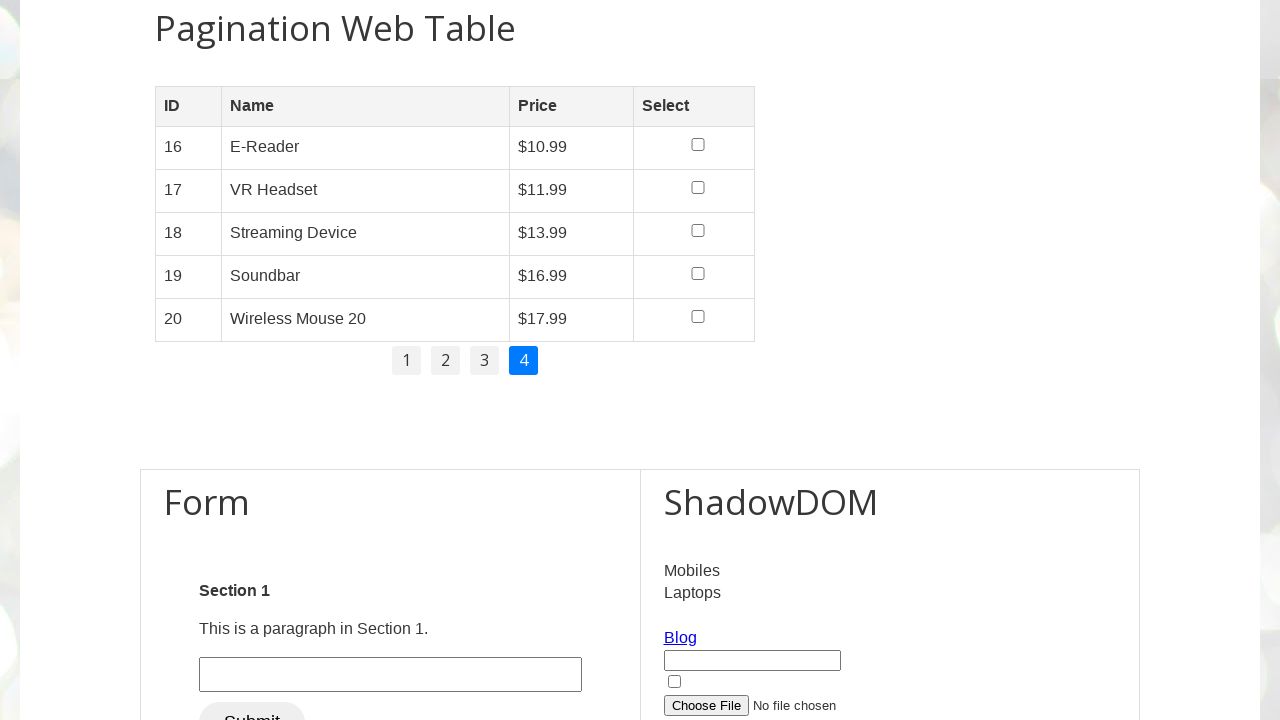

Located all cells in row 4
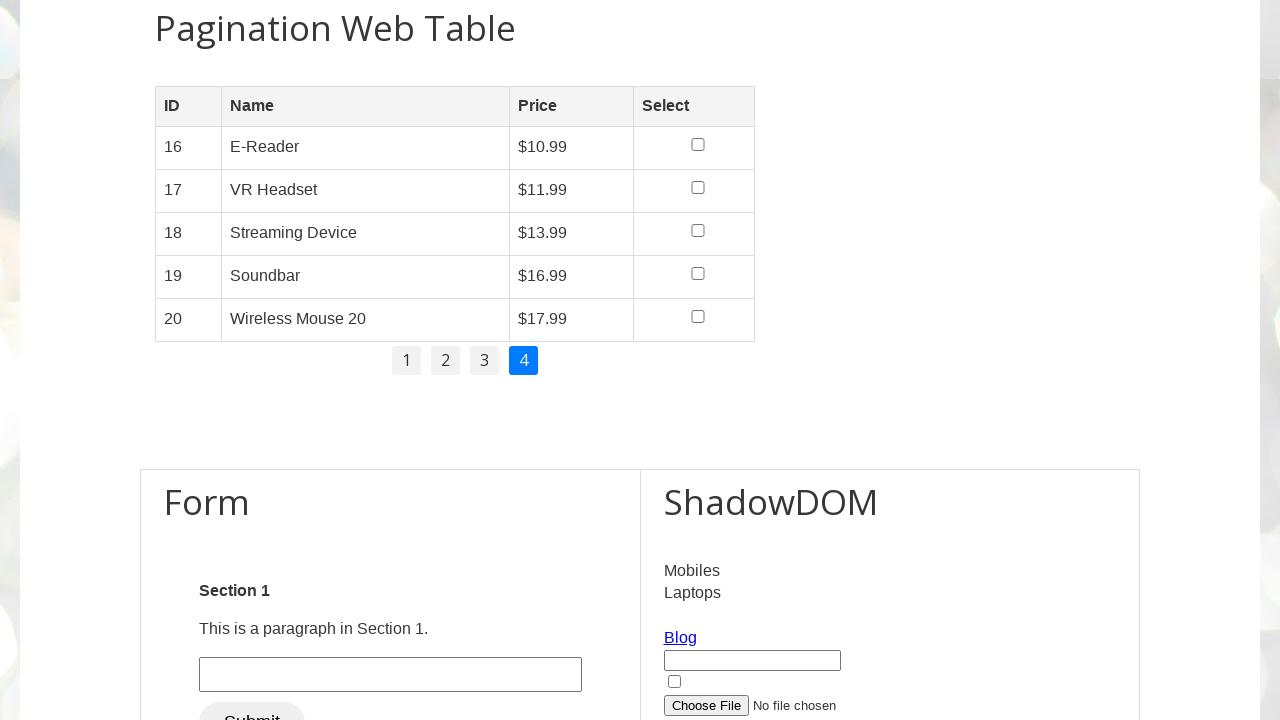

Verified cell visibility at row 4, column 0
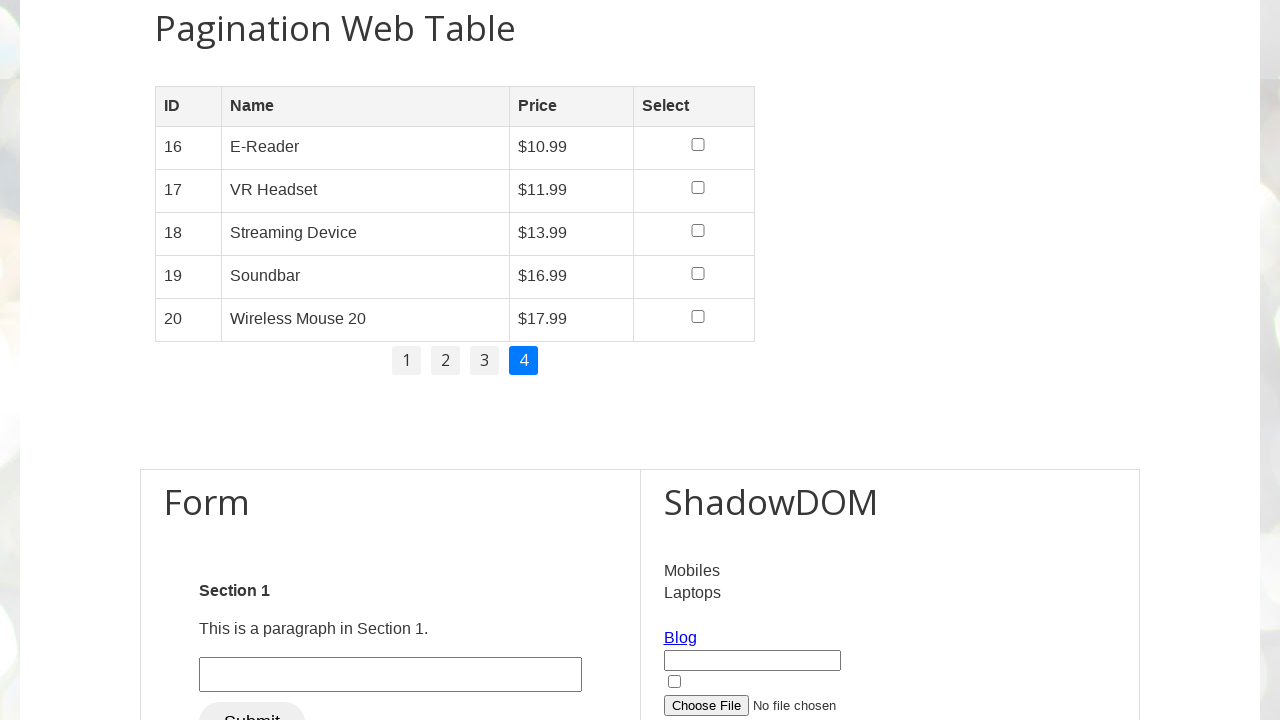

Verified cell visibility at row 4, column 1
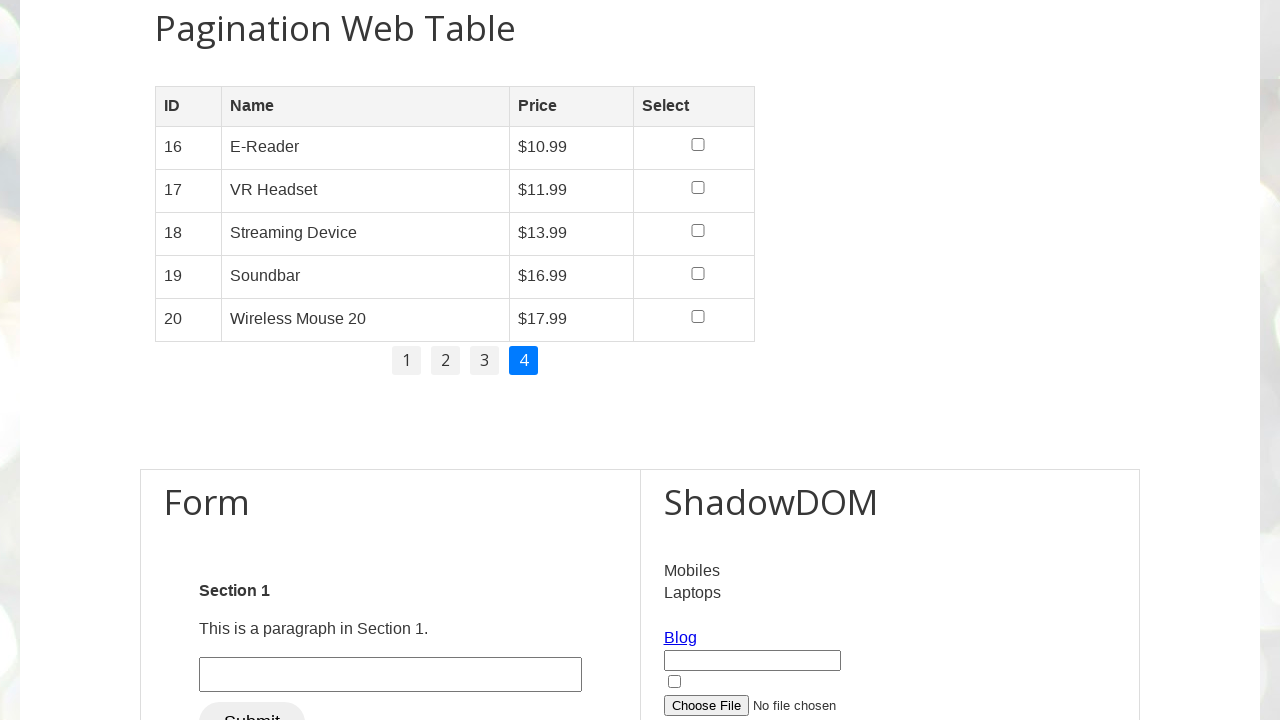

Verified cell visibility at row 4, column 2
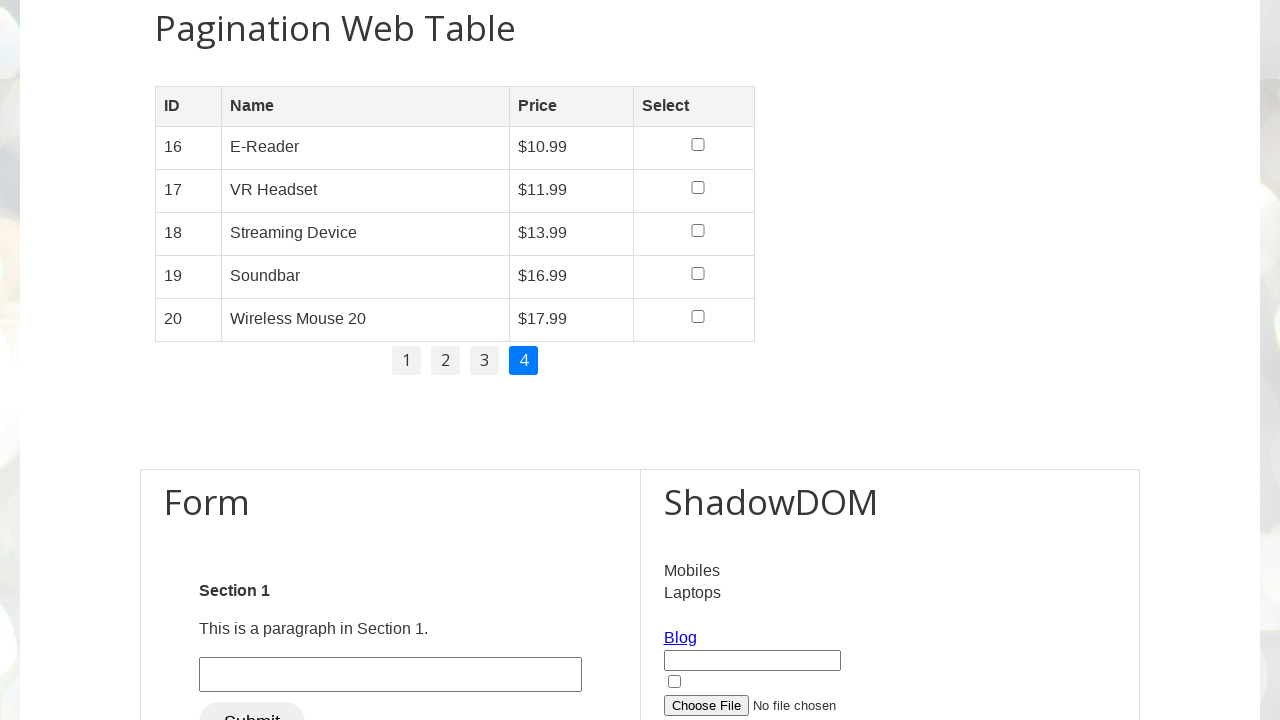

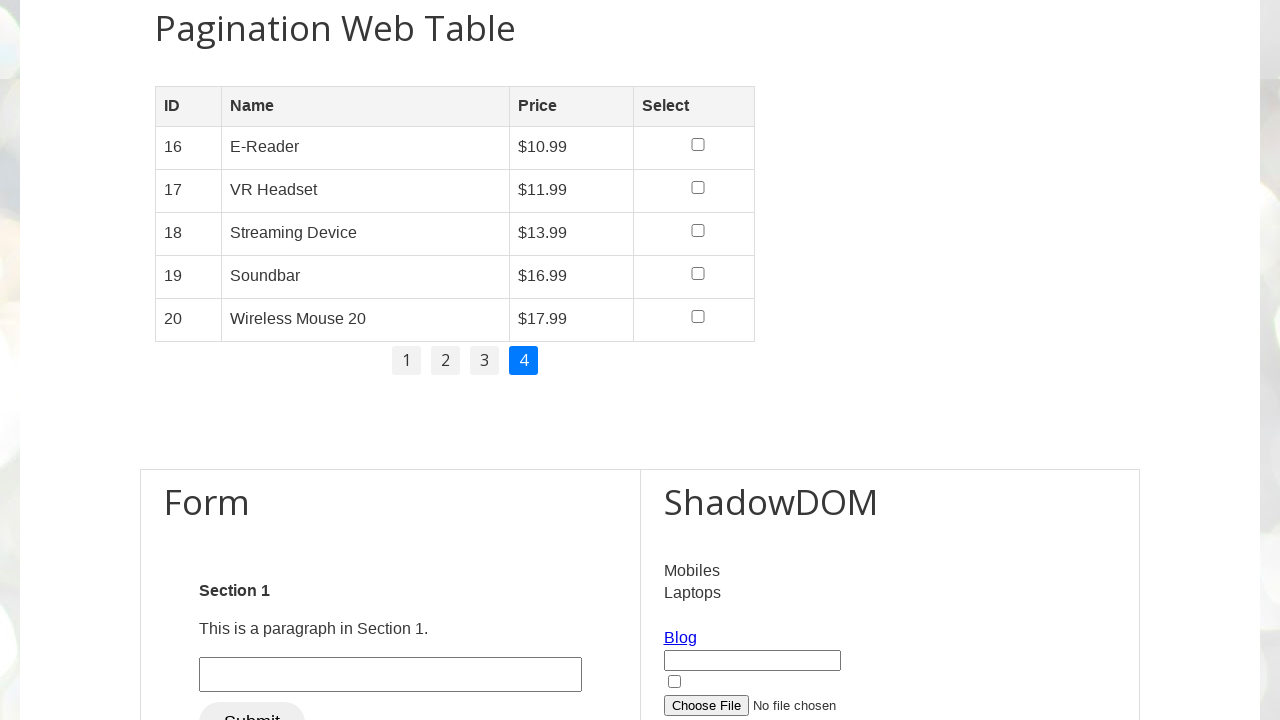